Tests filling a large form with multiple input fields and submitting it by clicking a button, then handling the resulting alert dialog.

Starting URL: http://suninjuly.github.io/huge_form.html

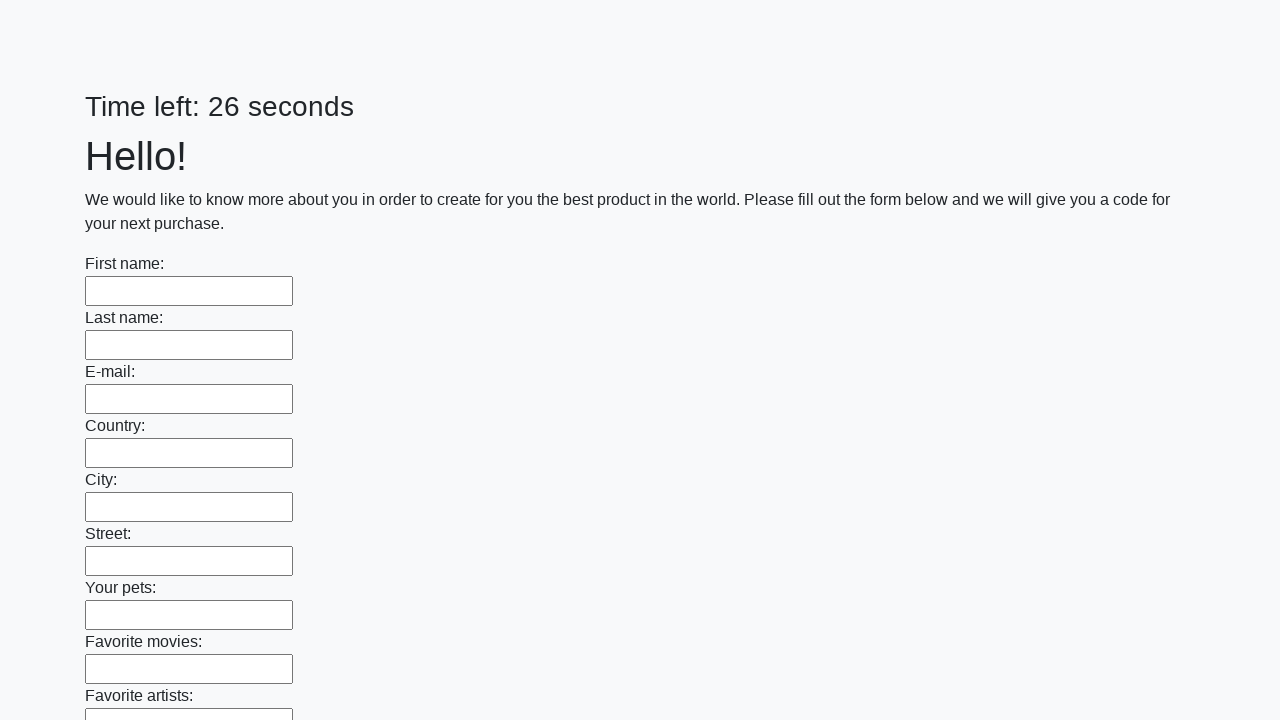

Waited for input fields to load on the form
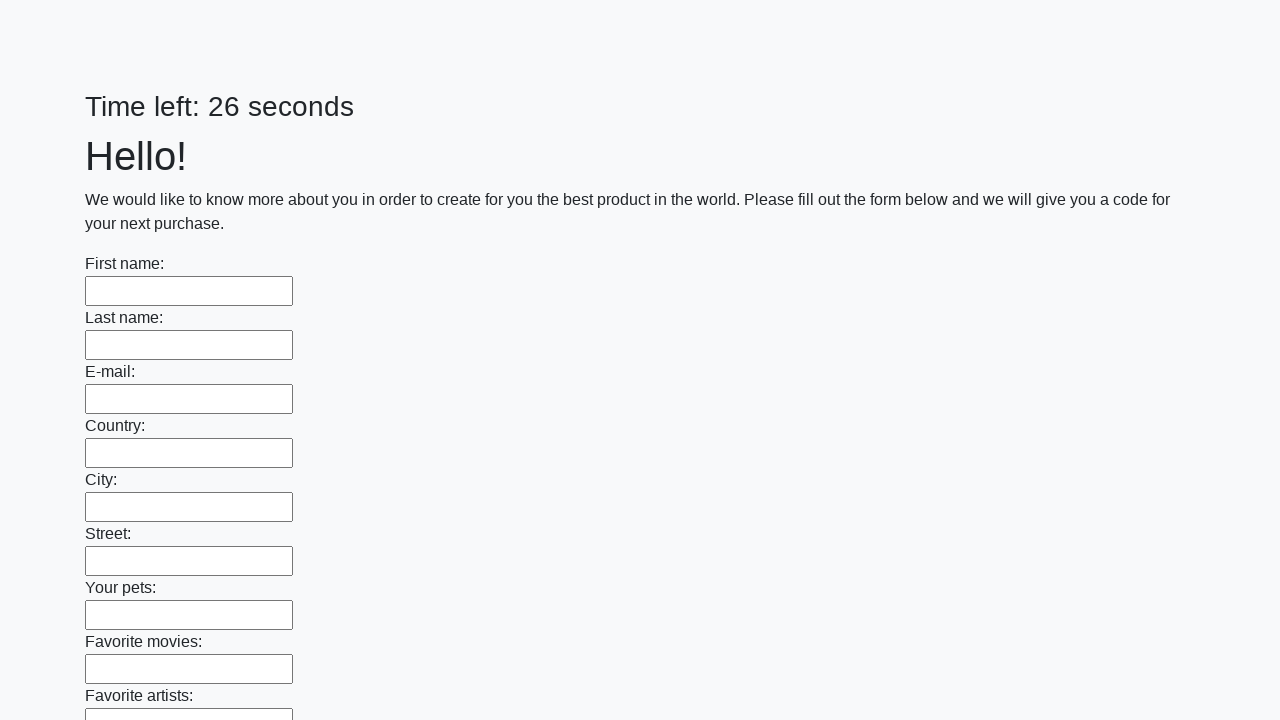

Filled input field 1 with 'my text 1' on input >> nth=0
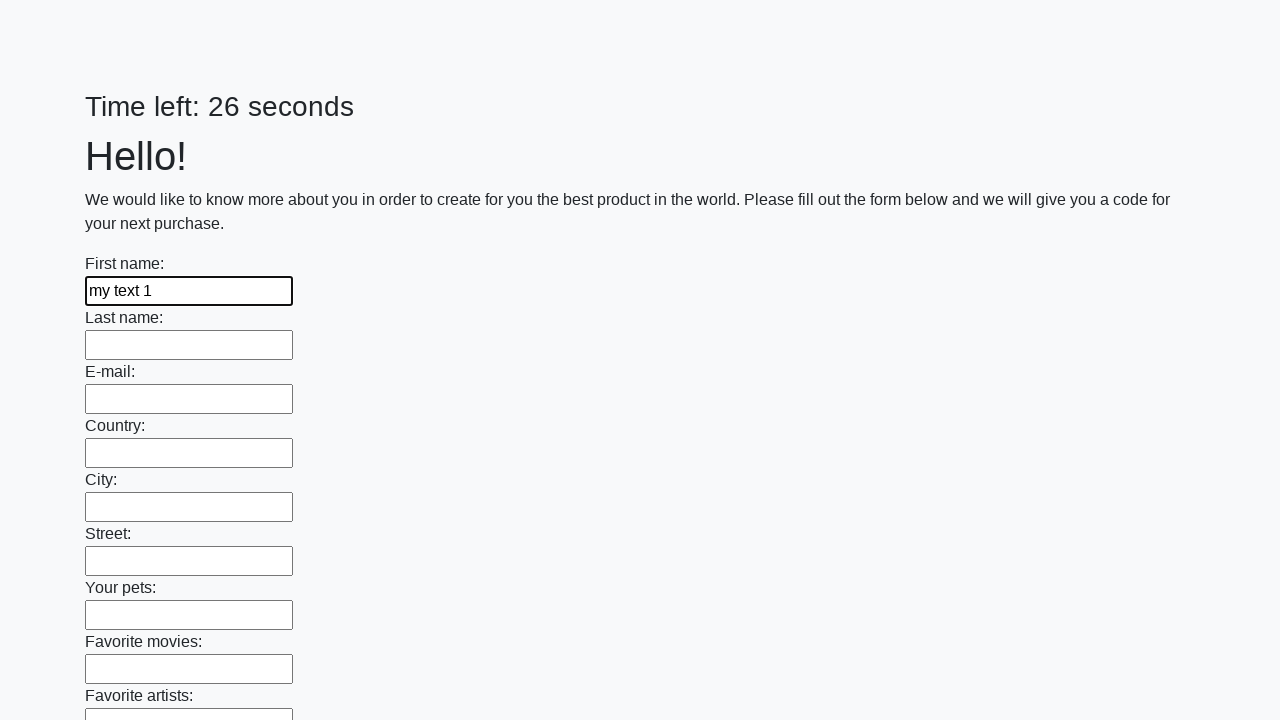

Filled input field 2 with 'my text 2' on input >> nth=1
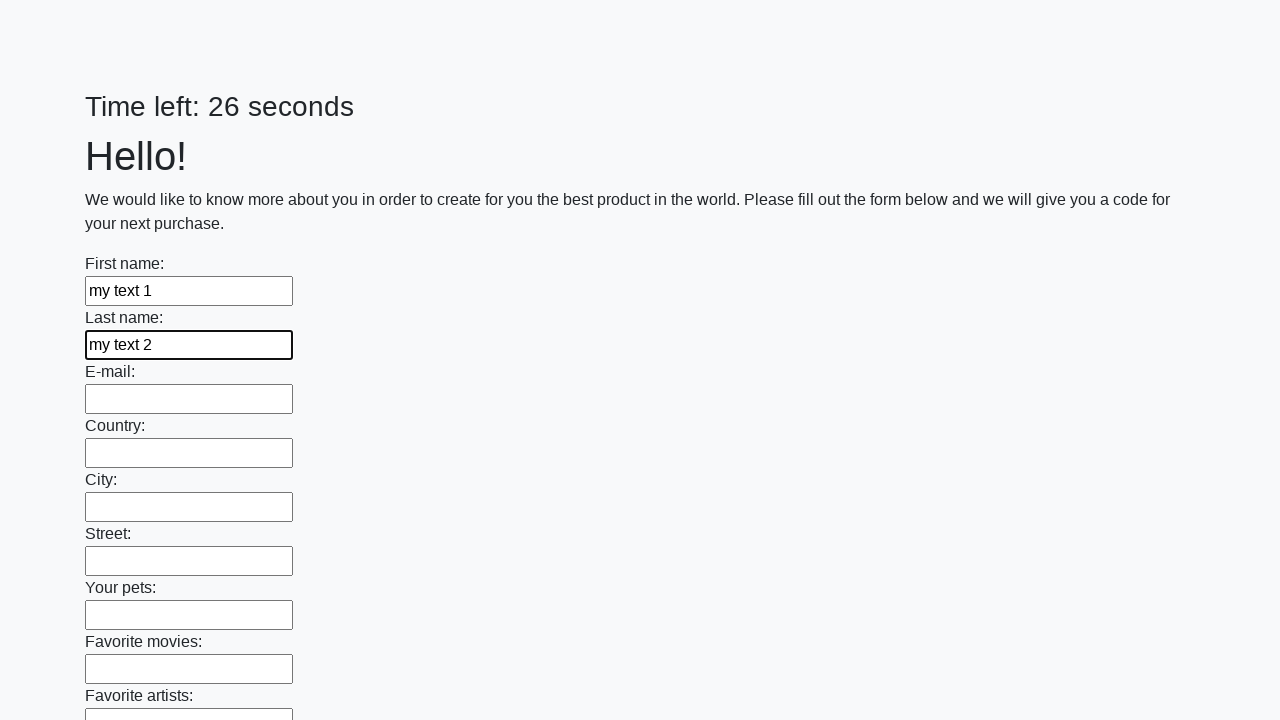

Filled input field 3 with 'my text 3' on input >> nth=2
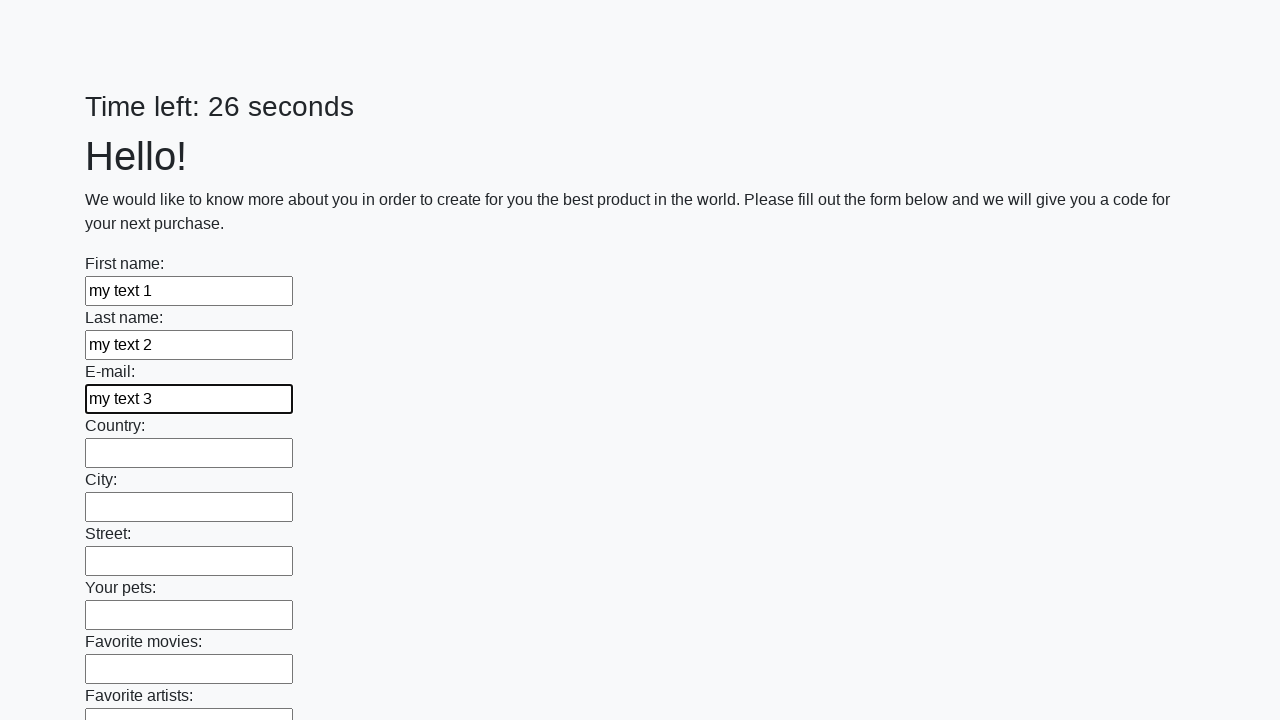

Filled input field 4 with 'my text 4' on input >> nth=3
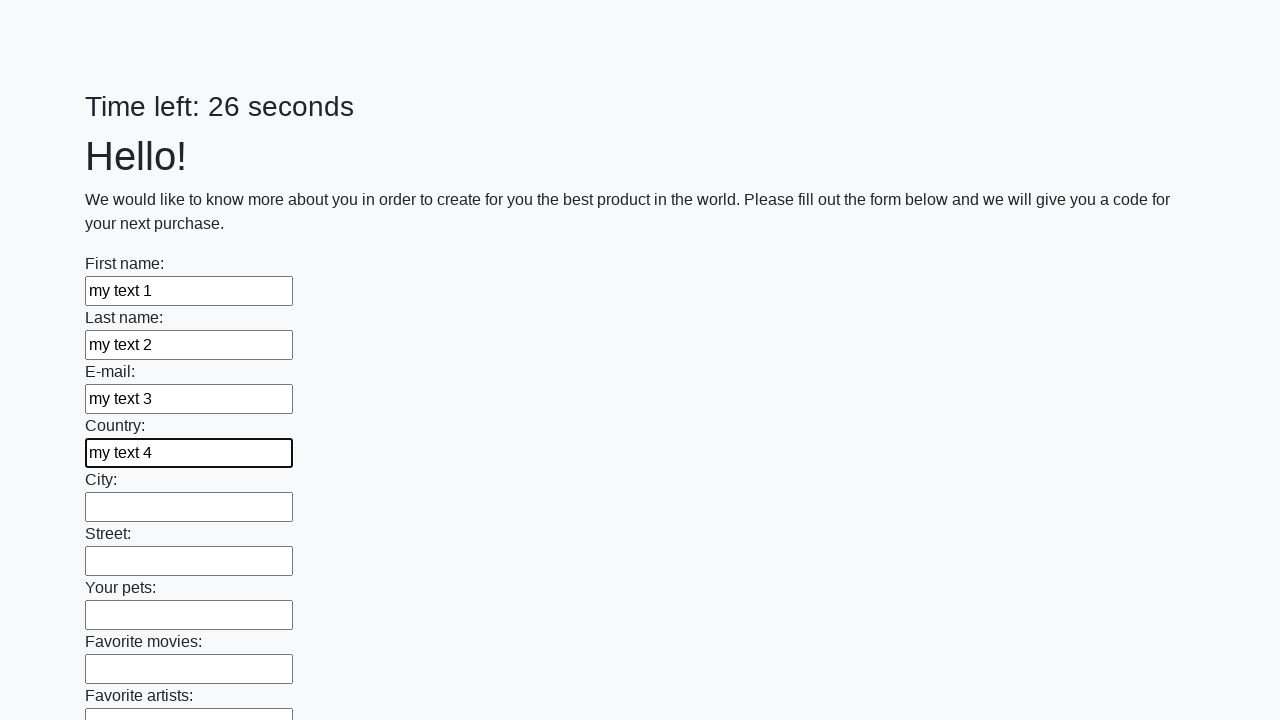

Filled input field 5 with 'my text 5' on input >> nth=4
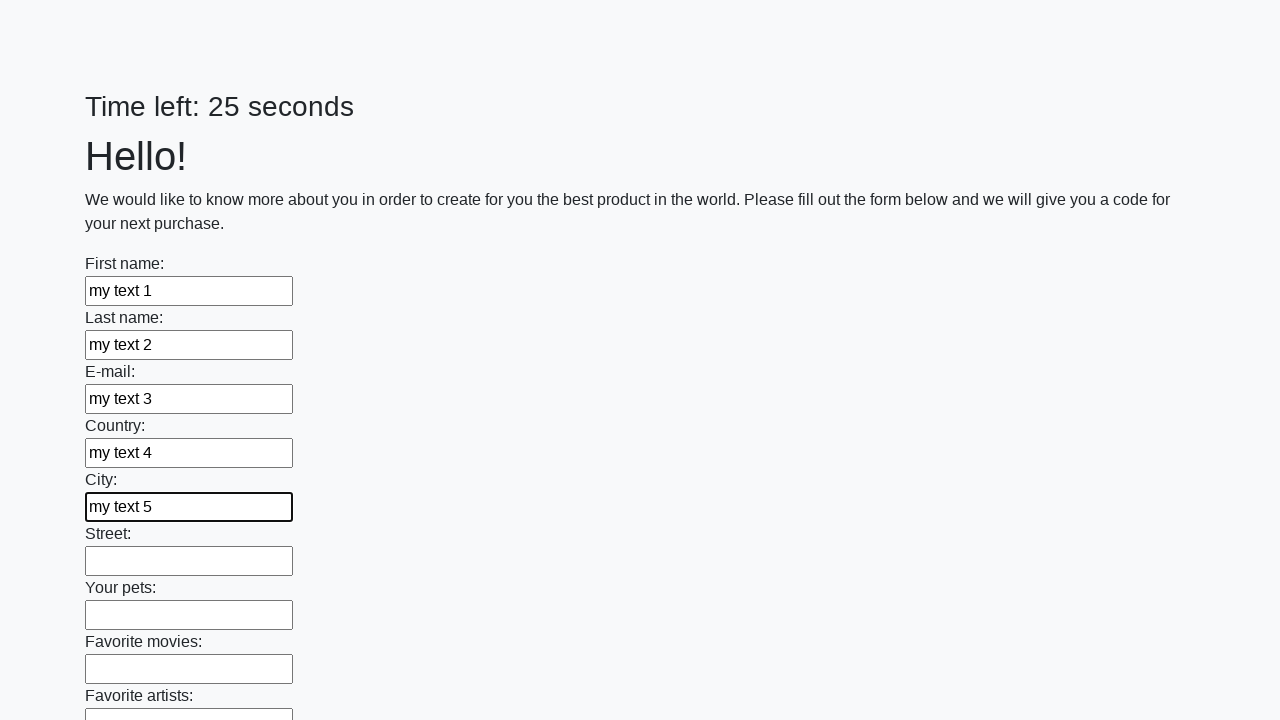

Filled input field 6 with 'my text 6' on input >> nth=5
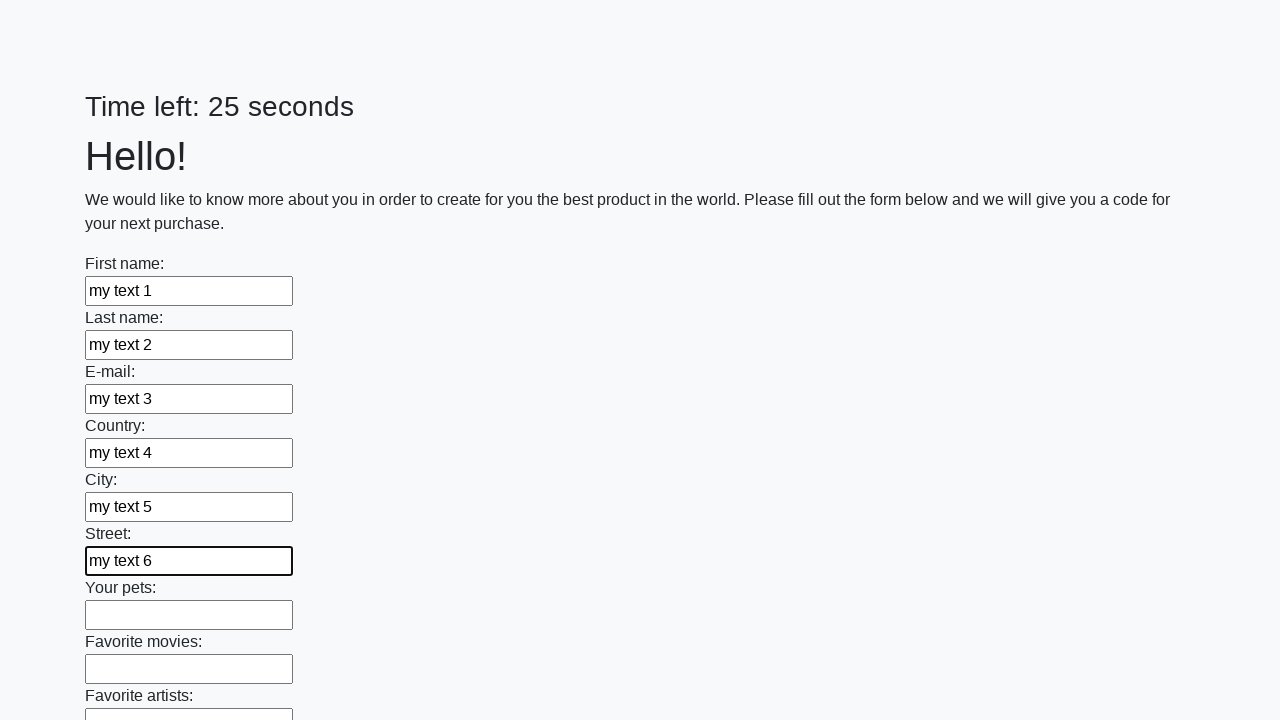

Filled input field 7 with 'my text 7' on input >> nth=6
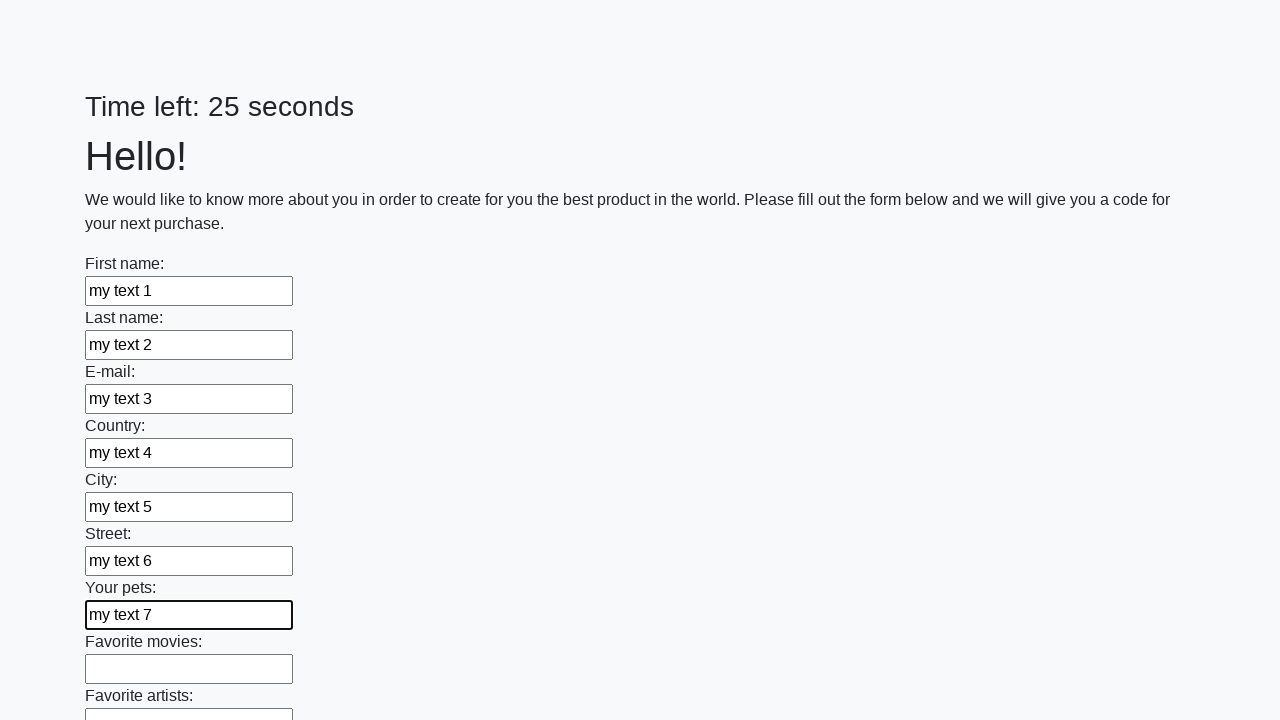

Filled input field 8 with 'my text 8' on input >> nth=7
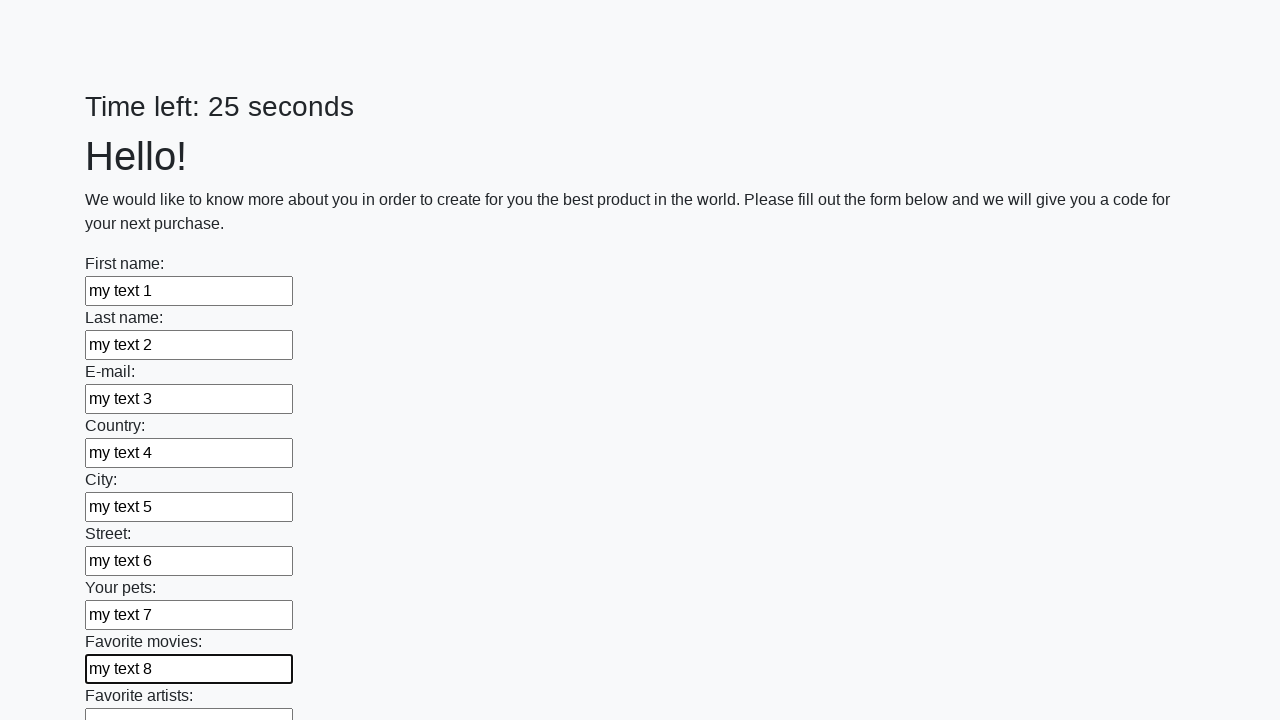

Filled input field 9 with 'my text 9' on input >> nth=8
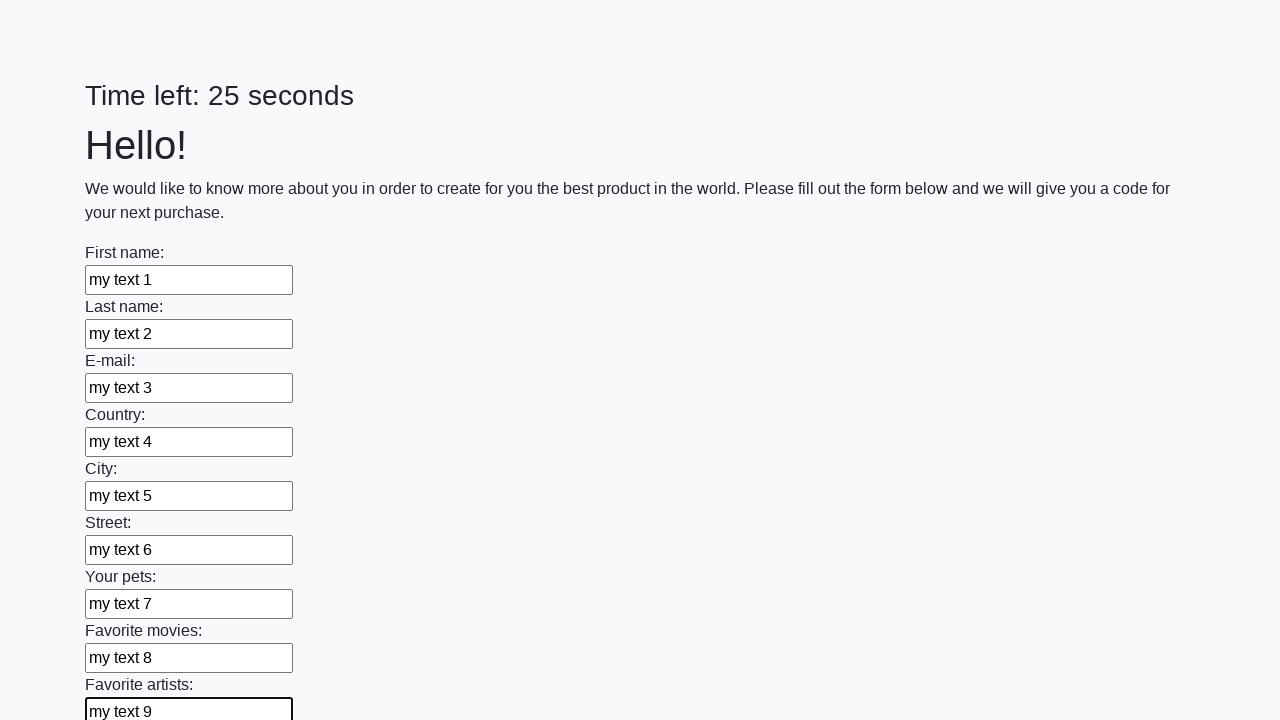

Filled input field 10 with 'my text 10' on input >> nth=9
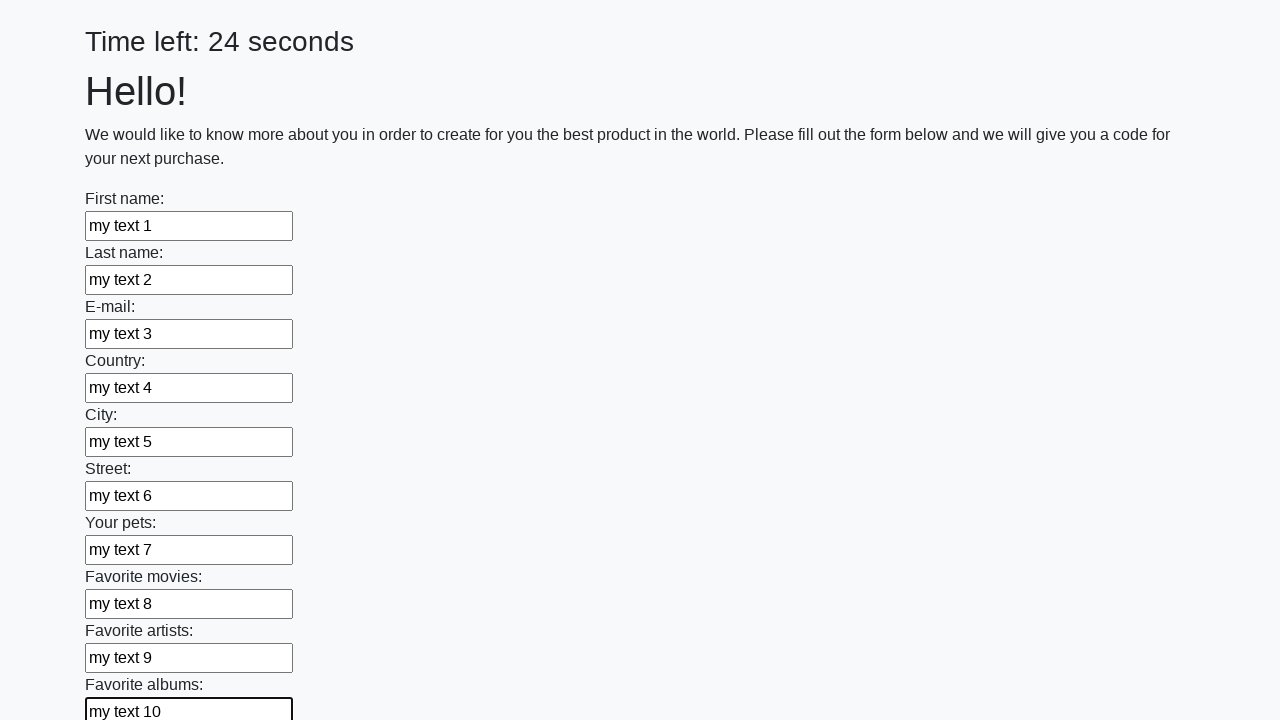

Filled input field 11 with 'my text 11' on input >> nth=10
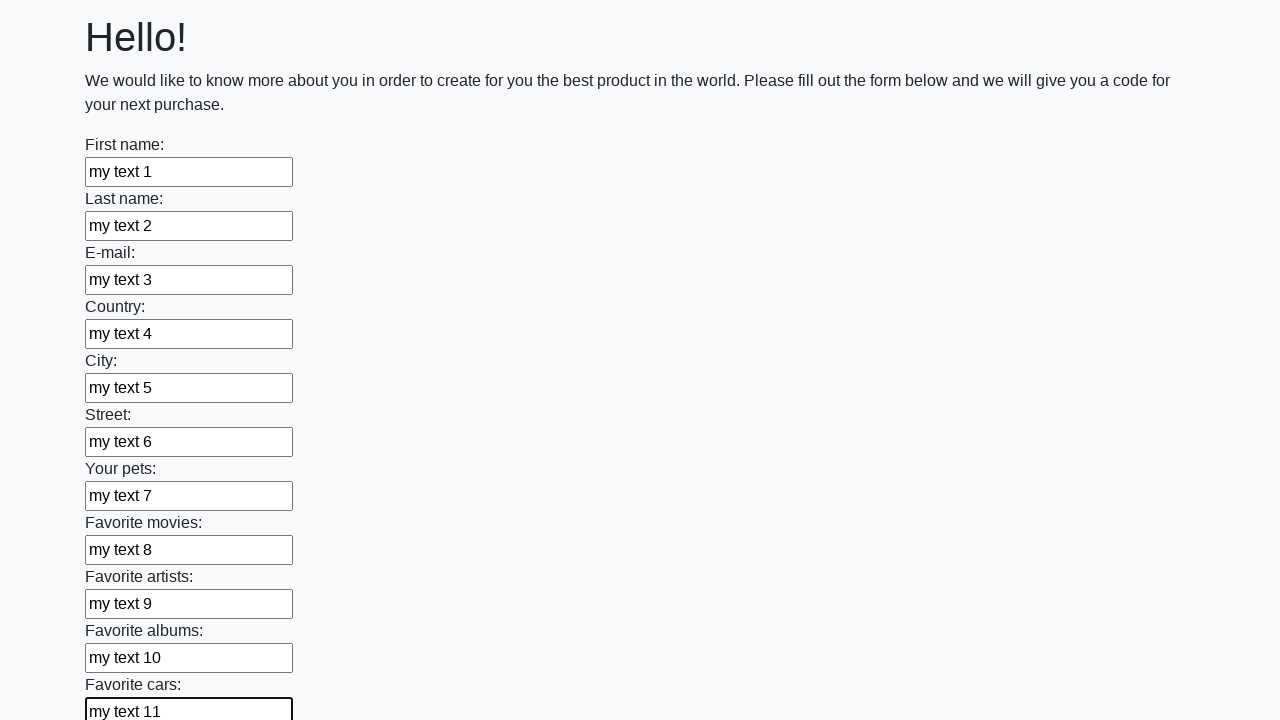

Filled input field 12 with 'my text 12' on input >> nth=11
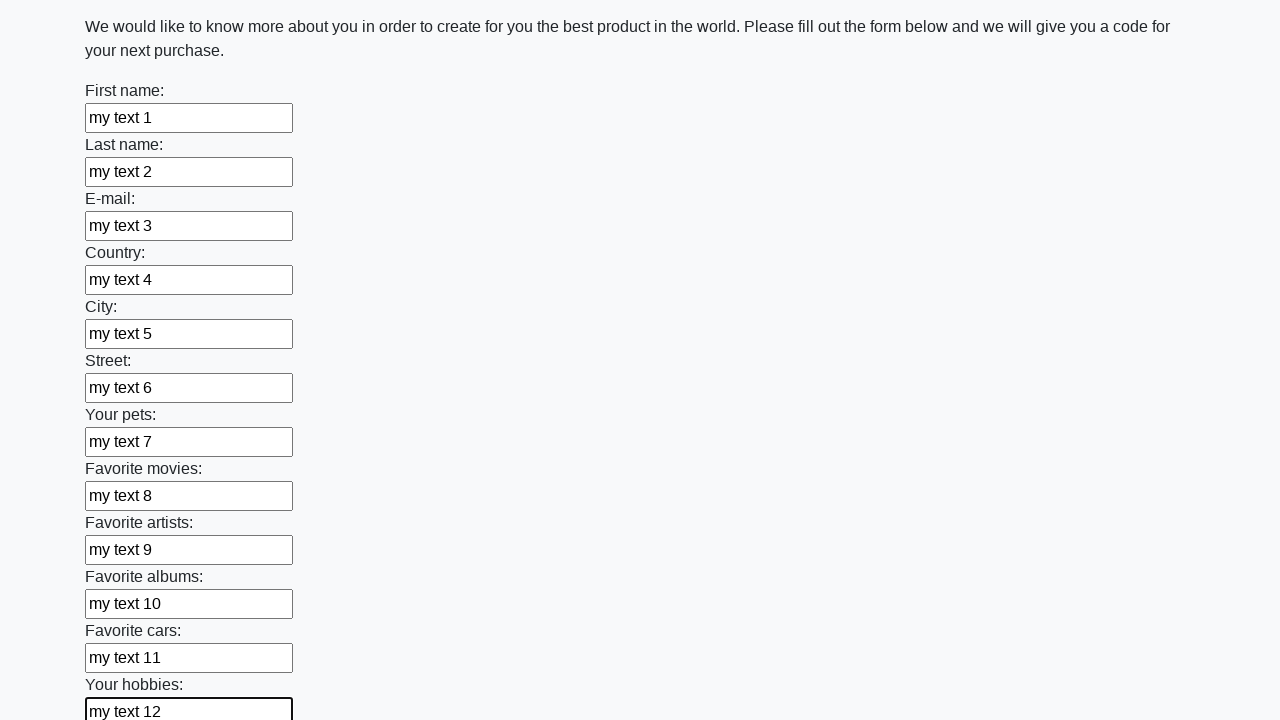

Filled input field 13 with 'my text 13' on input >> nth=12
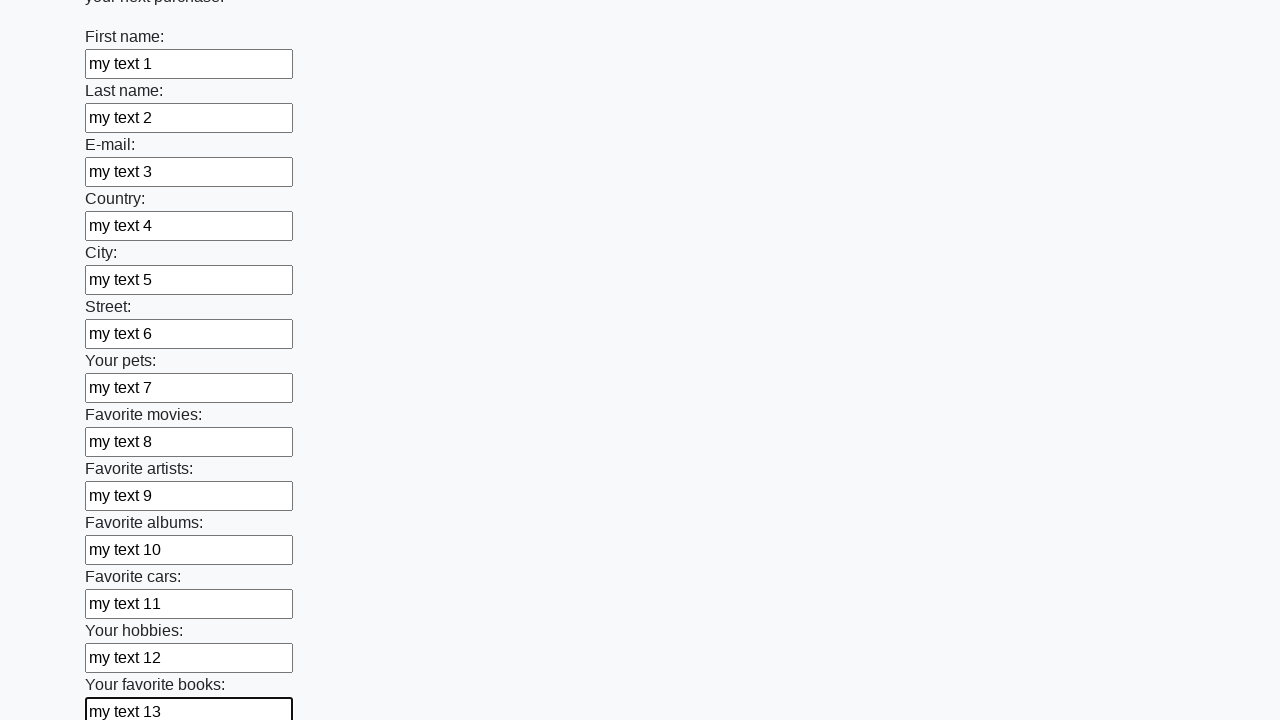

Filled input field 14 with 'my text 14' on input >> nth=13
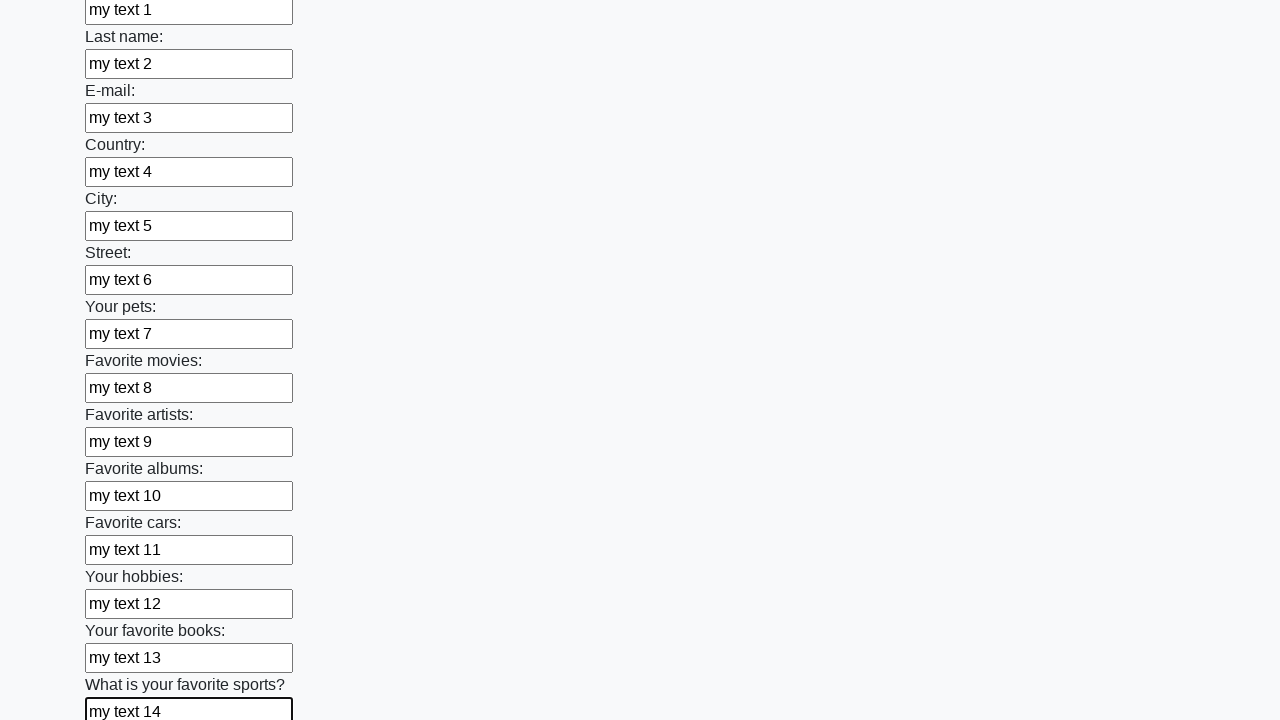

Filled input field 15 with 'my text 15' on input >> nth=14
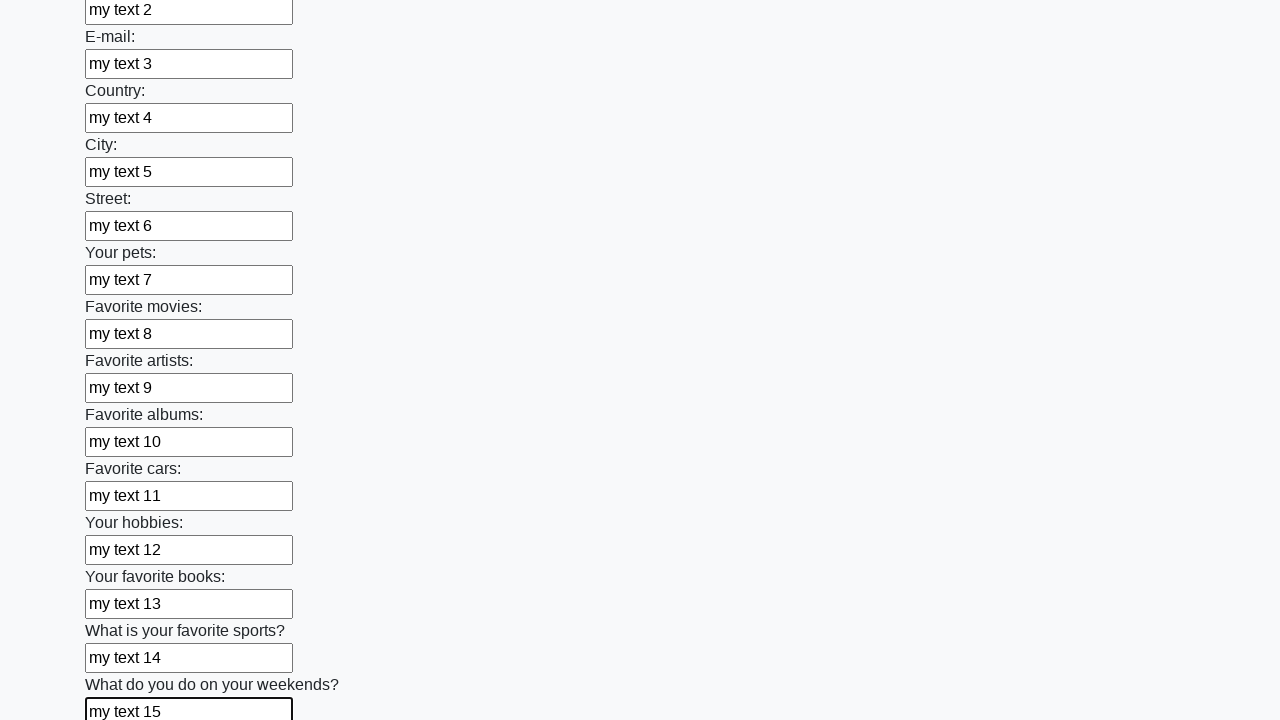

Filled input field 16 with 'my text 16' on input >> nth=15
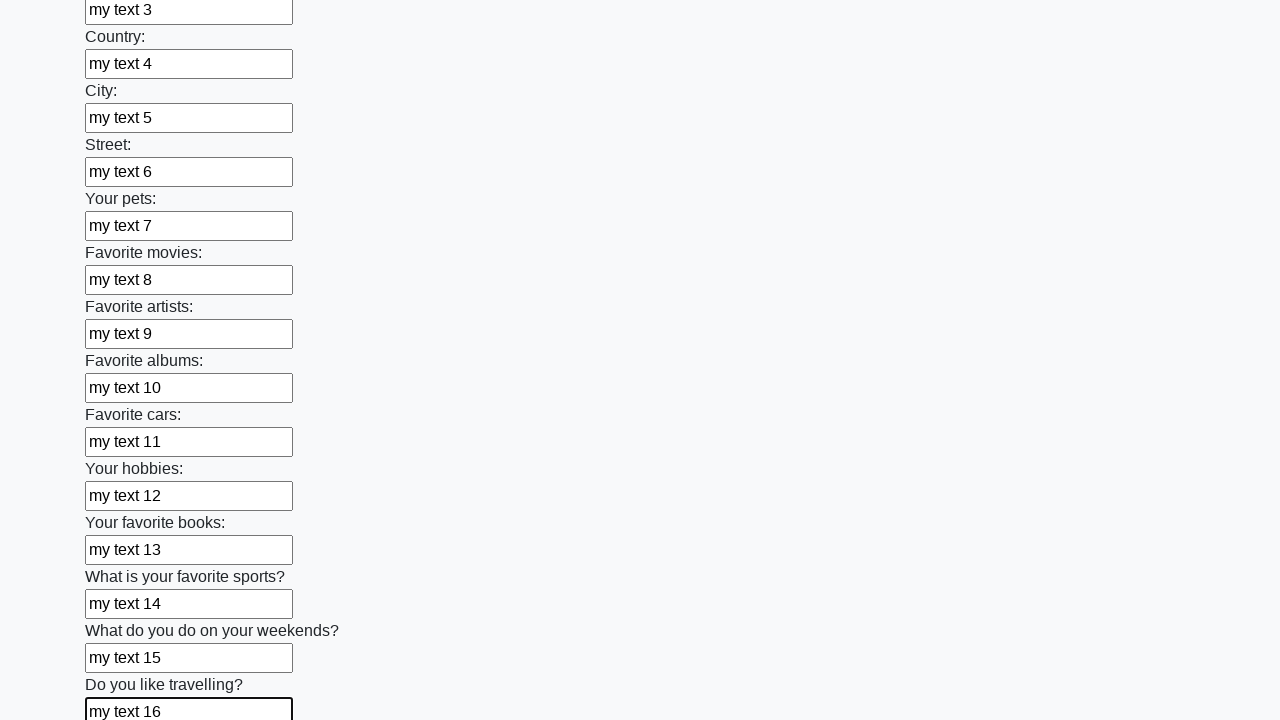

Filled input field 17 with 'my text 17' on input >> nth=16
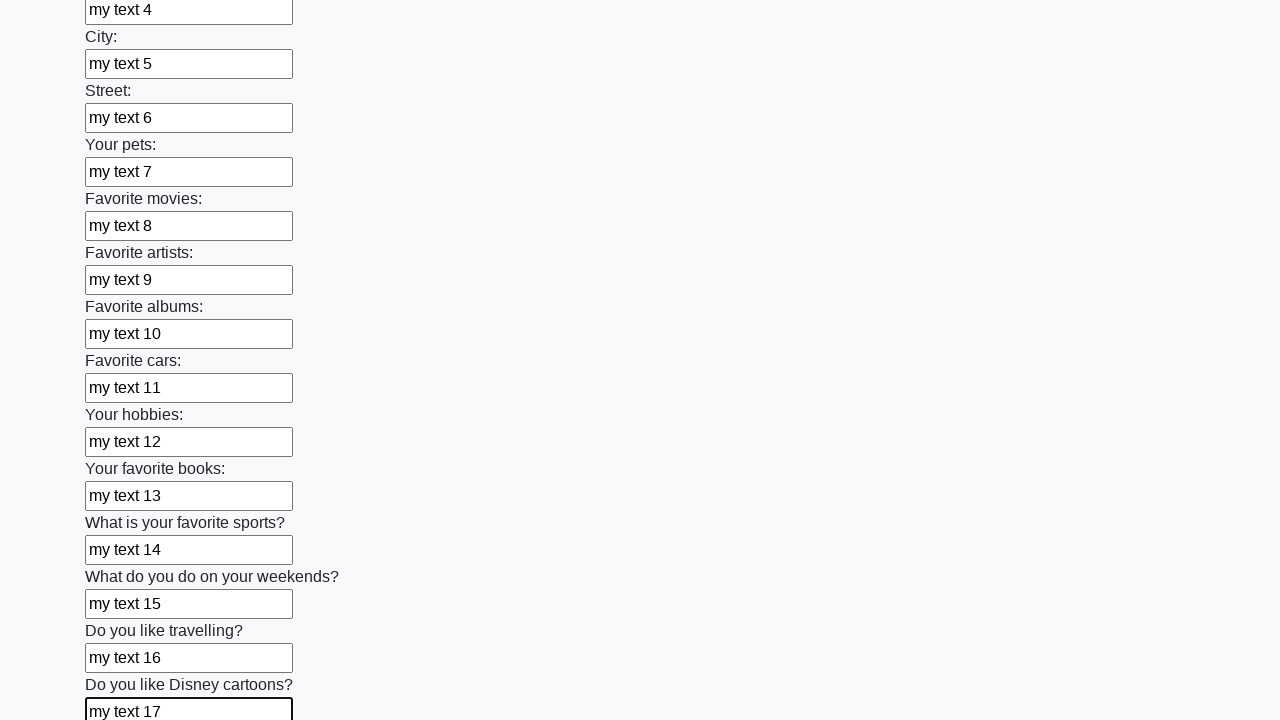

Filled input field 18 with 'my text 18' on input >> nth=17
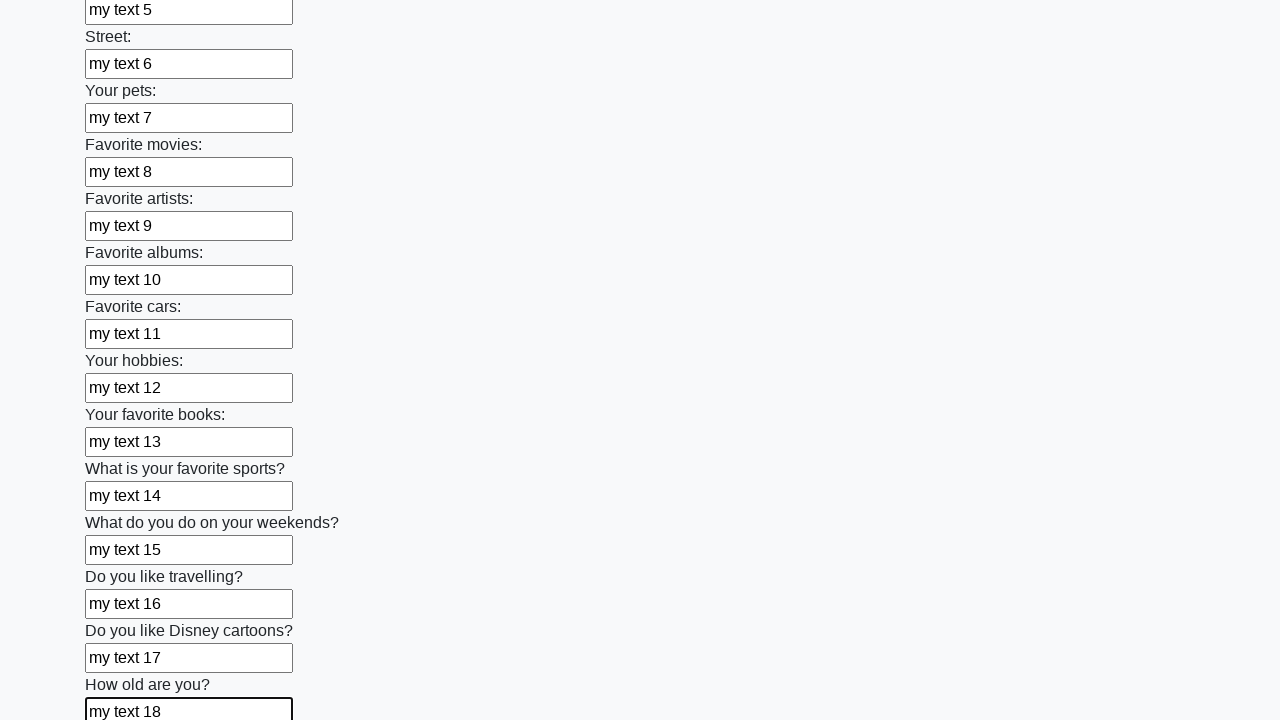

Filled input field 19 with 'my text 19' on input >> nth=18
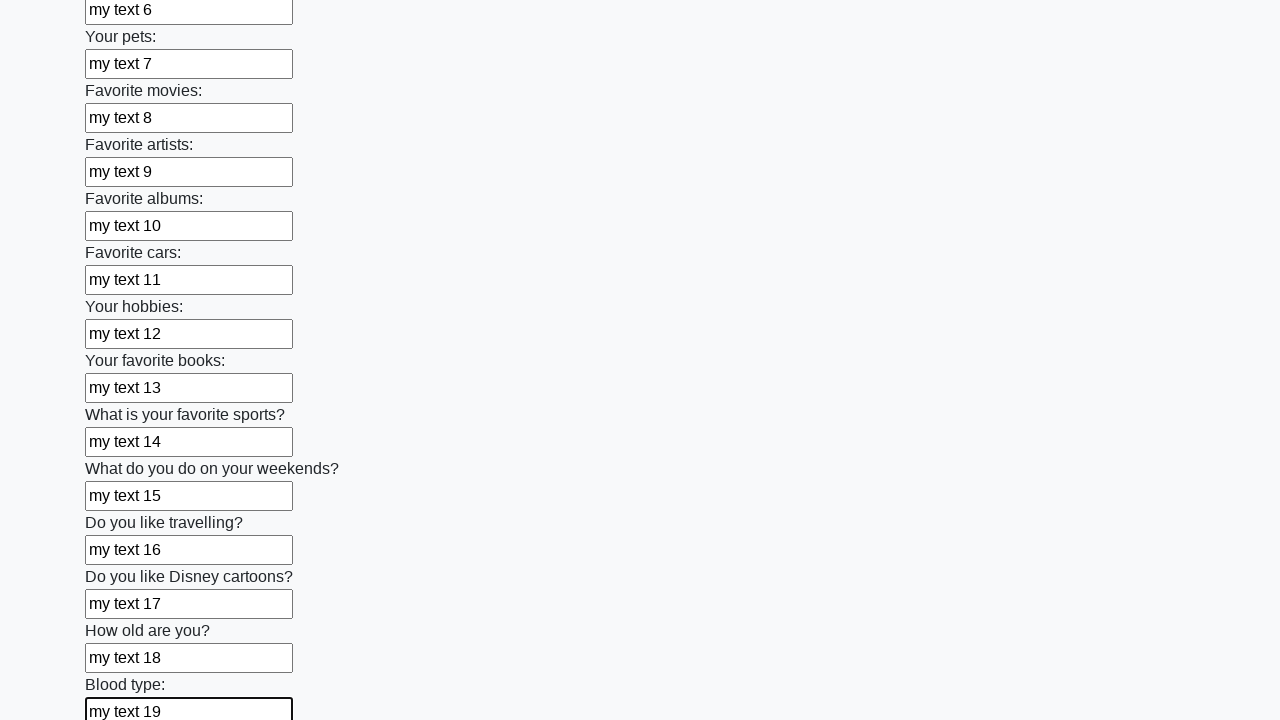

Filled input field 20 with 'my text 20' on input >> nth=19
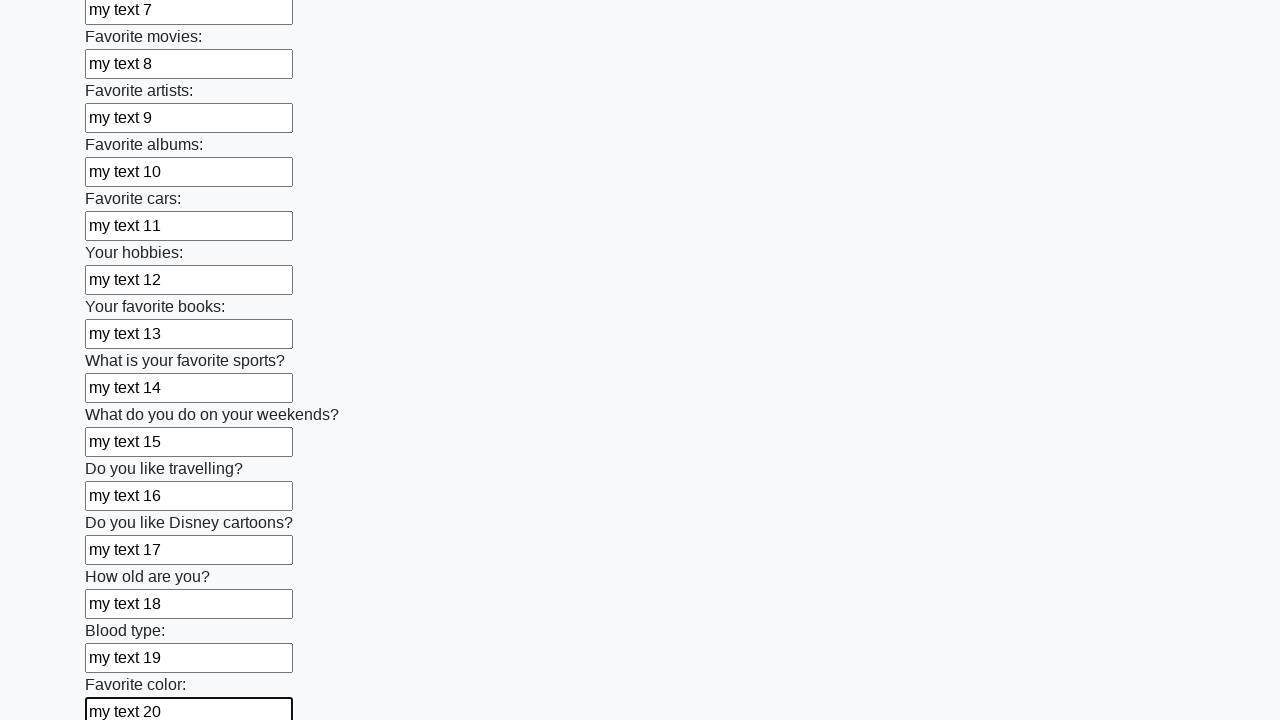

Filled input field 21 with 'my text 21' on input >> nth=20
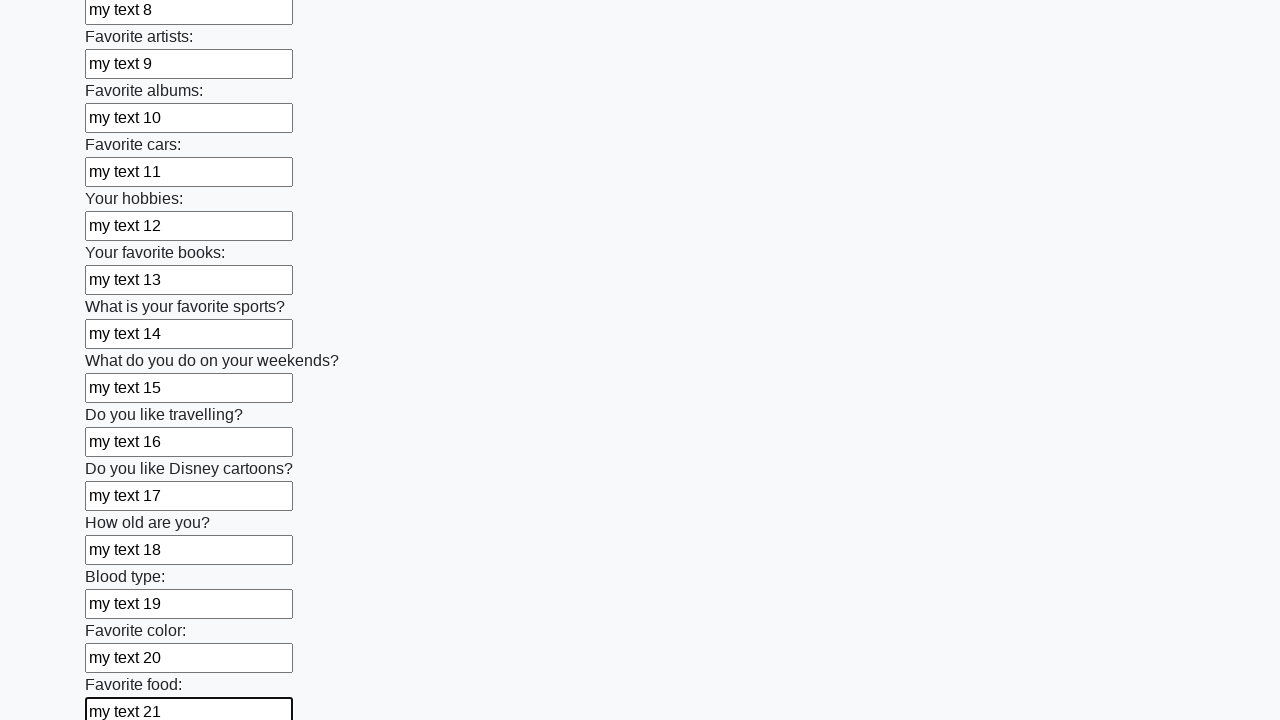

Filled input field 22 with 'my text 22' on input >> nth=21
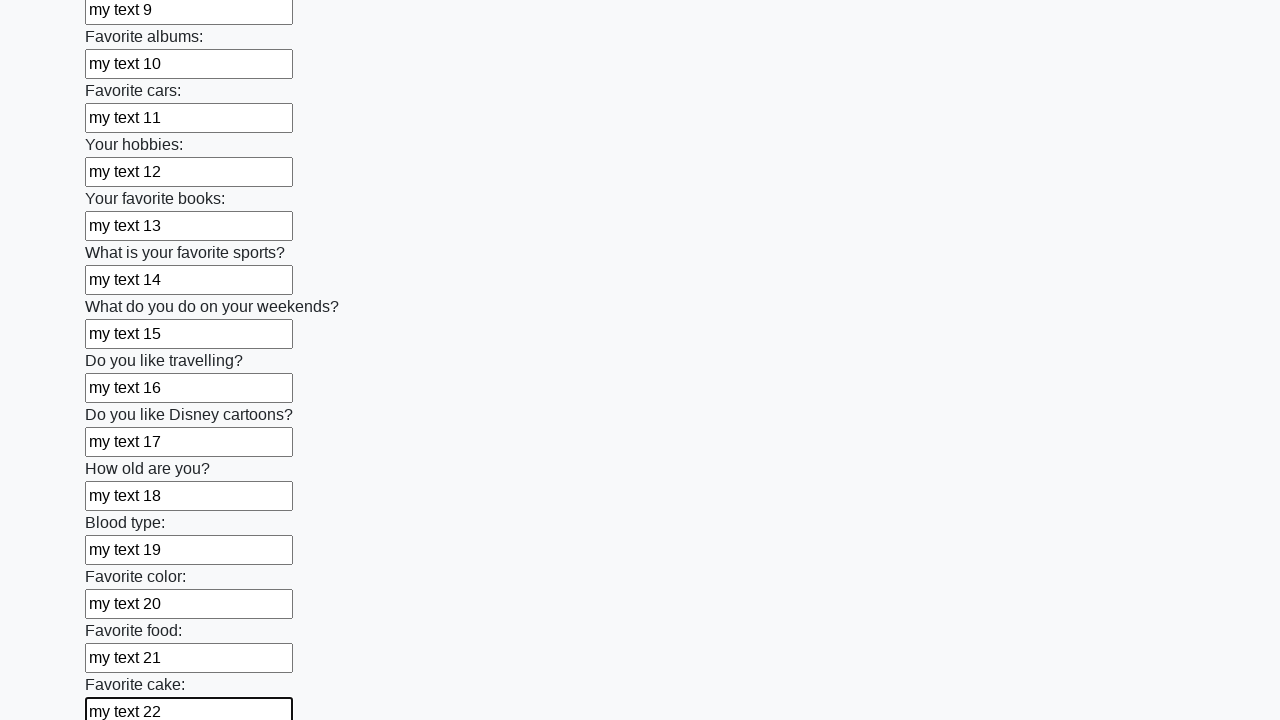

Filled input field 23 with 'my text 23' on input >> nth=22
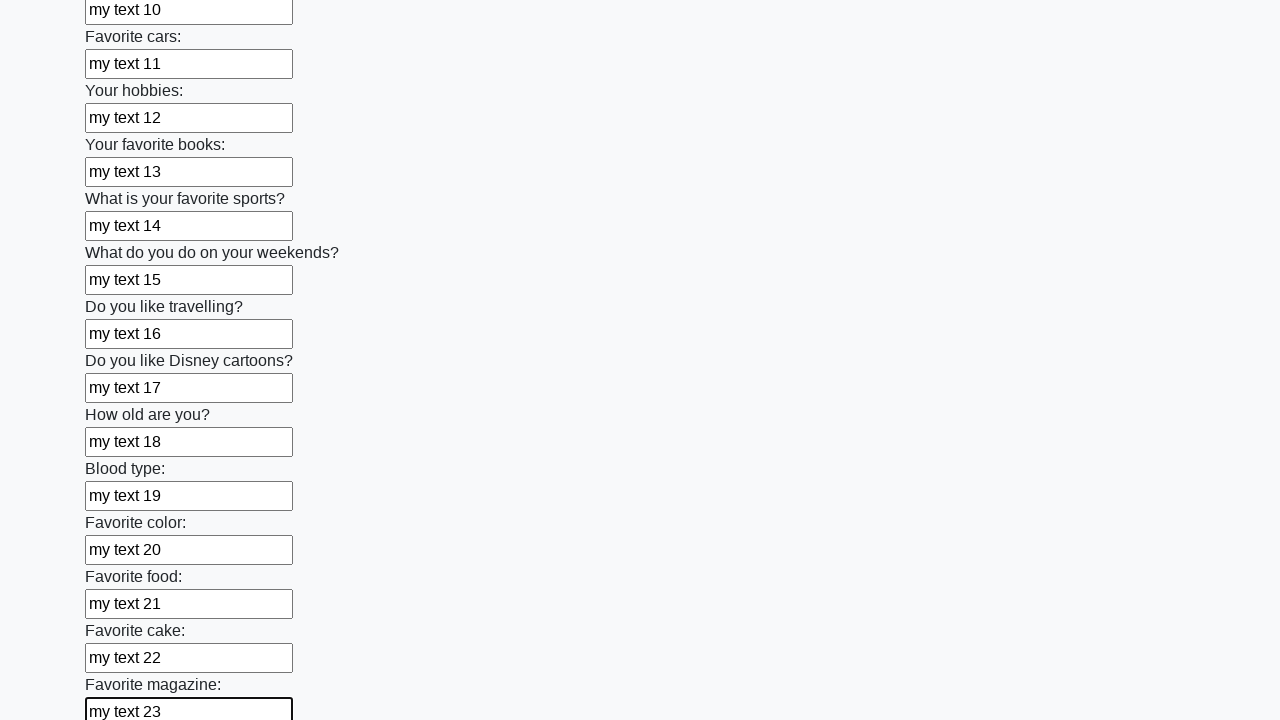

Filled input field 24 with 'my text 24' on input >> nth=23
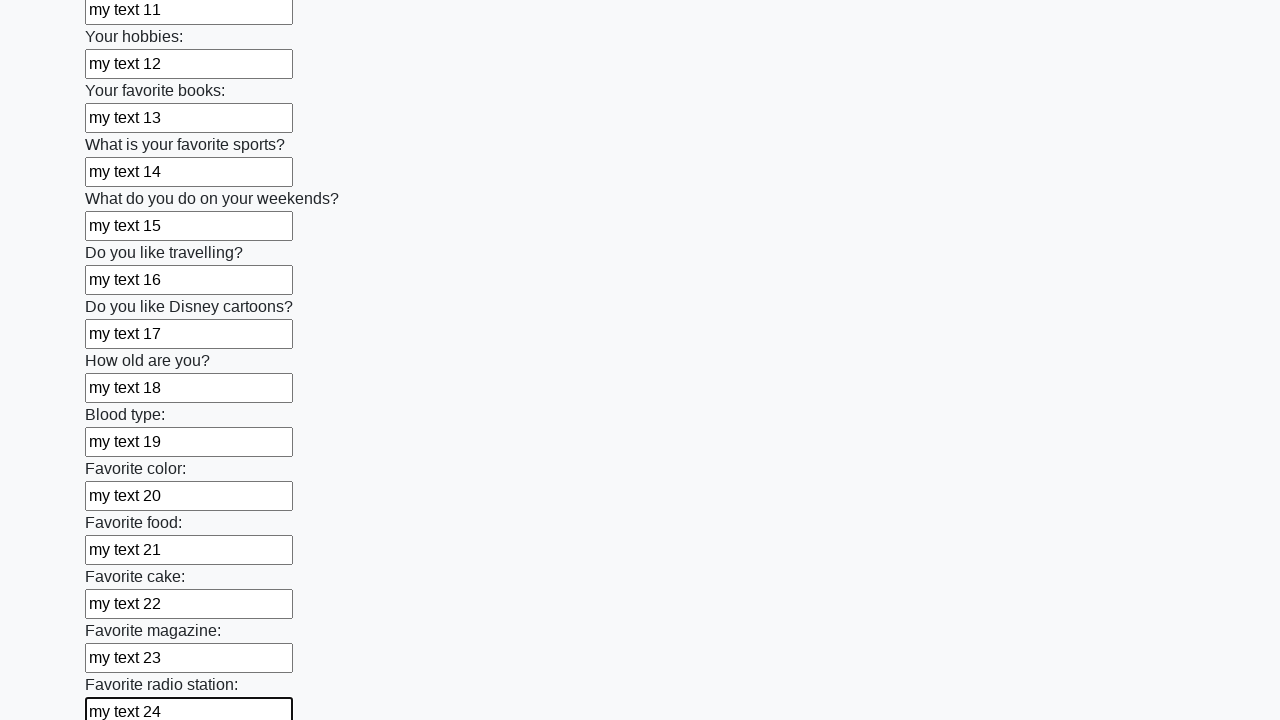

Filled input field 25 with 'my text 25' on input >> nth=24
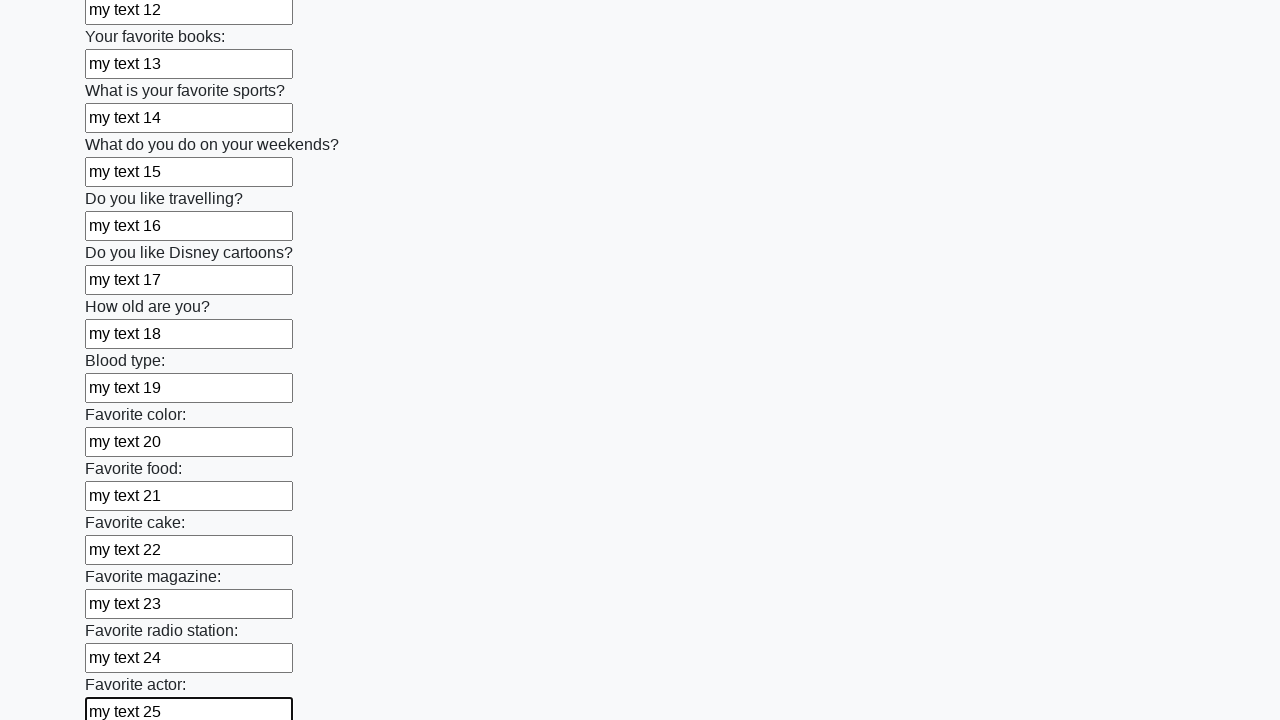

Filled input field 26 with 'my text 26' on input >> nth=25
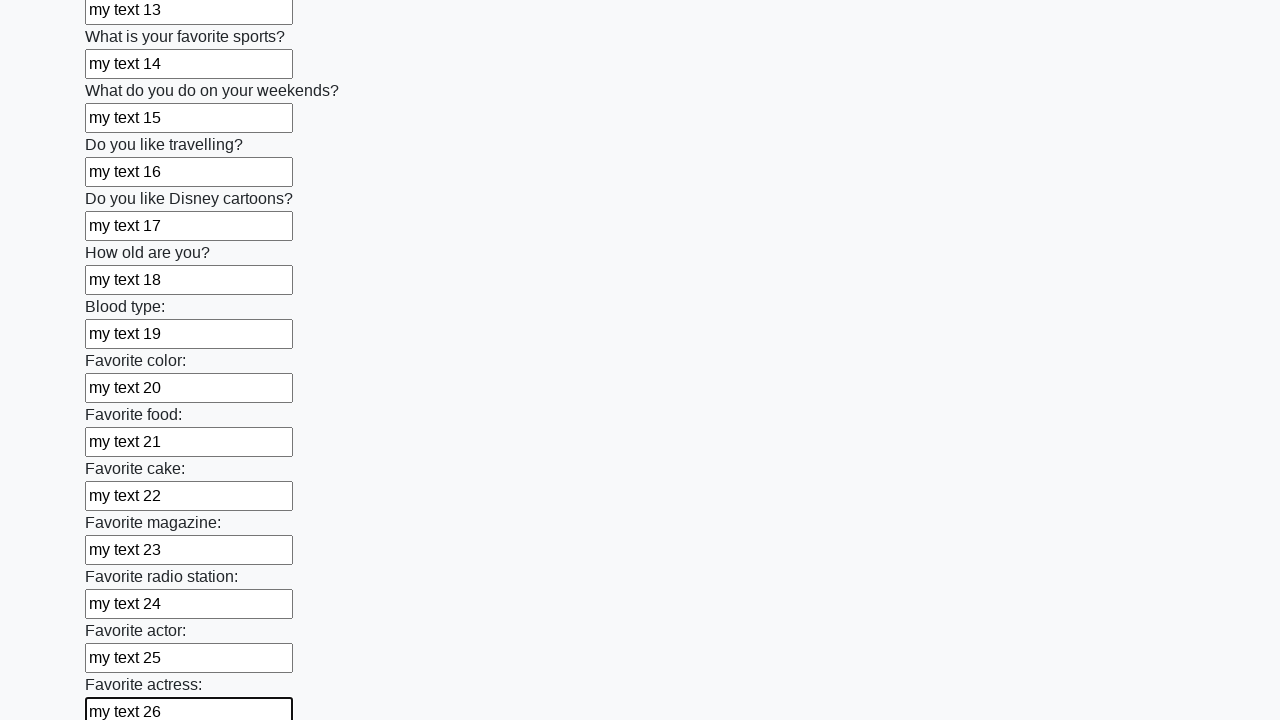

Filled input field 27 with 'my text 27' on input >> nth=26
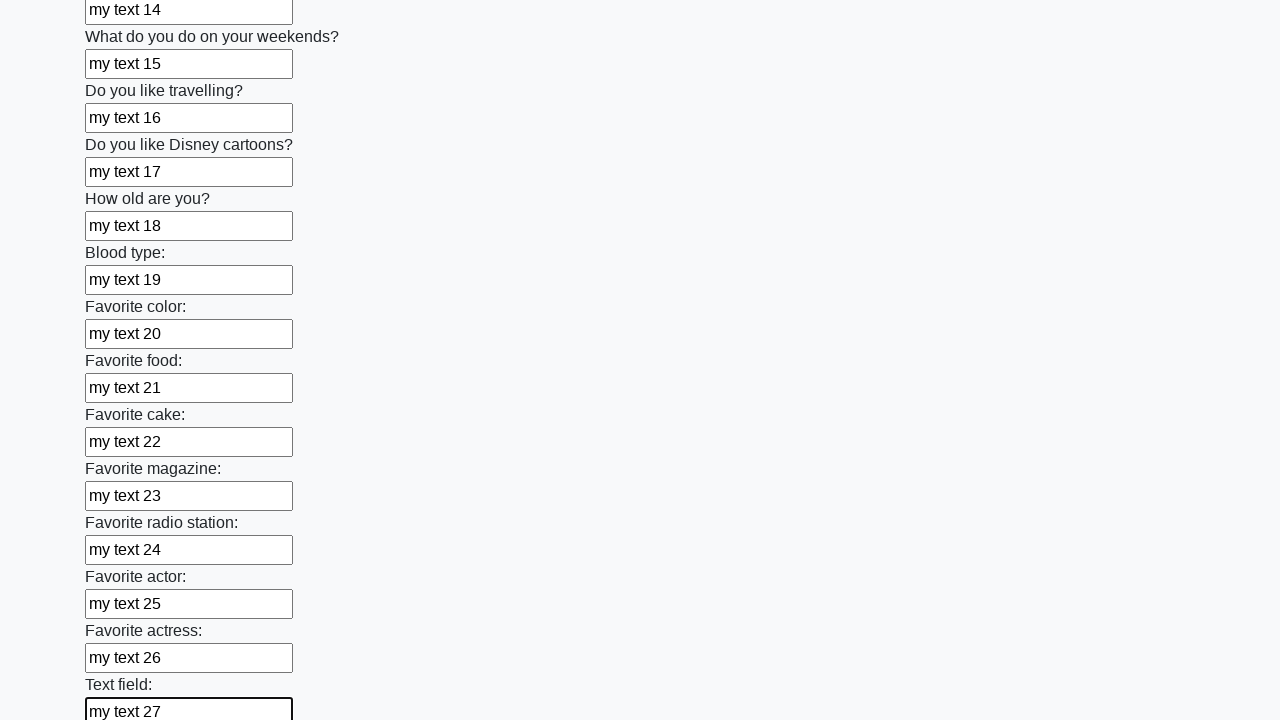

Filled input field 28 with 'my text 28' on input >> nth=27
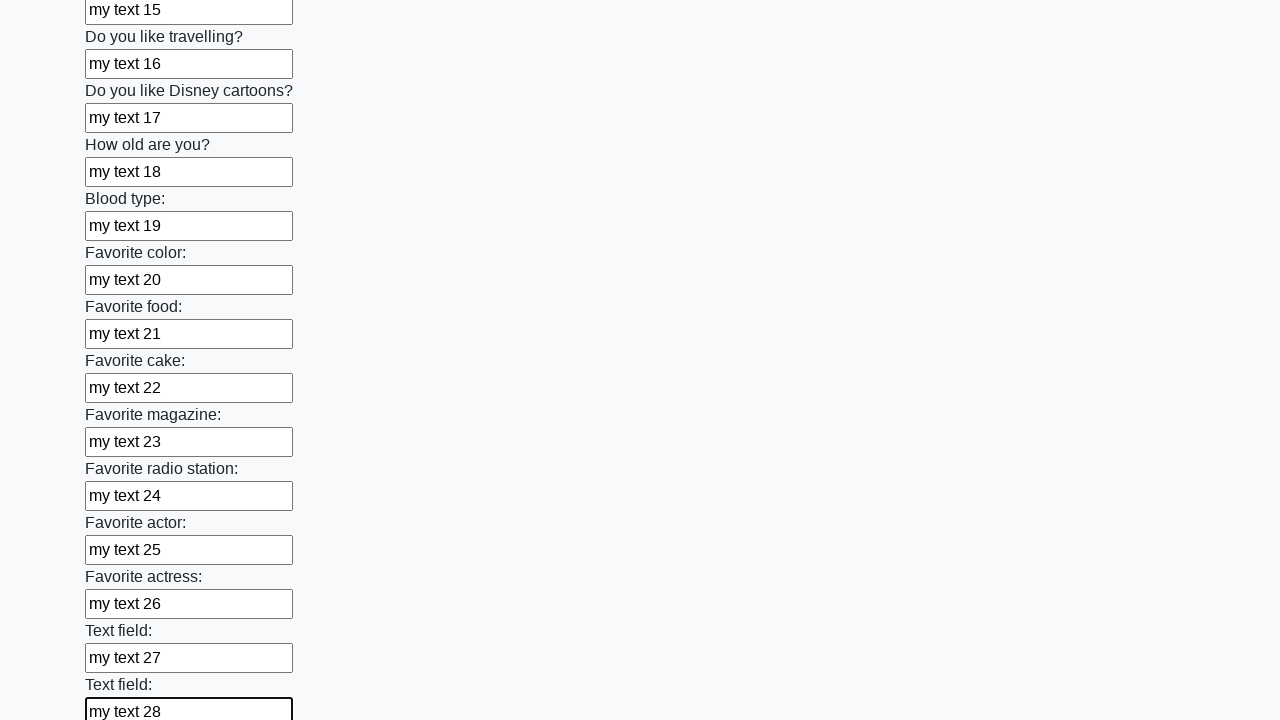

Filled input field 29 with 'my text 29' on input >> nth=28
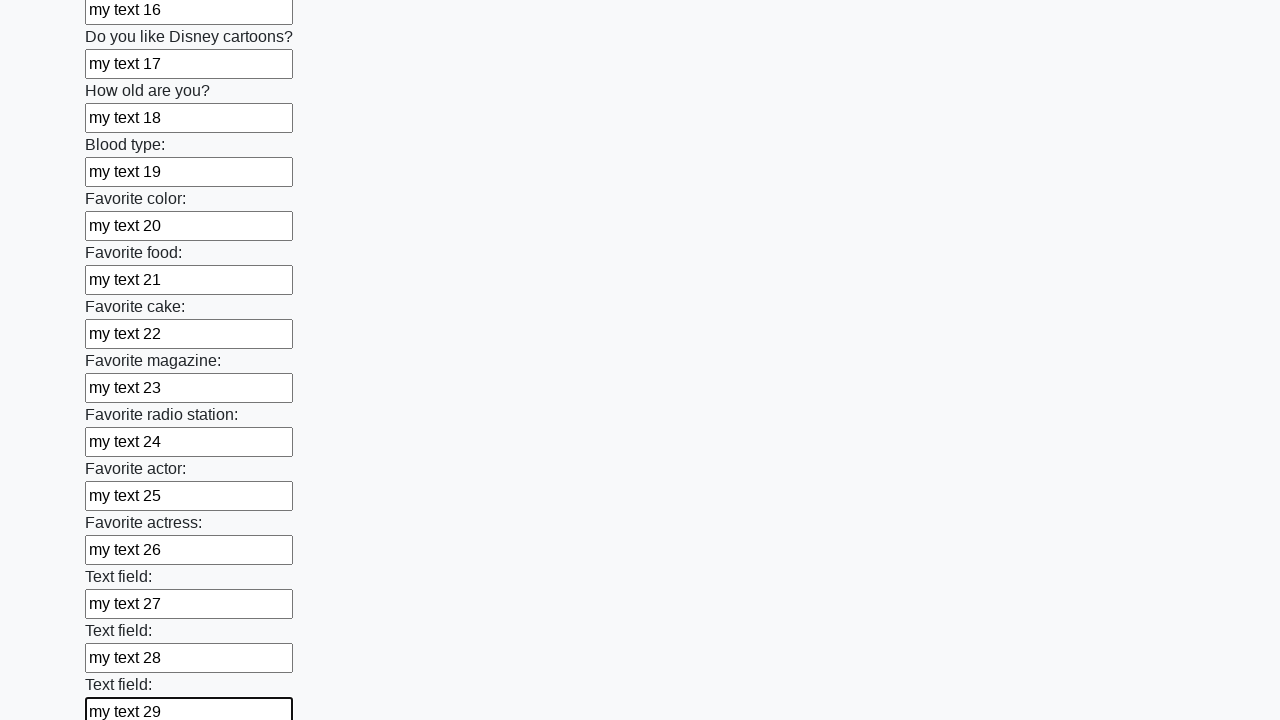

Filled input field 30 with 'my text 30' on input >> nth=29
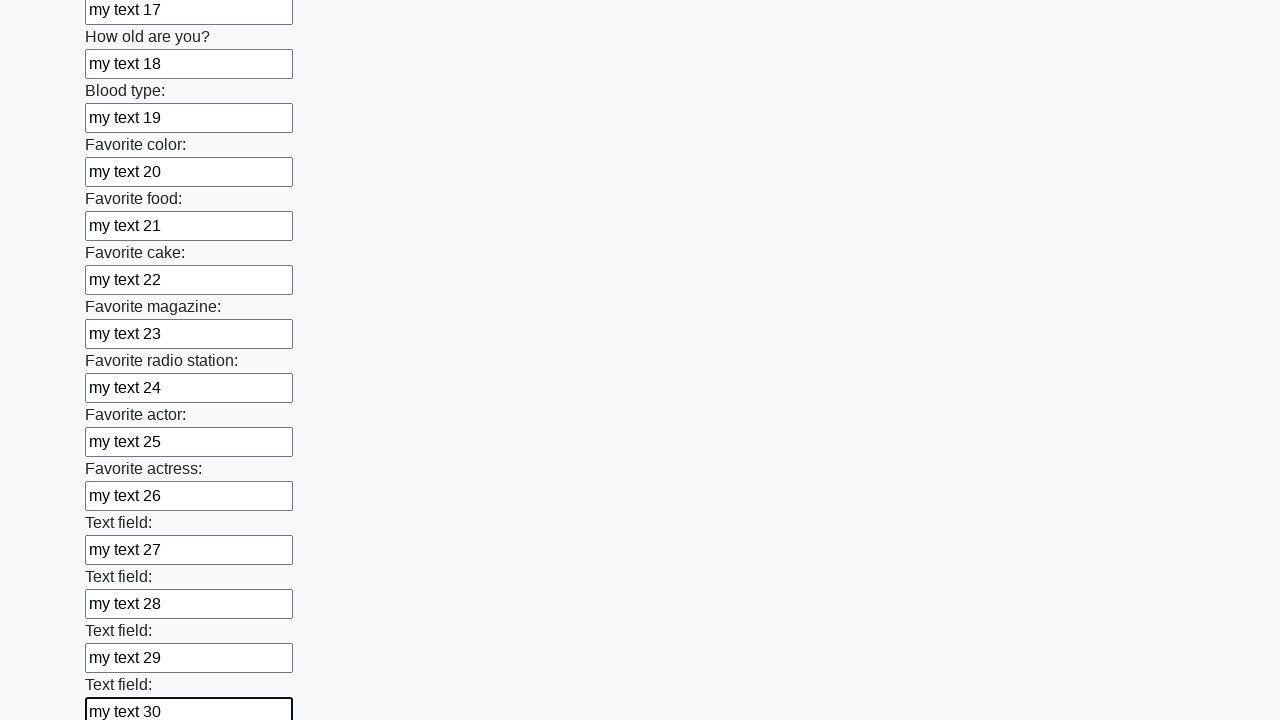

Filled input field 31 with 'my text 31' on input >> nth=30
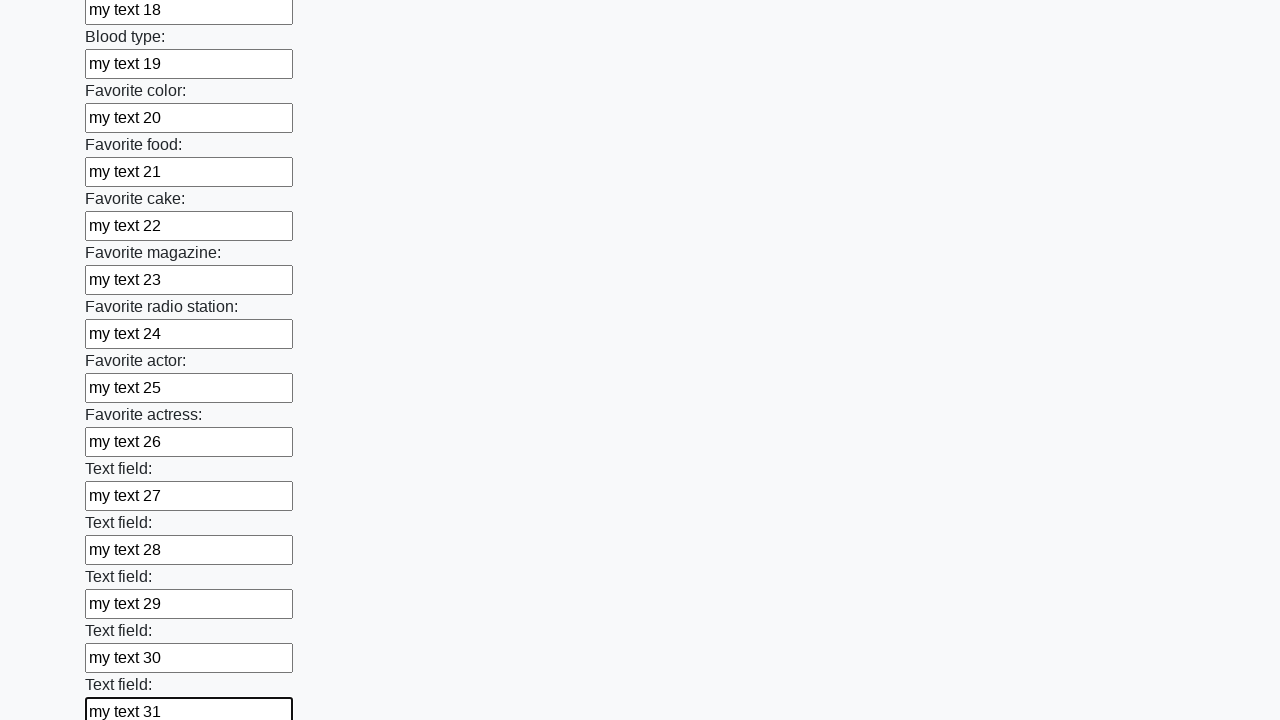

Filled input field 32 with 'my text 32' on input >> nth=31
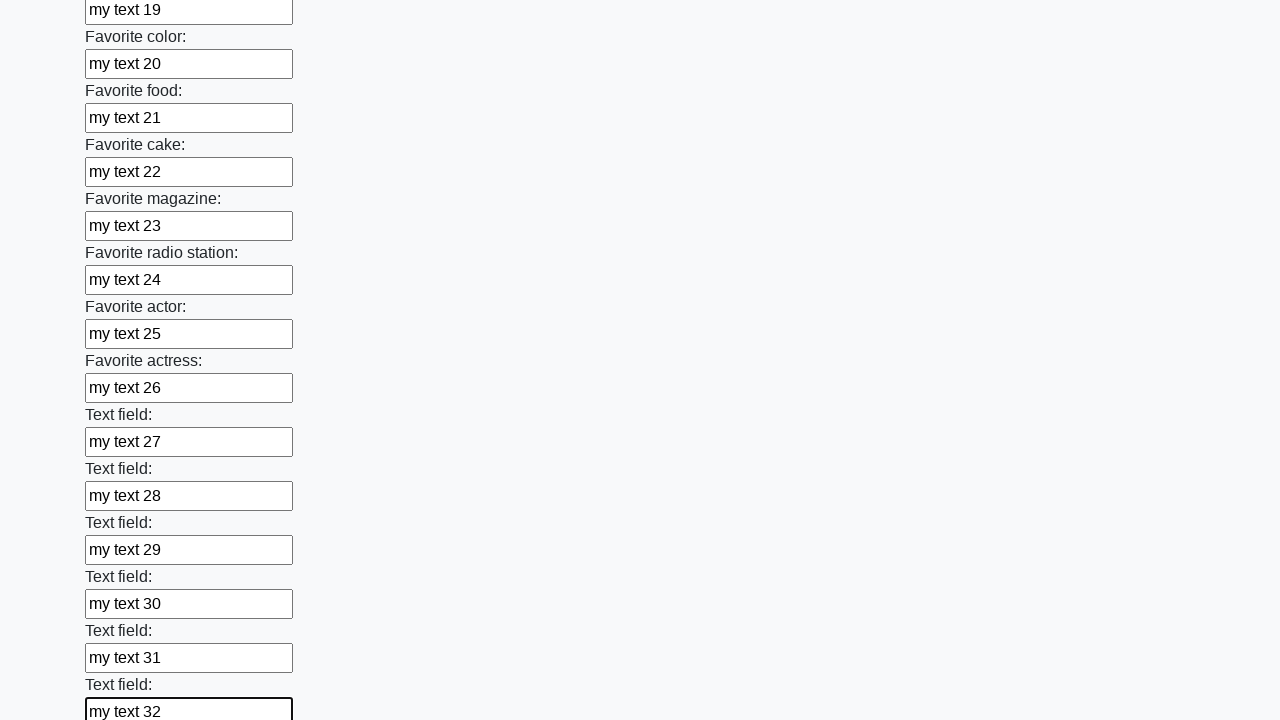

Filled input field 33 with 'my text 33' on input >> nth=32
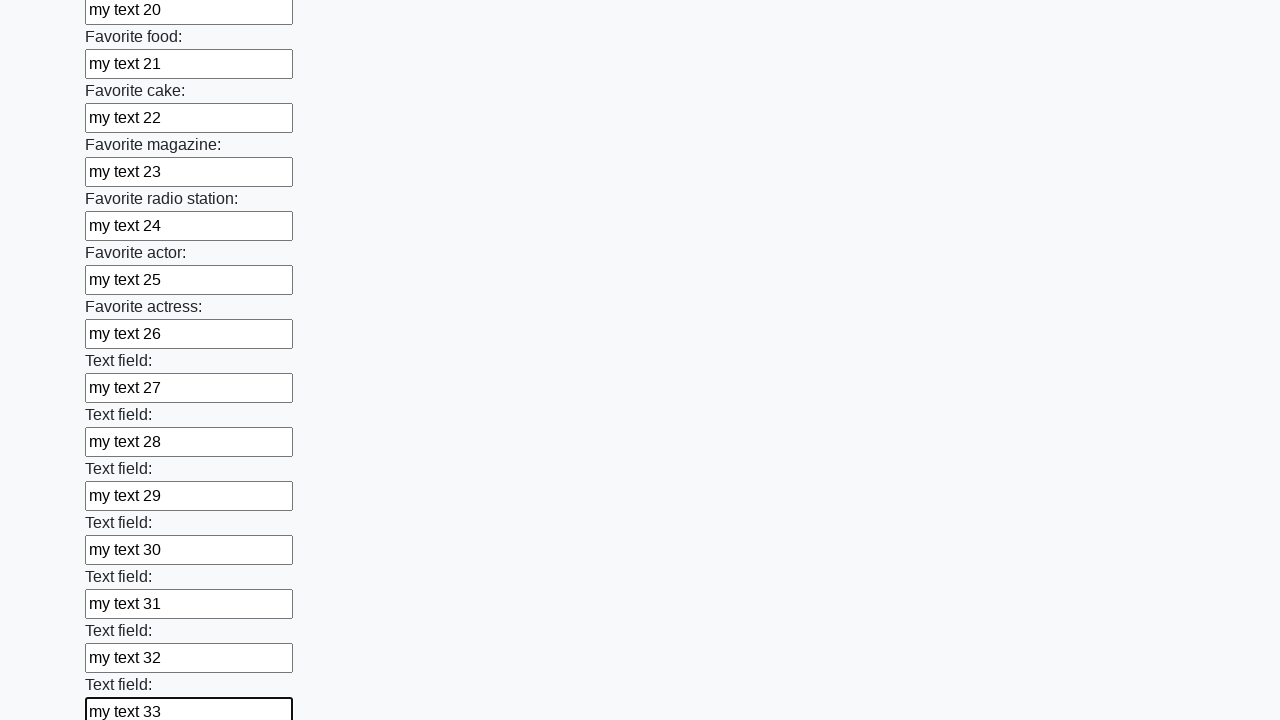

Filled input field 34 with 'my text 34' on input >> nth=33
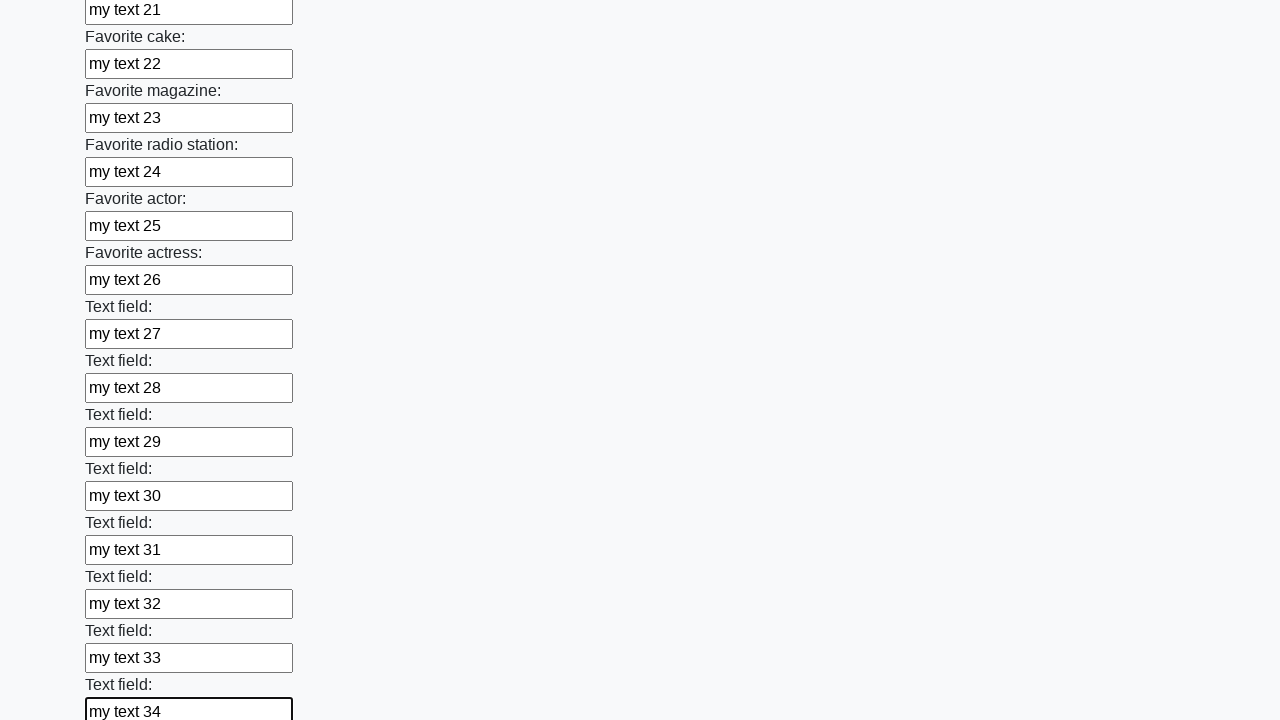

Filled input field 35 with 'my text 35' on input >> nth=34
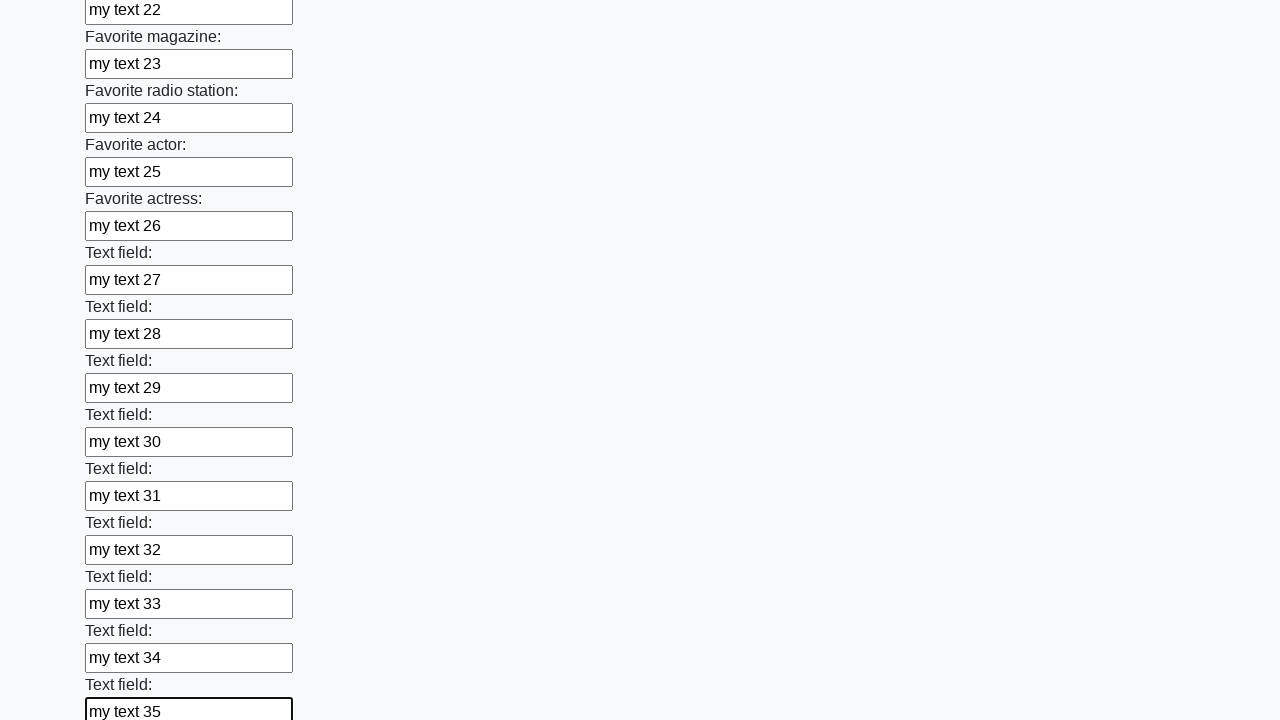

Filled input field 36 with 'my text 36' on input >> nth=35
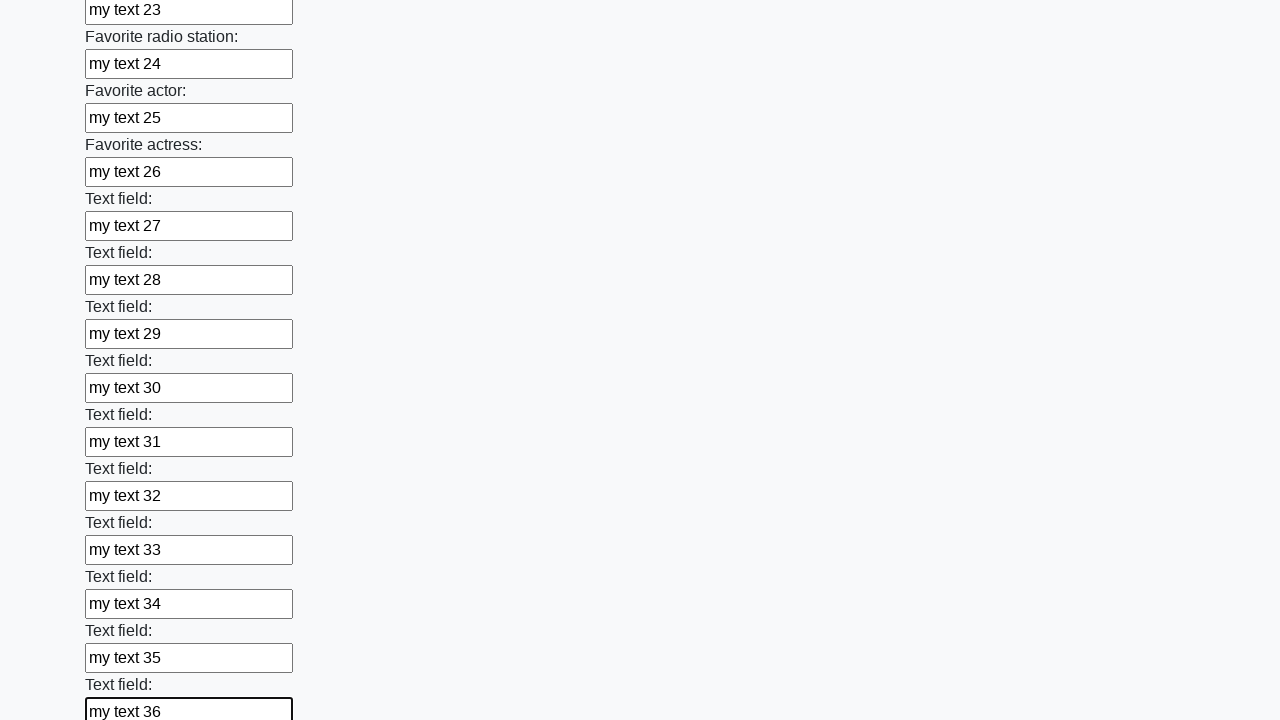

Filled input field 37 with 'my text 37' on input >> nth=36
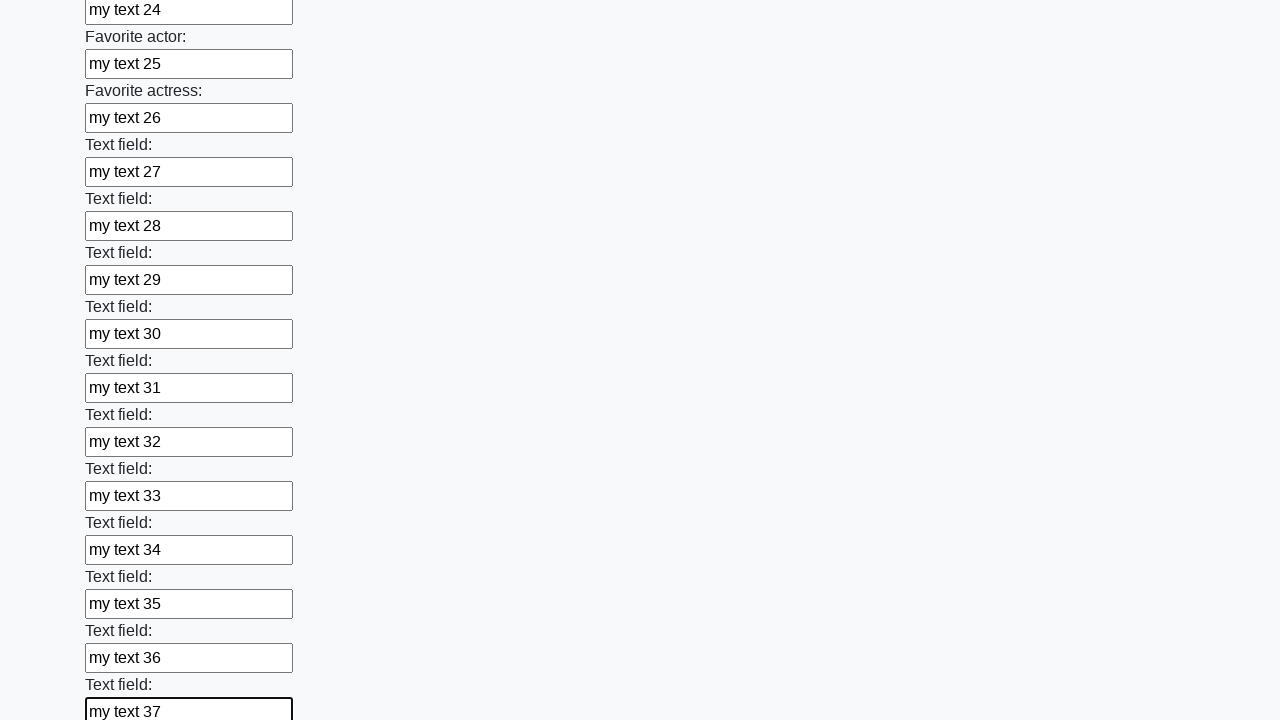

Filled input field 38 with 'my text 38' on input >> nth=37
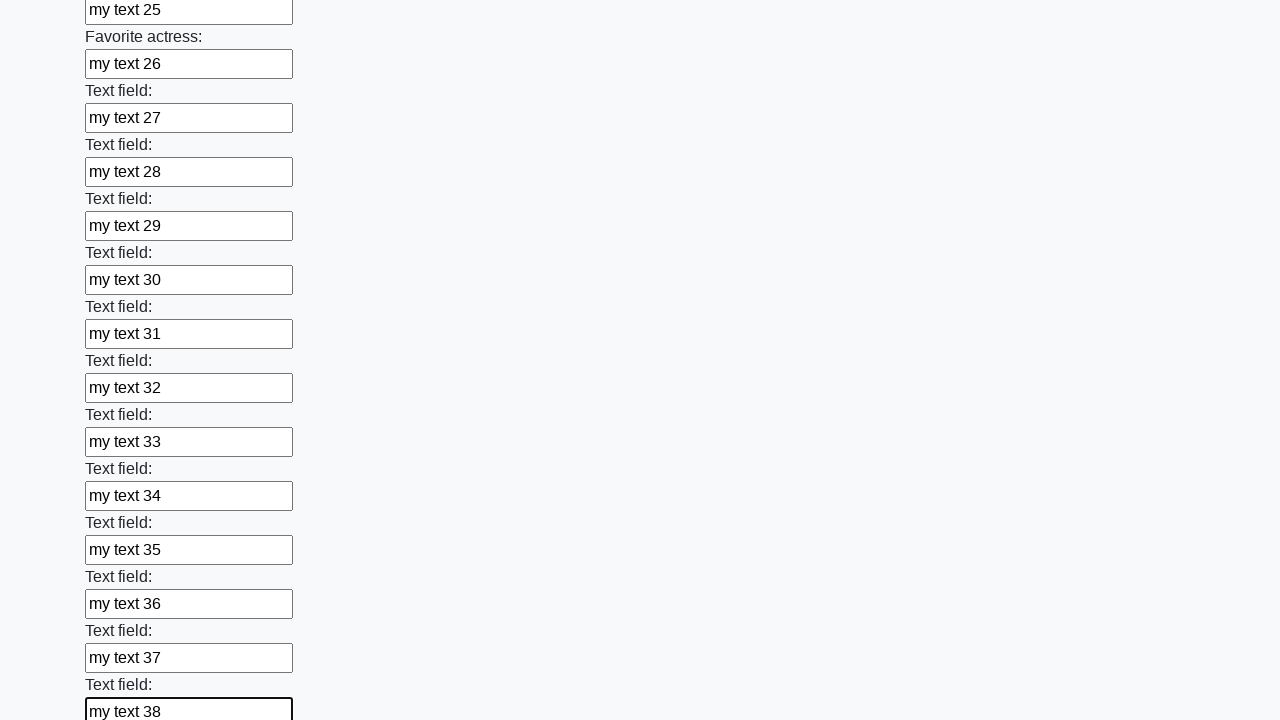

Filled input field 39 with 'my text 39' on input >> nth=38
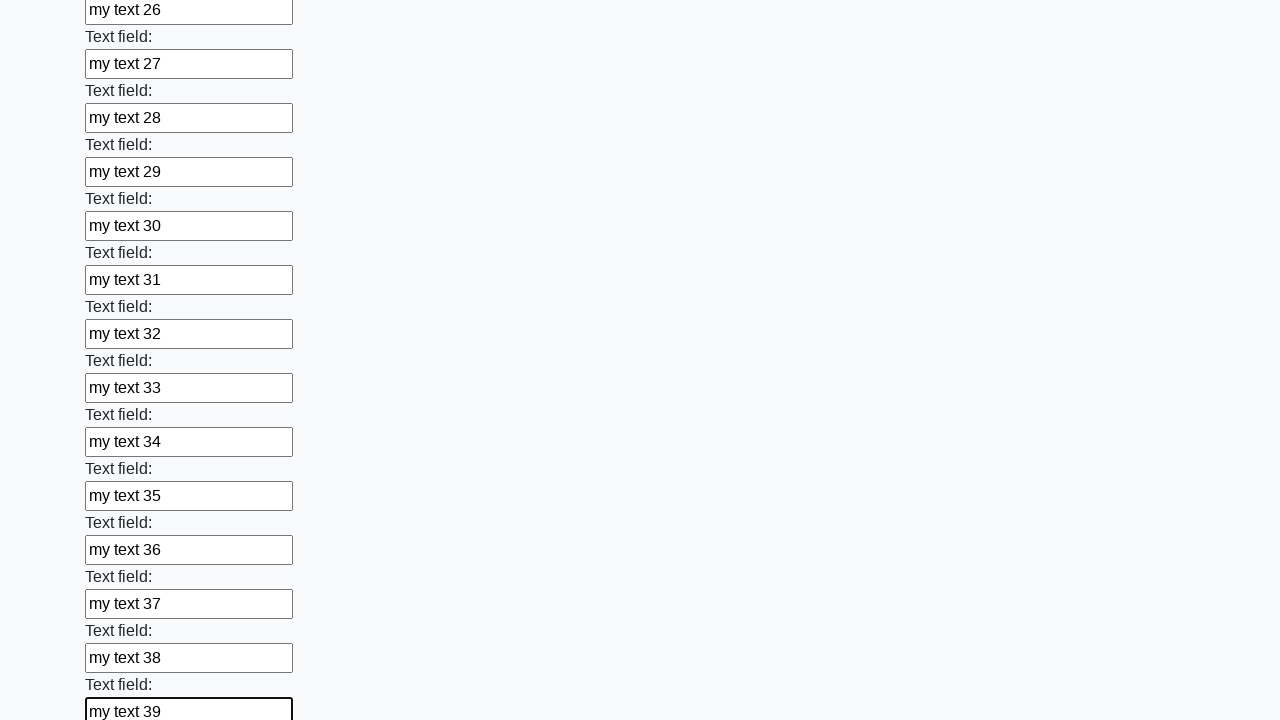

Filled input field 40 with 'my text 40' on input >> nth=39
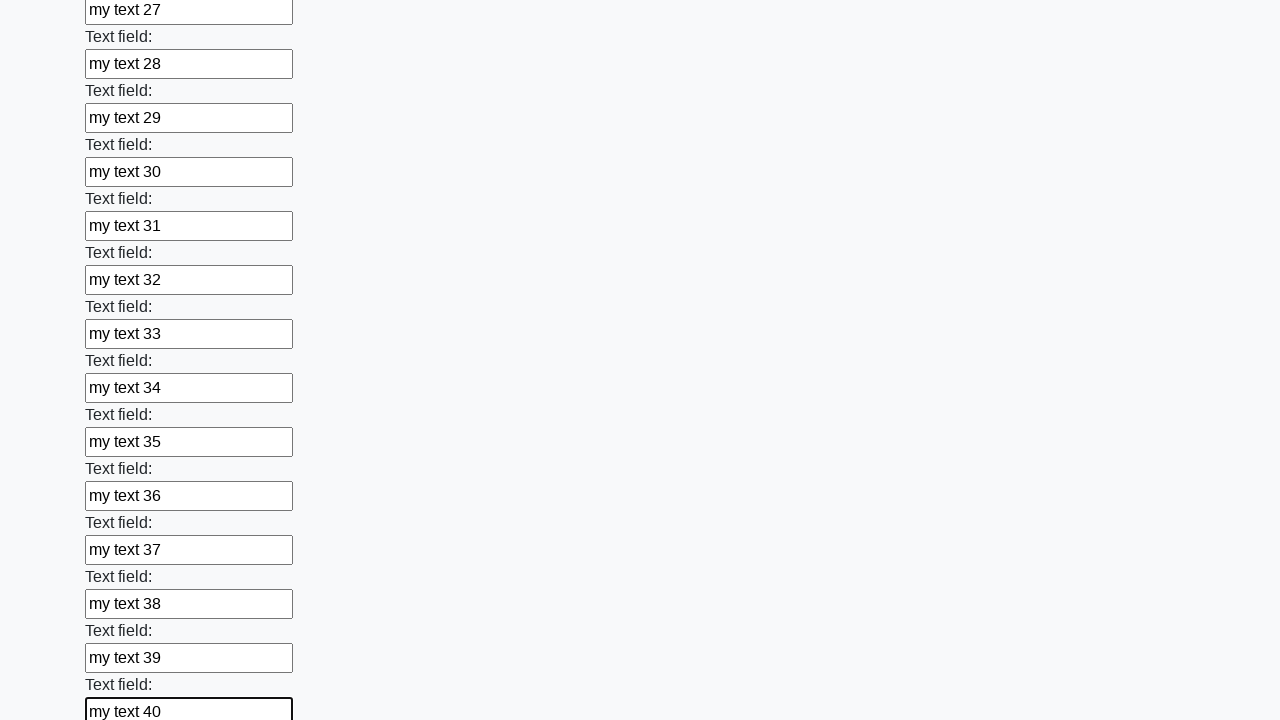

Filled input field 41 with 'my text 41' on input >> nth=40
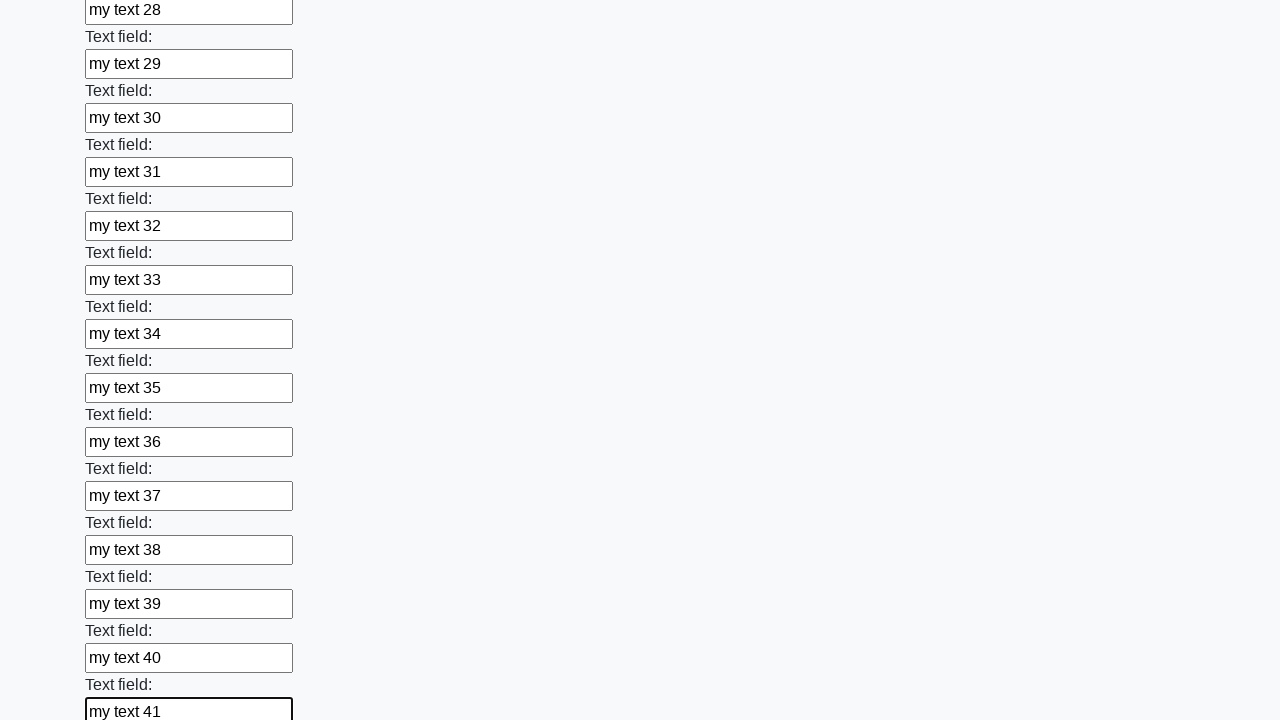

Filled input field 42 with 'my text 42' on input >> nth=41
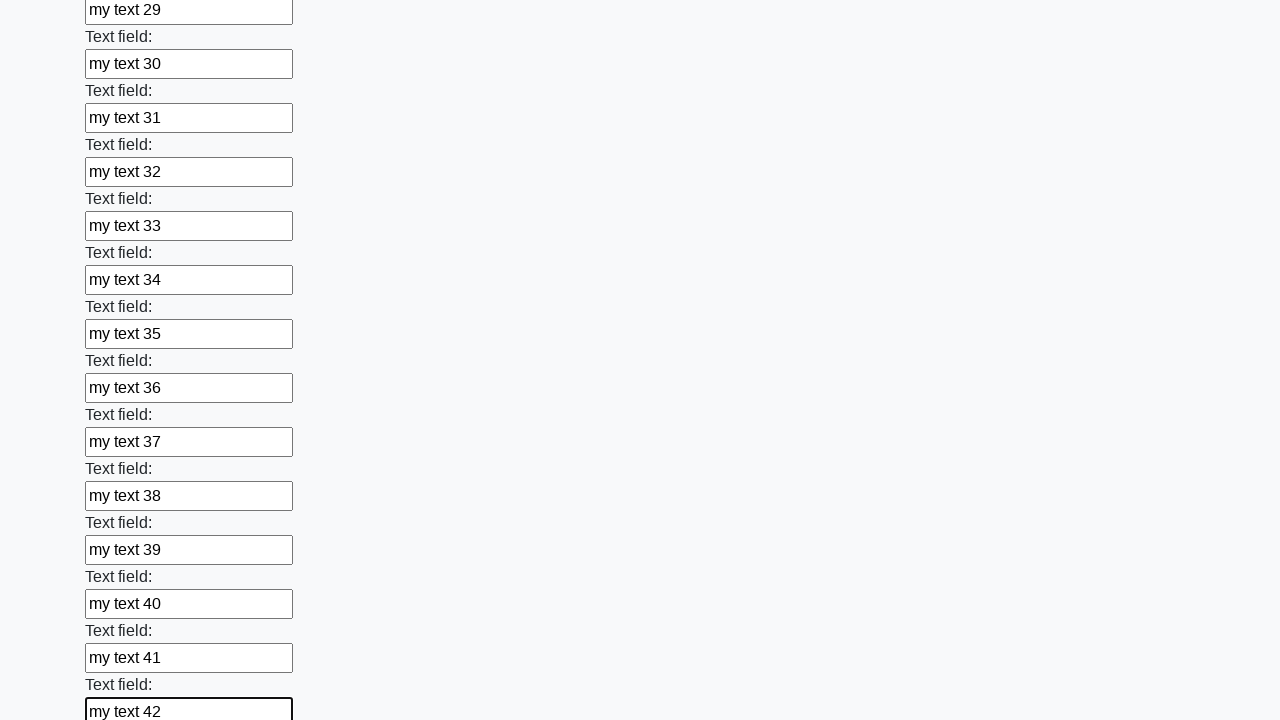

Filled input field 43 with 'my text 43' on input >> nth=42
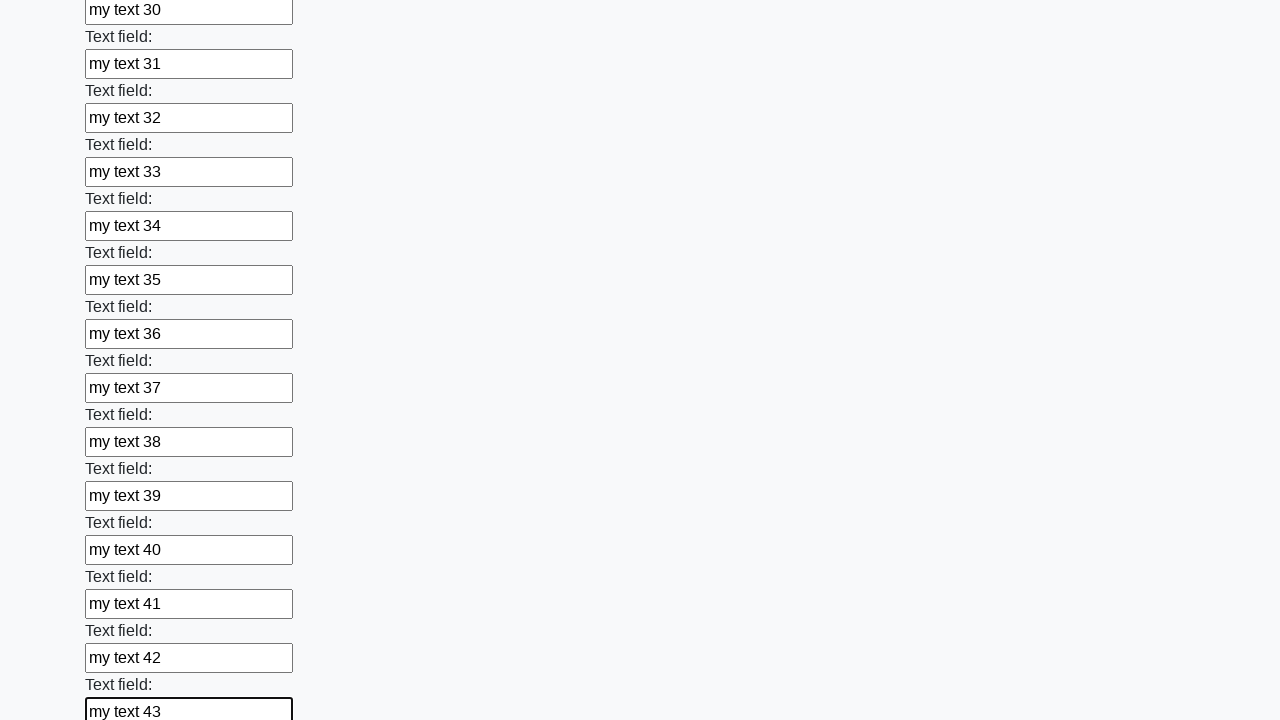

Filled input field 44 with 'my text 44' on input >> nth=43
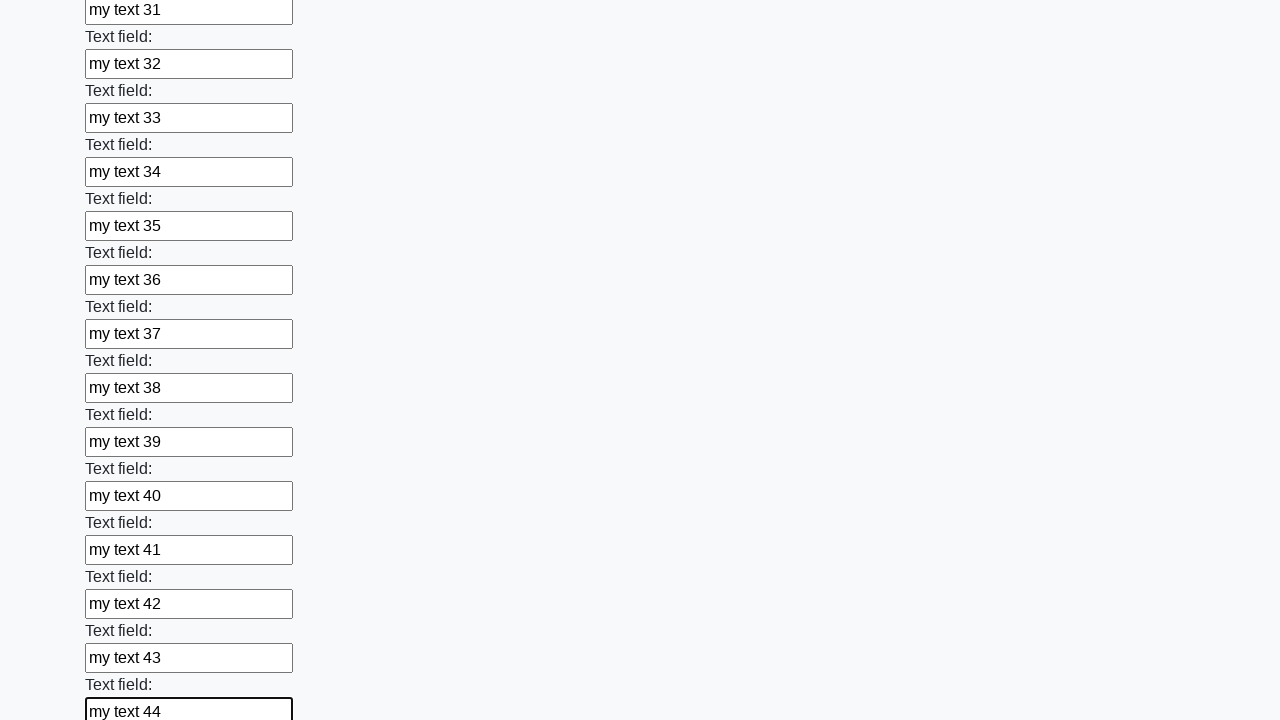

Filled input field 45 with 'my text 45' on input >> nth=44
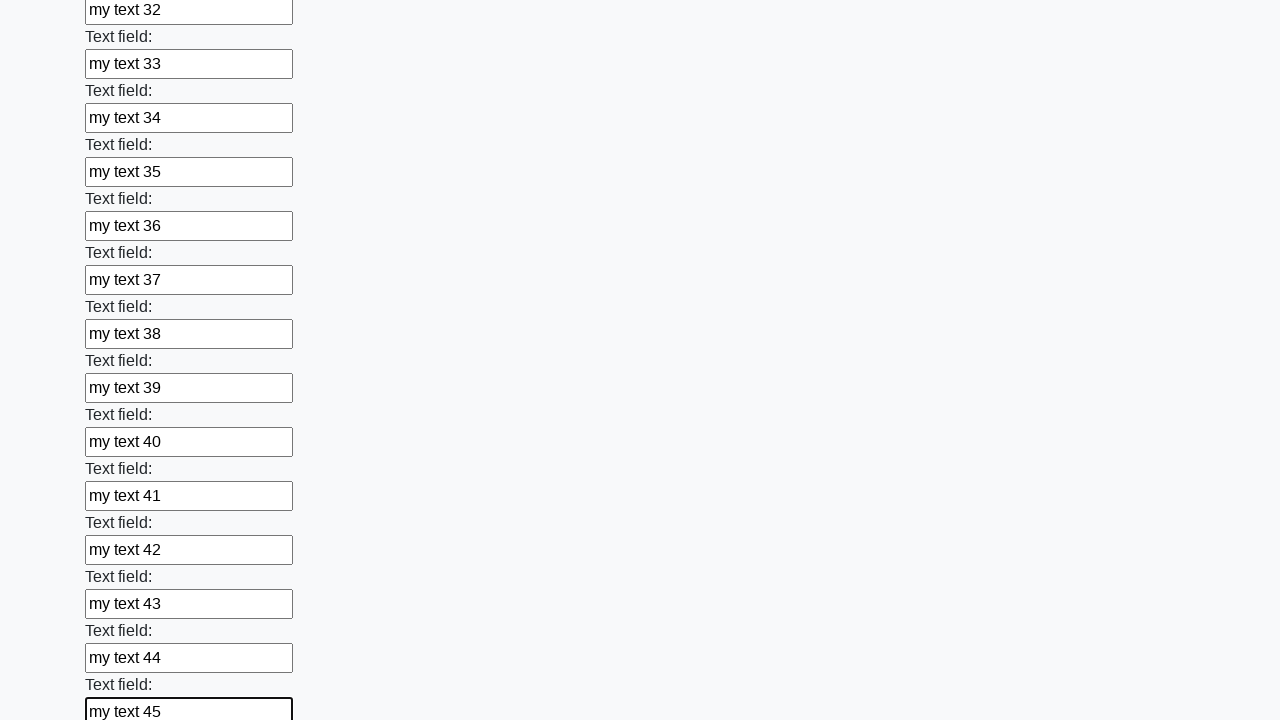

Filled input field 46 with 'my text 46' on input >> nth=45
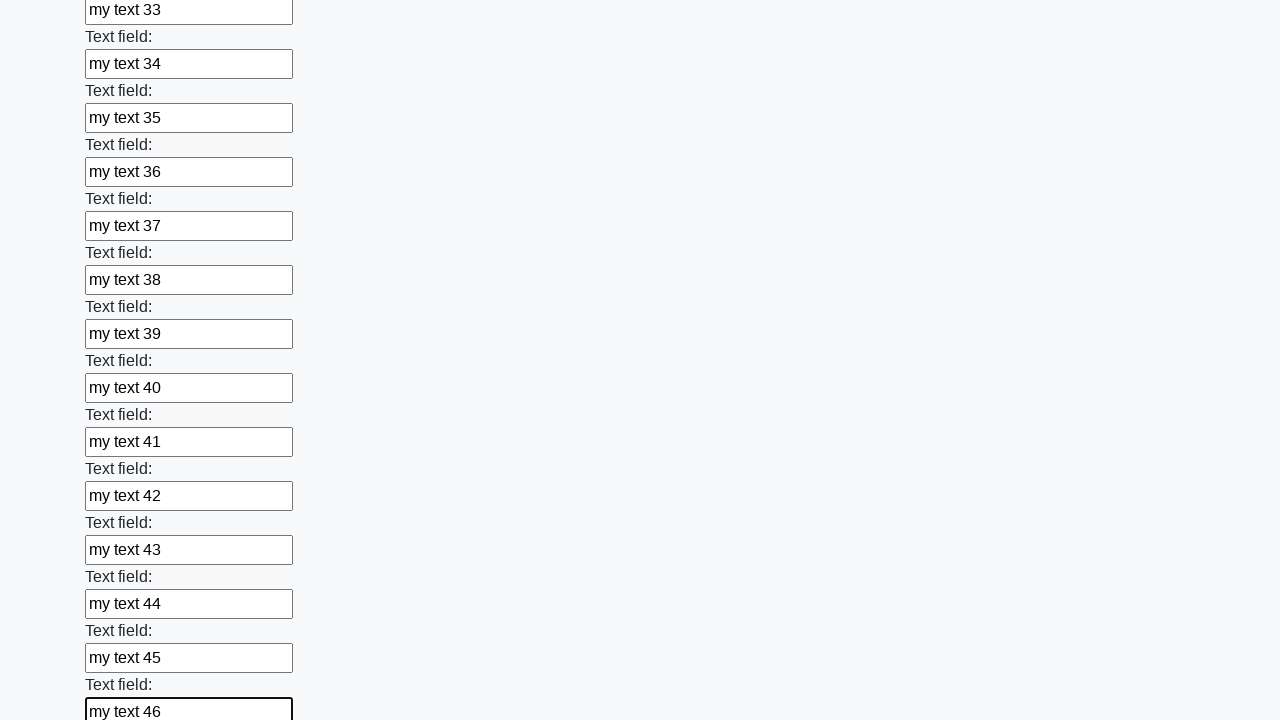

Filled input field 47 with 'my text 47' on input >> nth=46
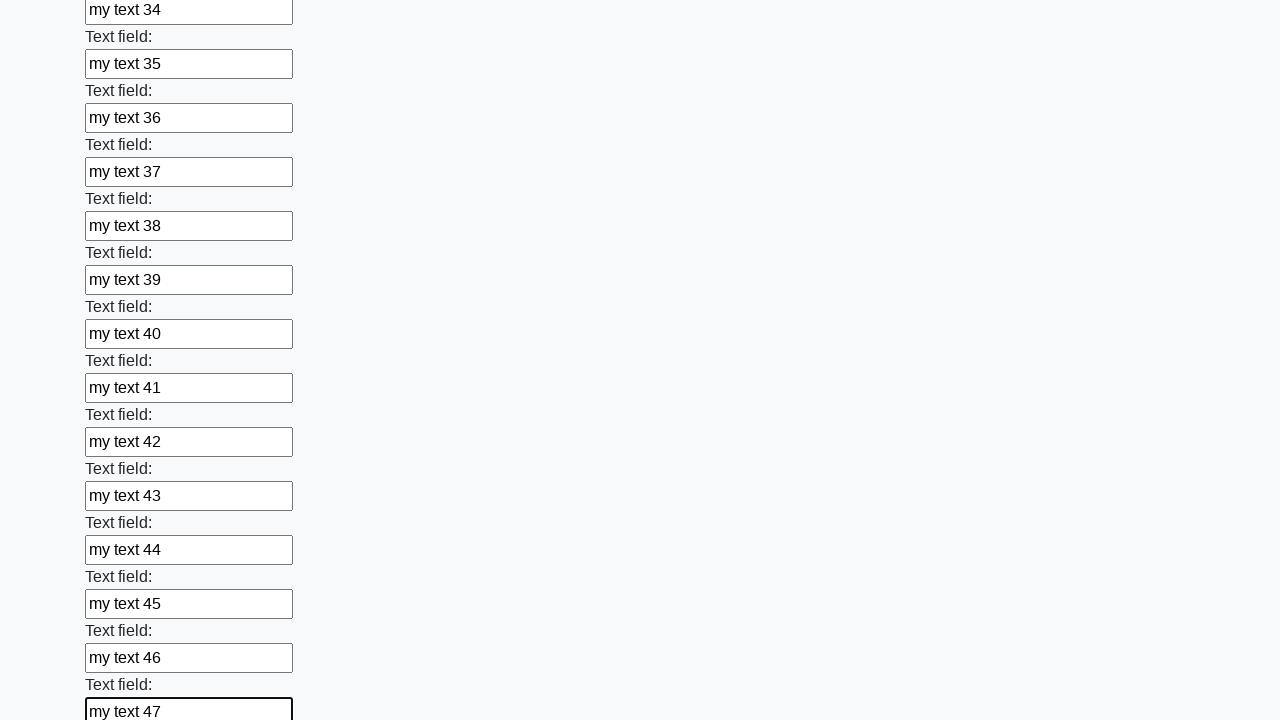

Filled input field 48 with 'my text 48' on input >> nth=47
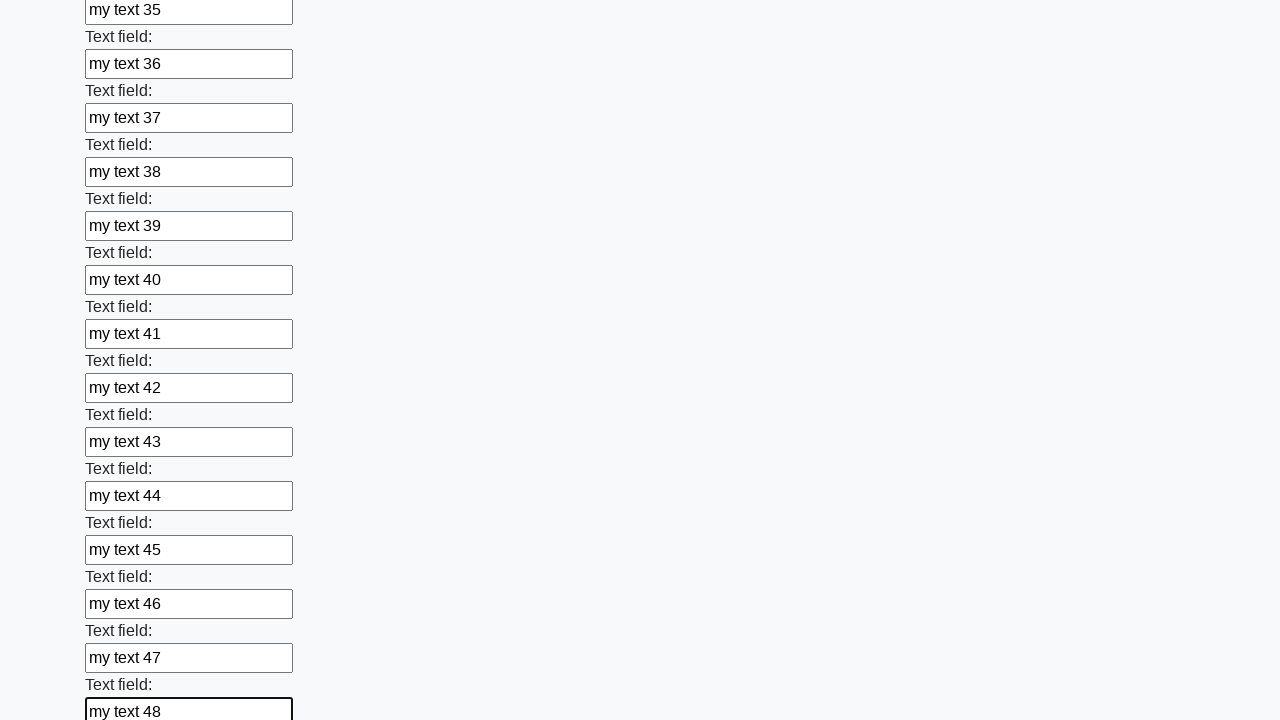

Filled input field 49 with 'my text 49' on input >> nth=48
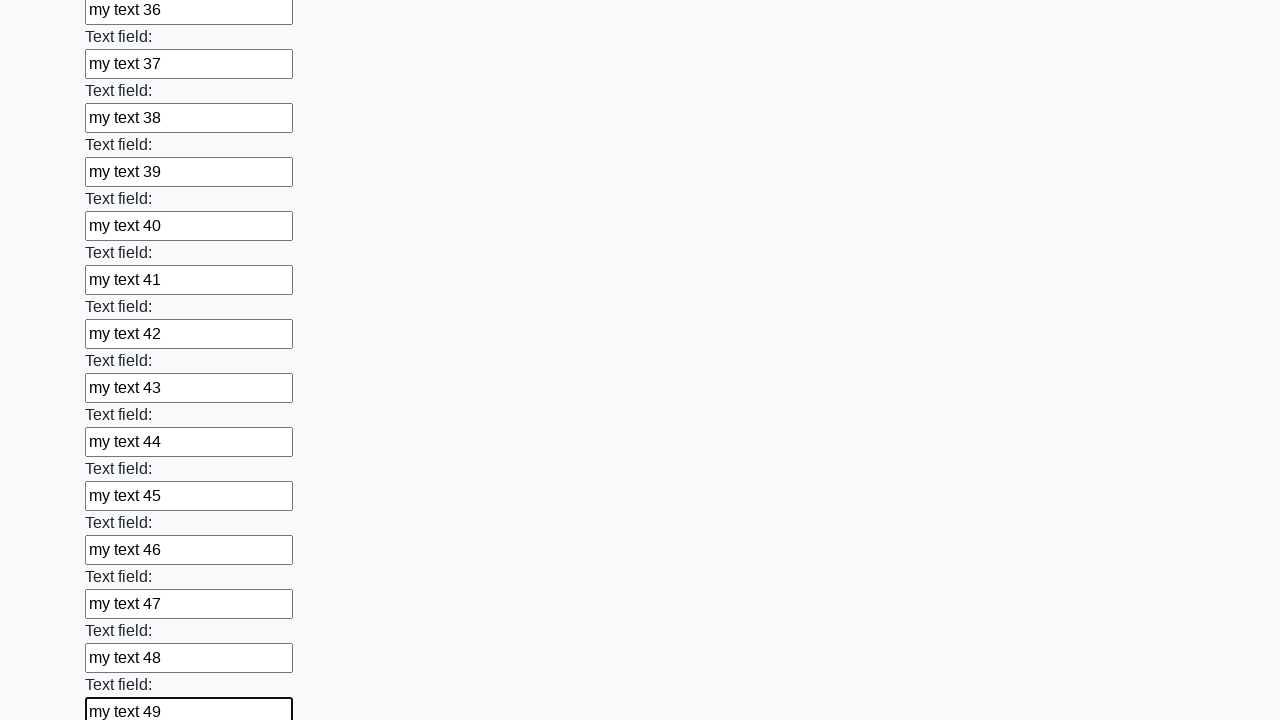

Filled input field 50 with 'my text 50' on input >> nth=49
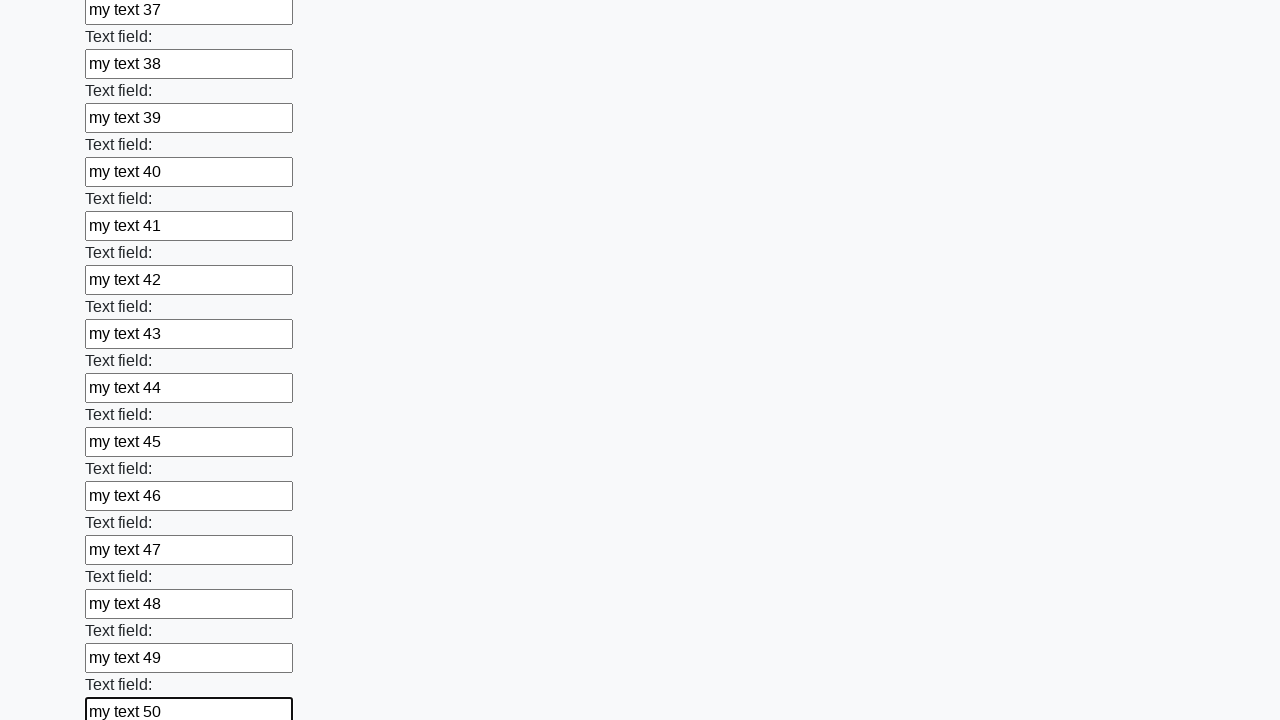

Filled input field 51 with 'my text 51' on input >> nth=50
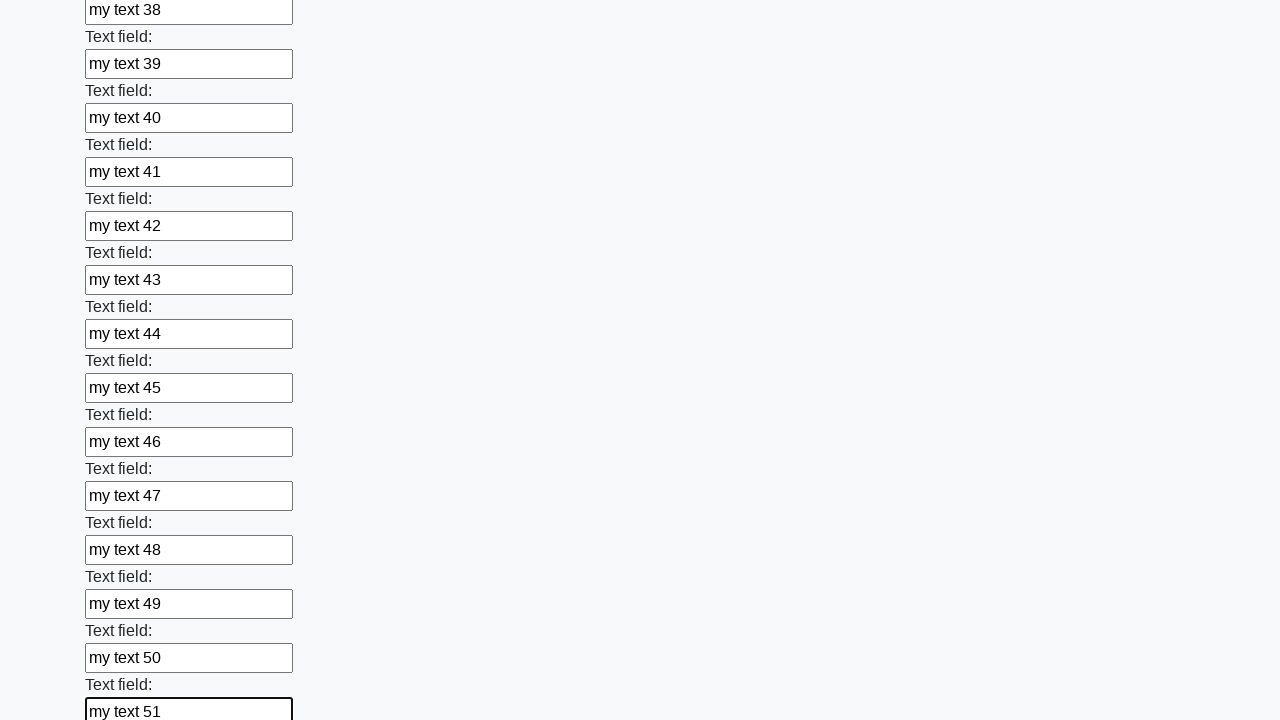

Filled input field 52 with 'my text 52' on input >> nth=51
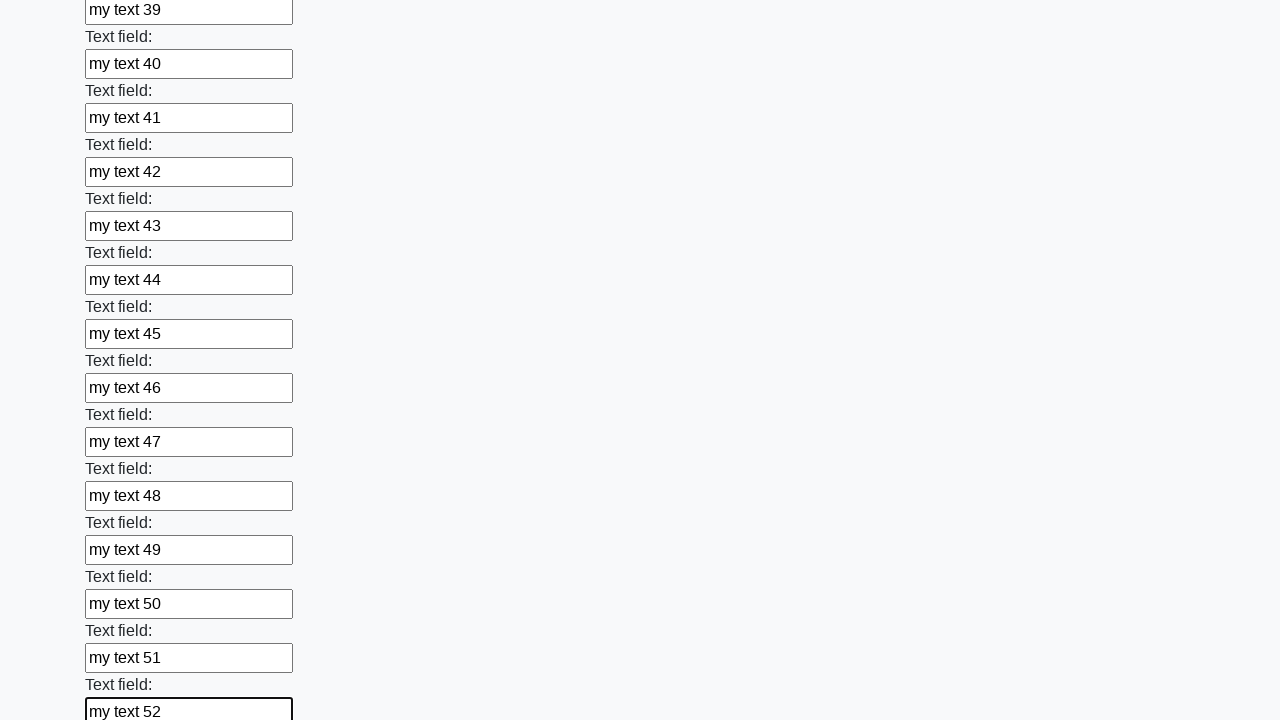

Filled input field 53 with 'my text 53' on input >> nth=52
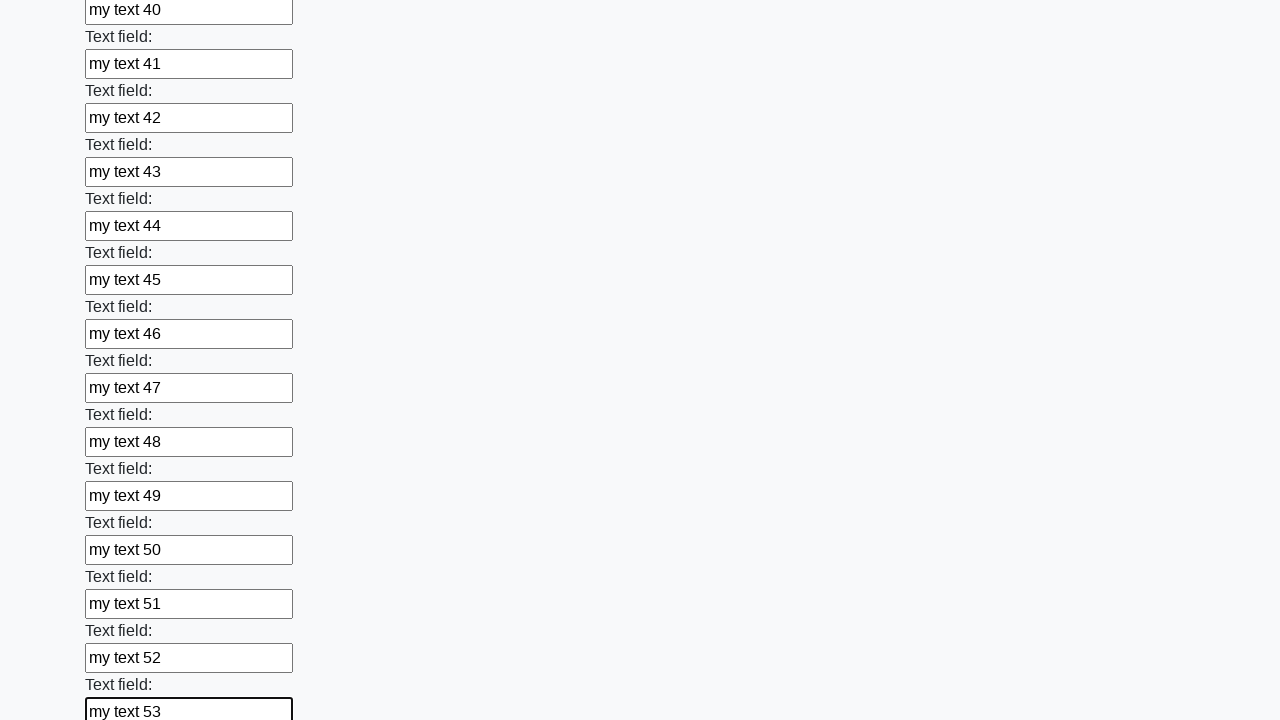

Filled input field 54 with 'my text 54' on input >> nth=53
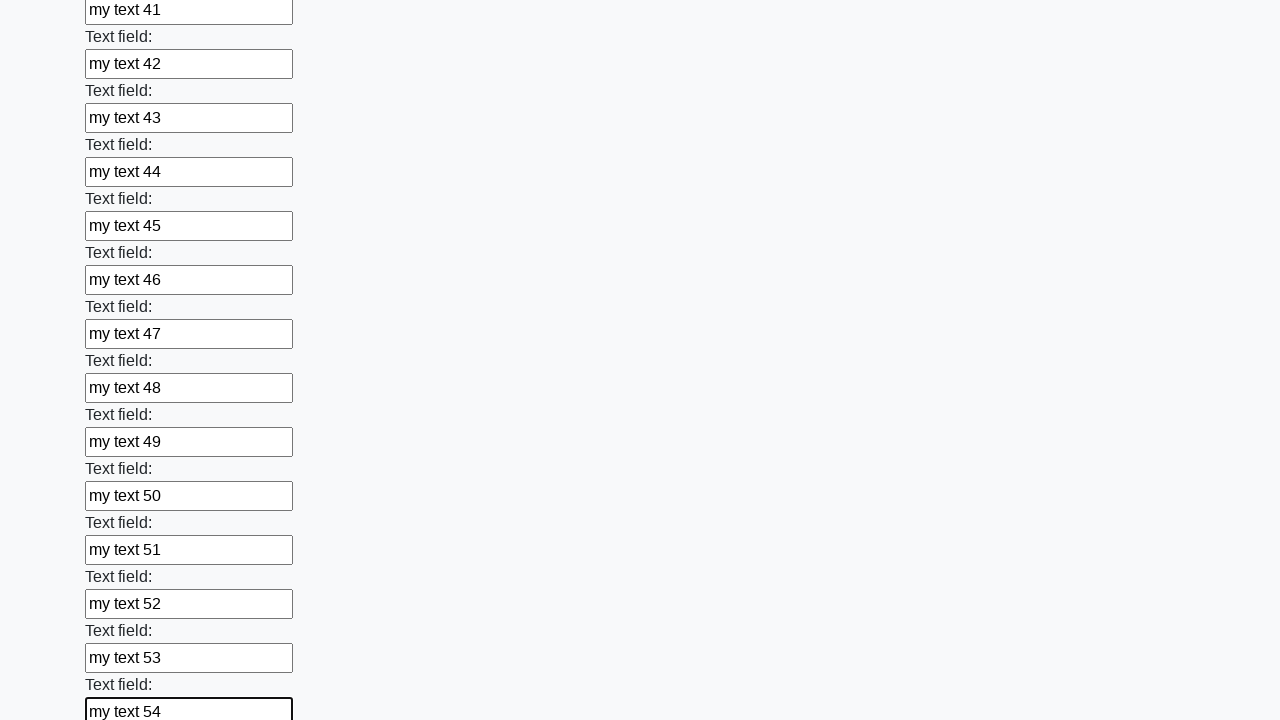

Filled input field 55 with 'my text 55' on input >> nth=54
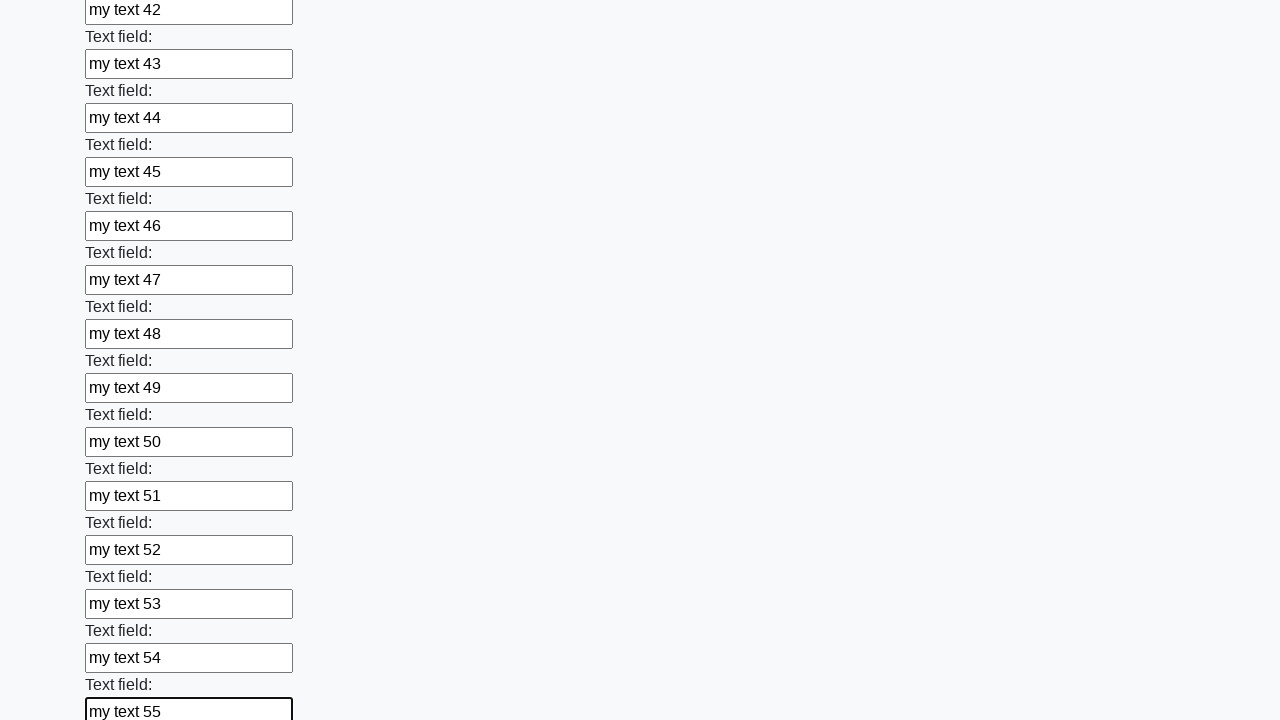

Filled input field 56 with 'my text 56' on input >> nth=55
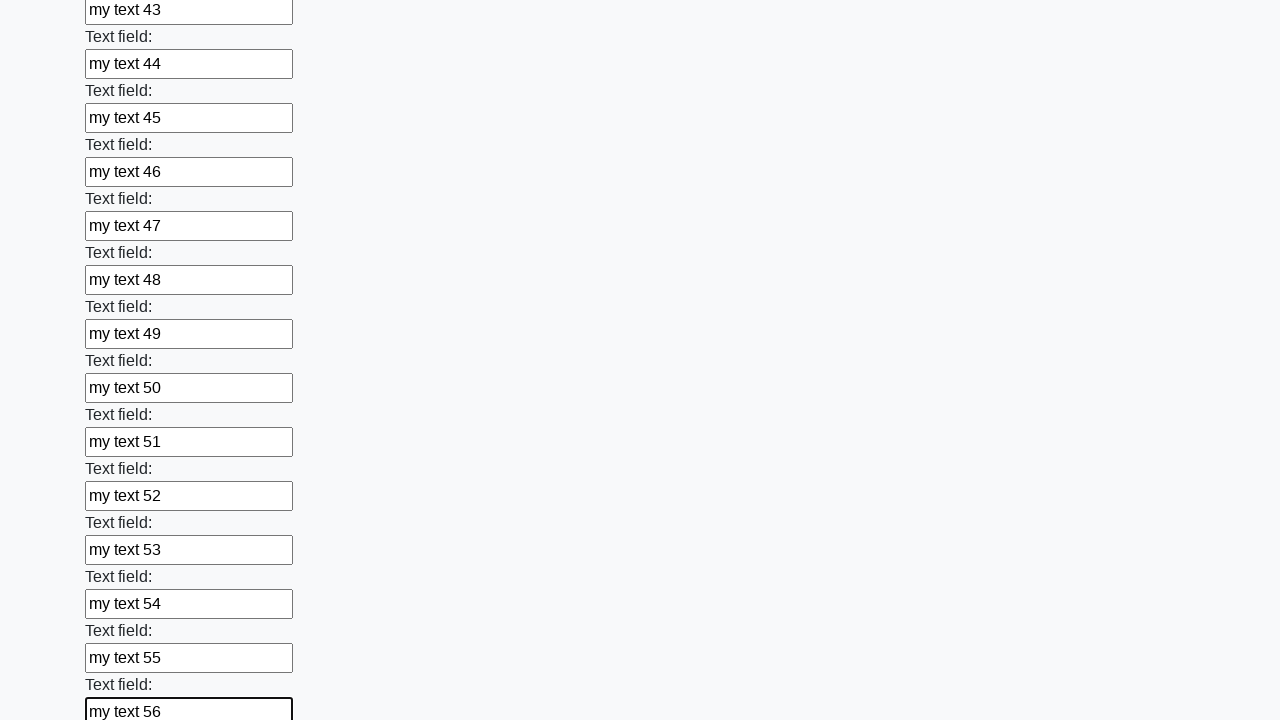

Filled input field 57 with 'my text 57' on input >> nth=56
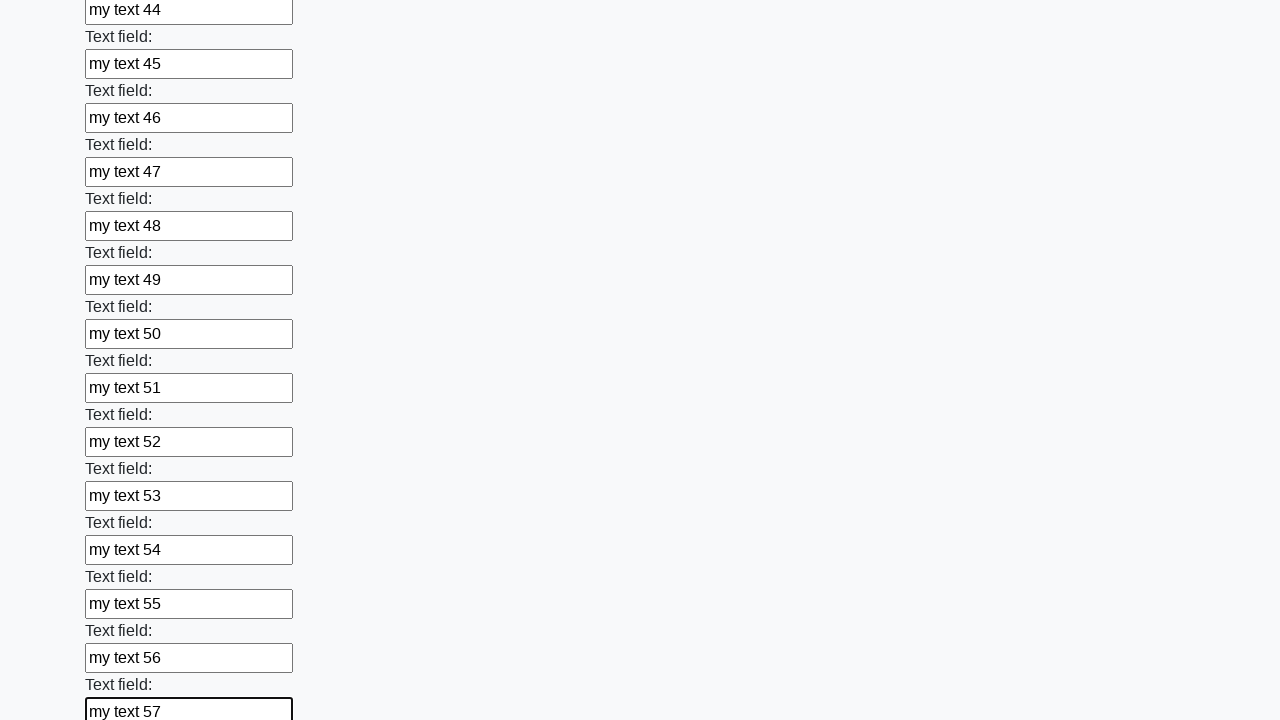

Filled input field 58 with 'my text 58' on input >> nth=57
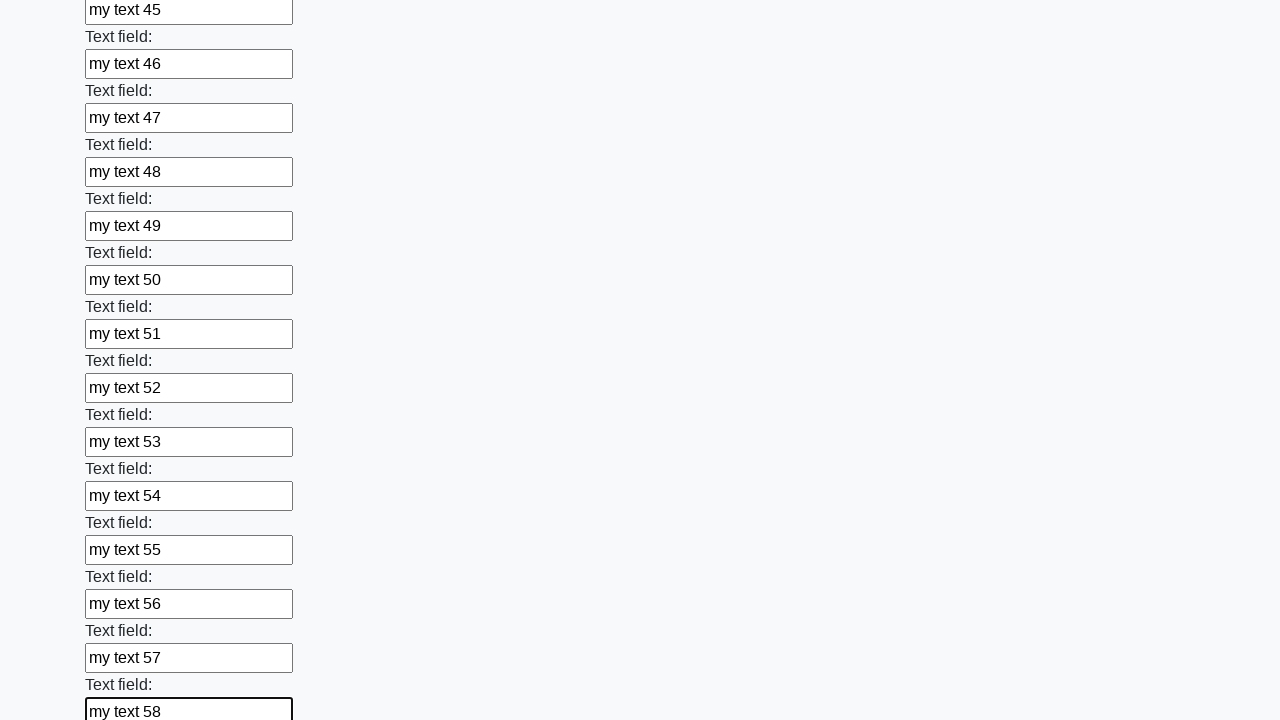

Filled input field 59 with 'my text 59' on input >> nth=58
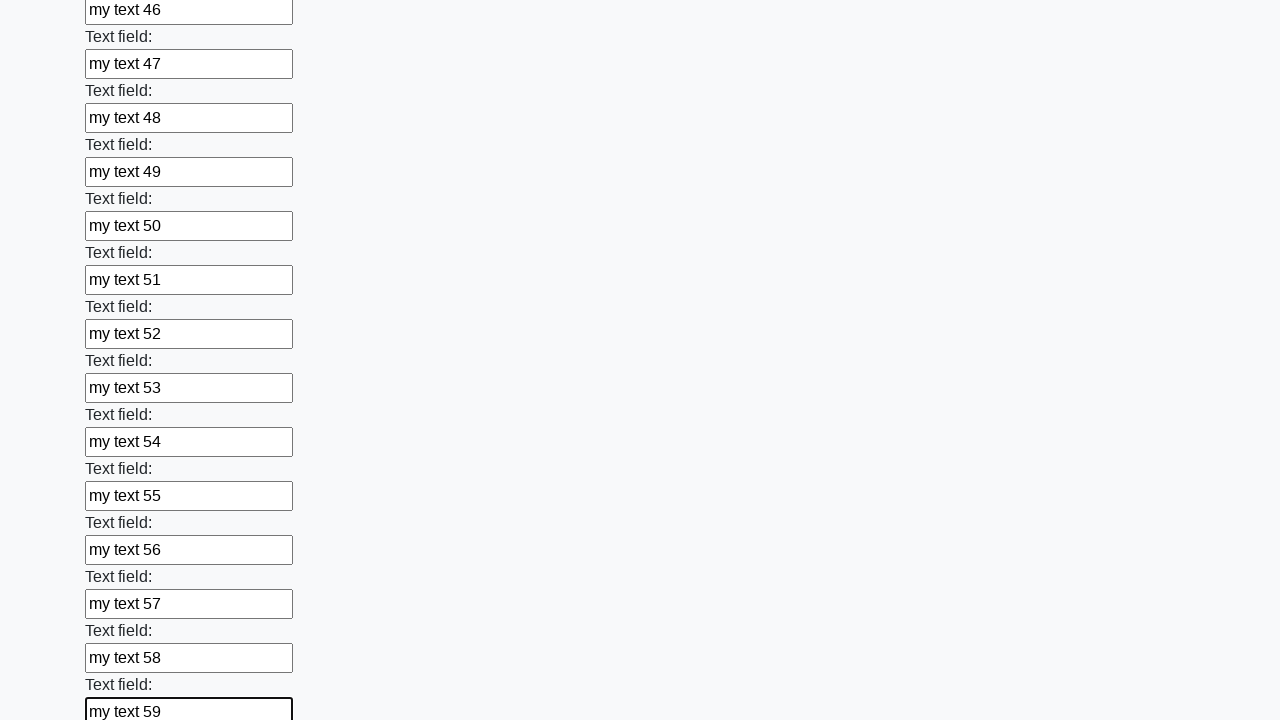

Filled input field 60 with 'my text 60' on input >> nth=59
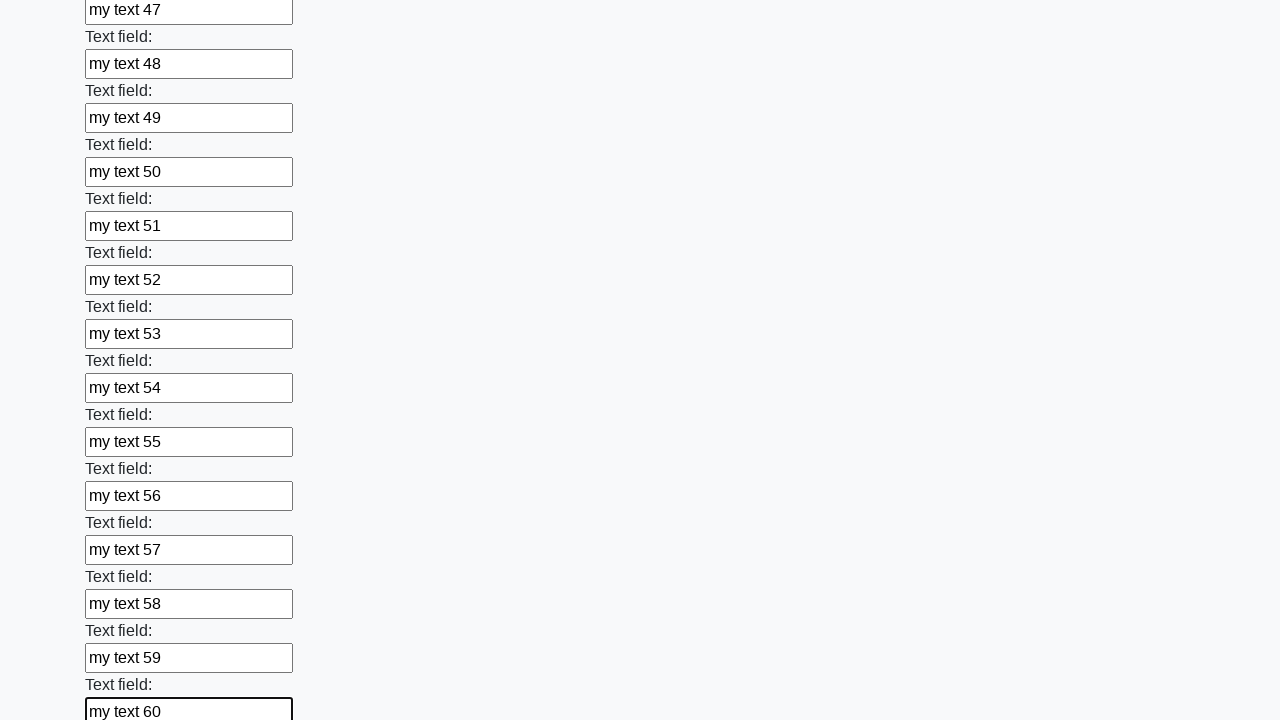

Filled input field 61 with 'my text 61' on input >> nth=60
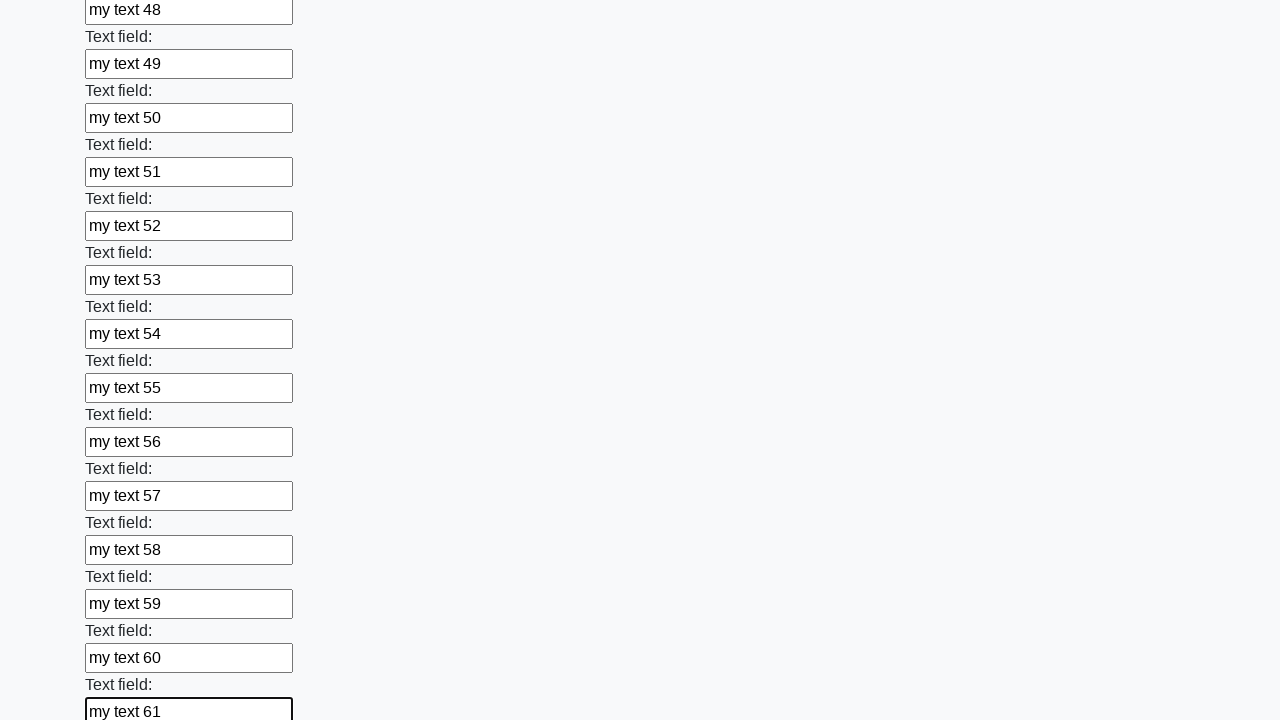

Filled input field 62 with 'my text 62' on input >> nth=61
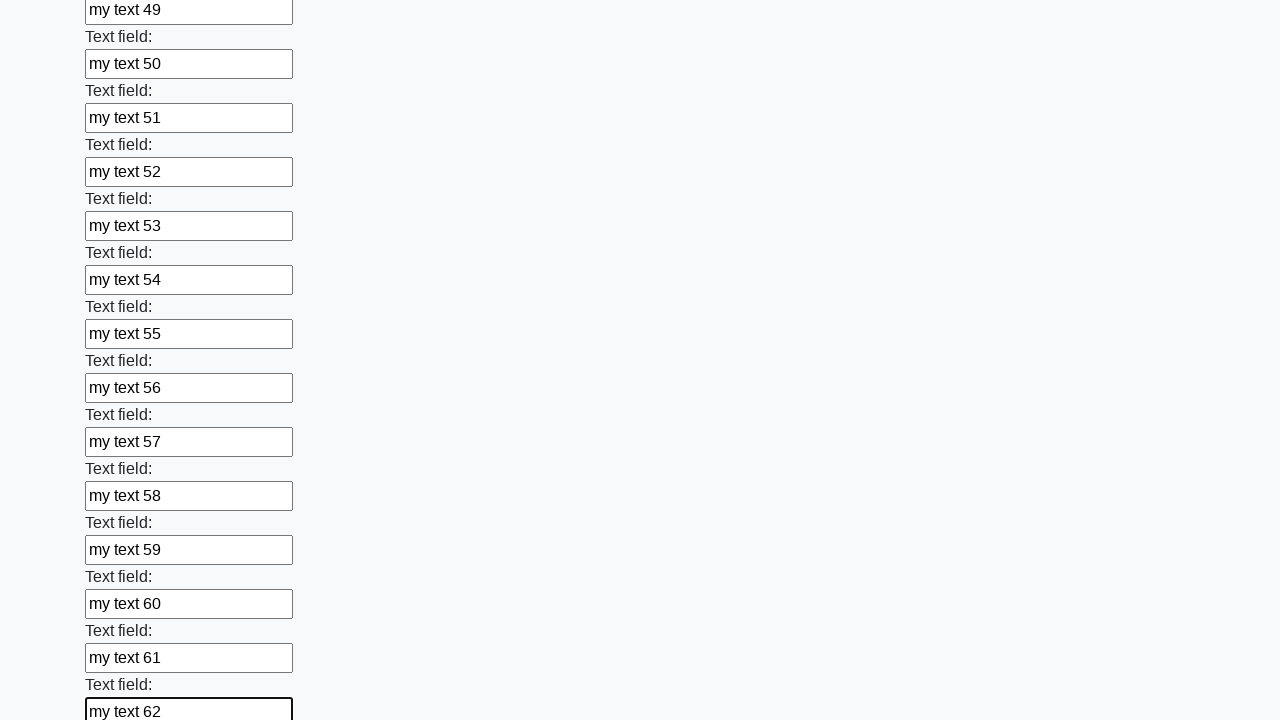

Filled input field 63 with 'my text 63' on input >> nth=62
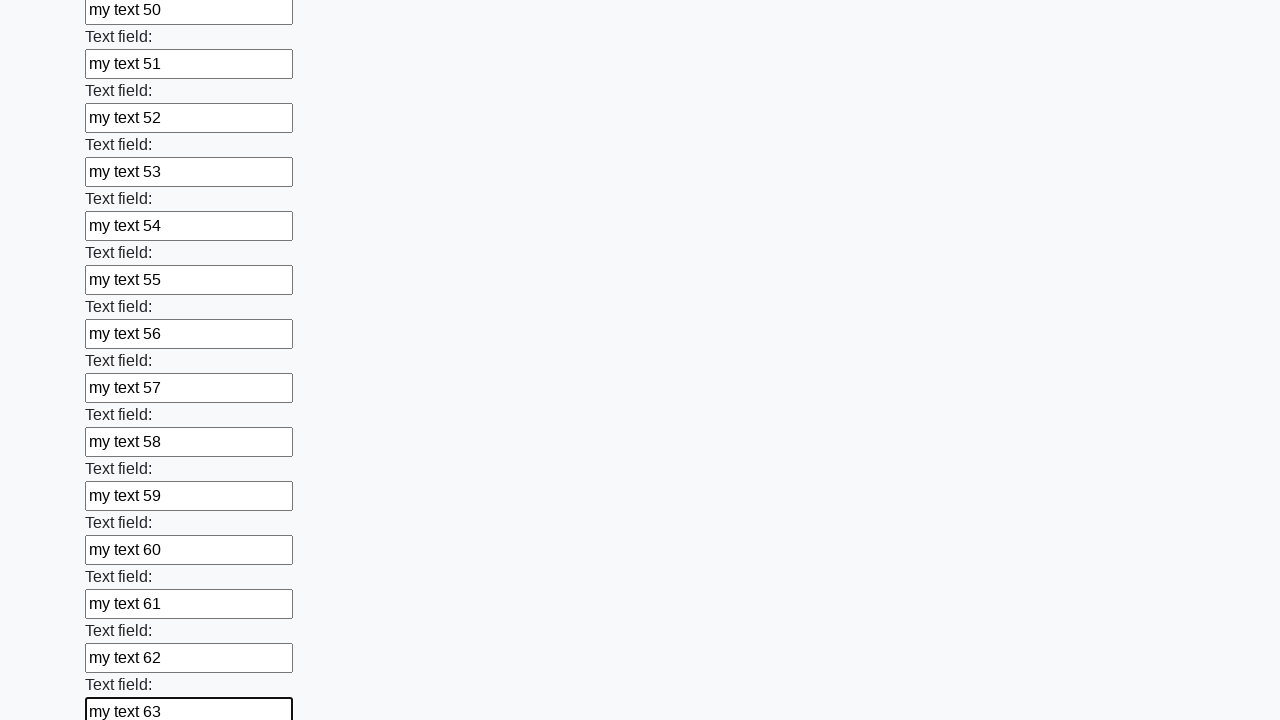

Filled input field 64 with 'my text 64' on input >> nth=63
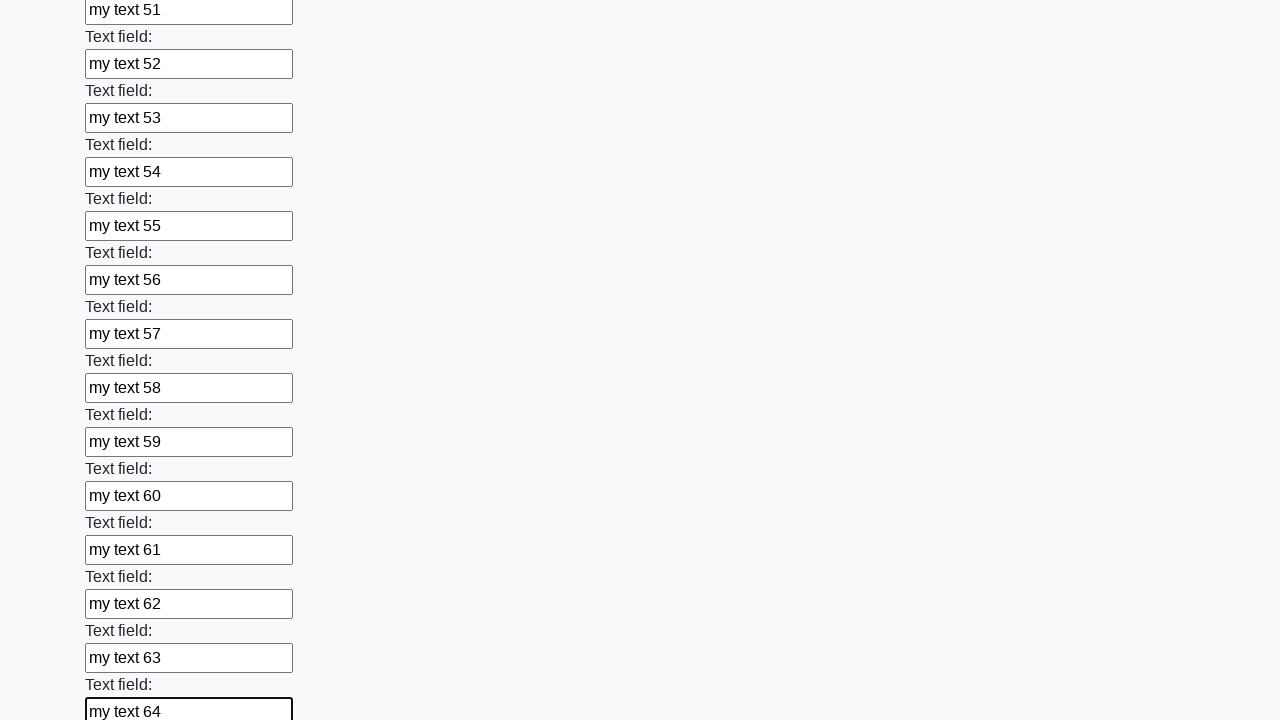

Filled input field 65 with 'my text 65' on input >> nth=64
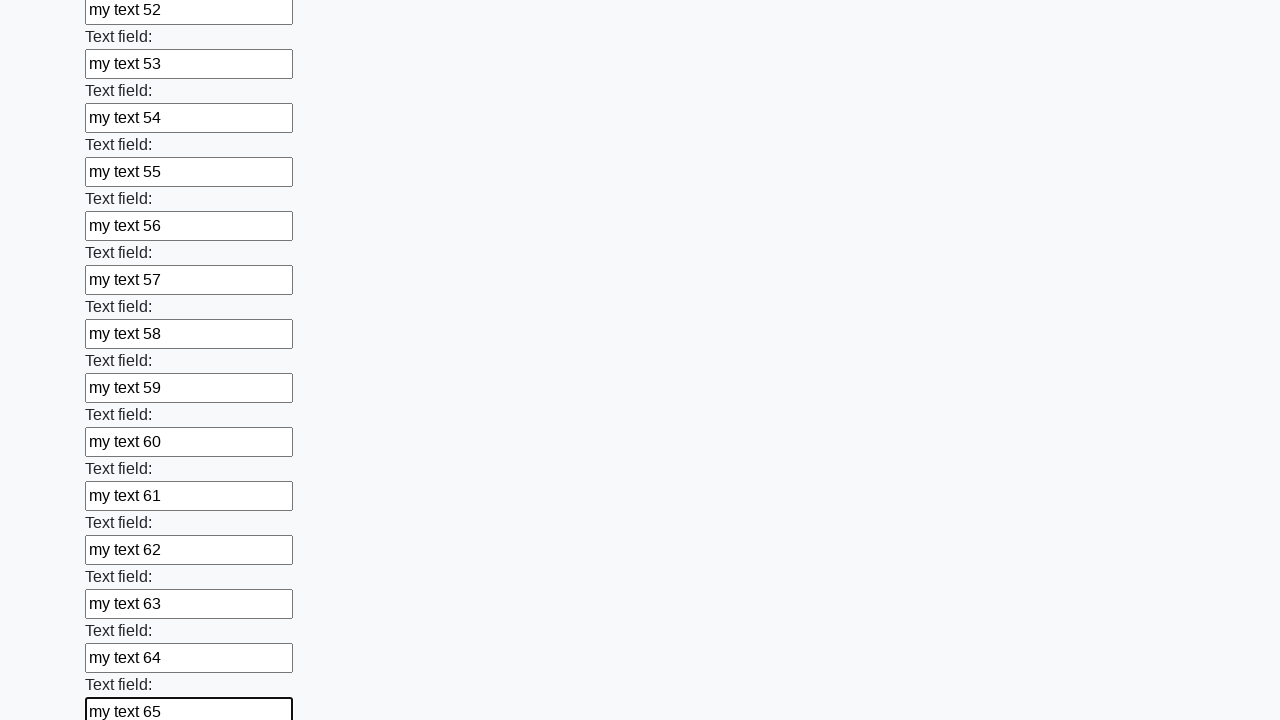

Filled input field 66 with 'my text 66' on input >> nth=65
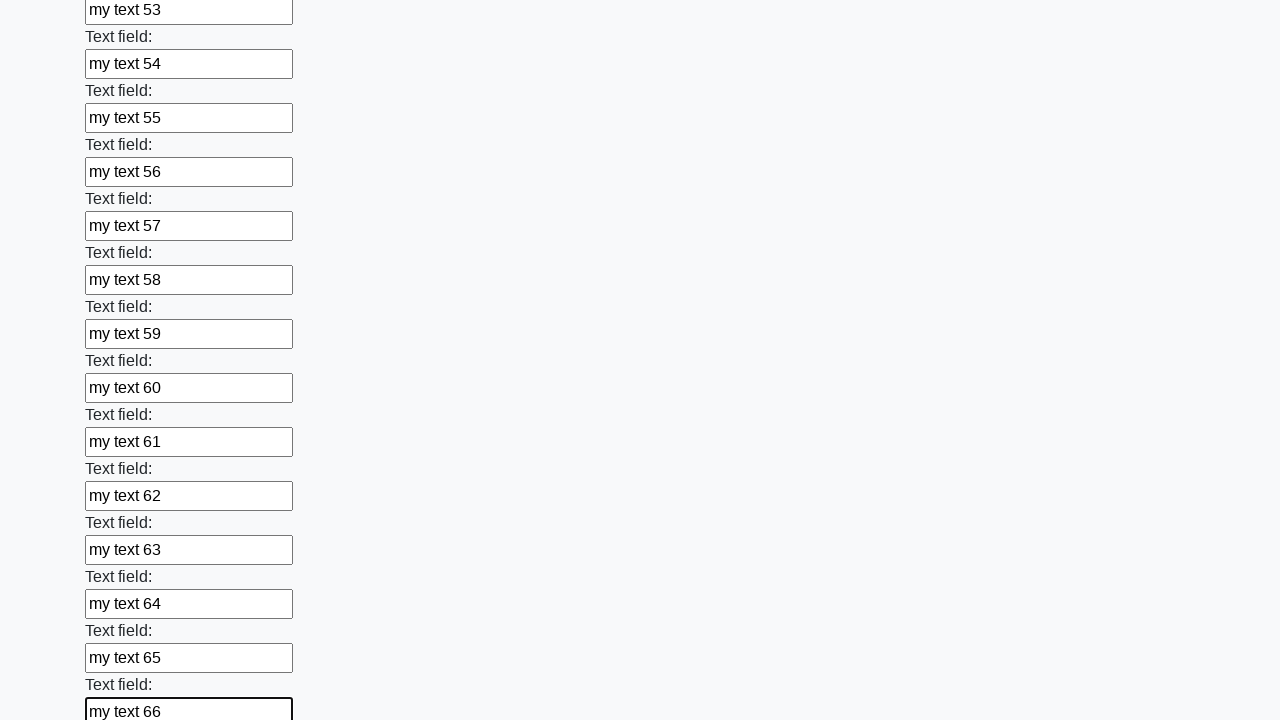

Filled input field 67 with 'my text 67' on input >> nth=66
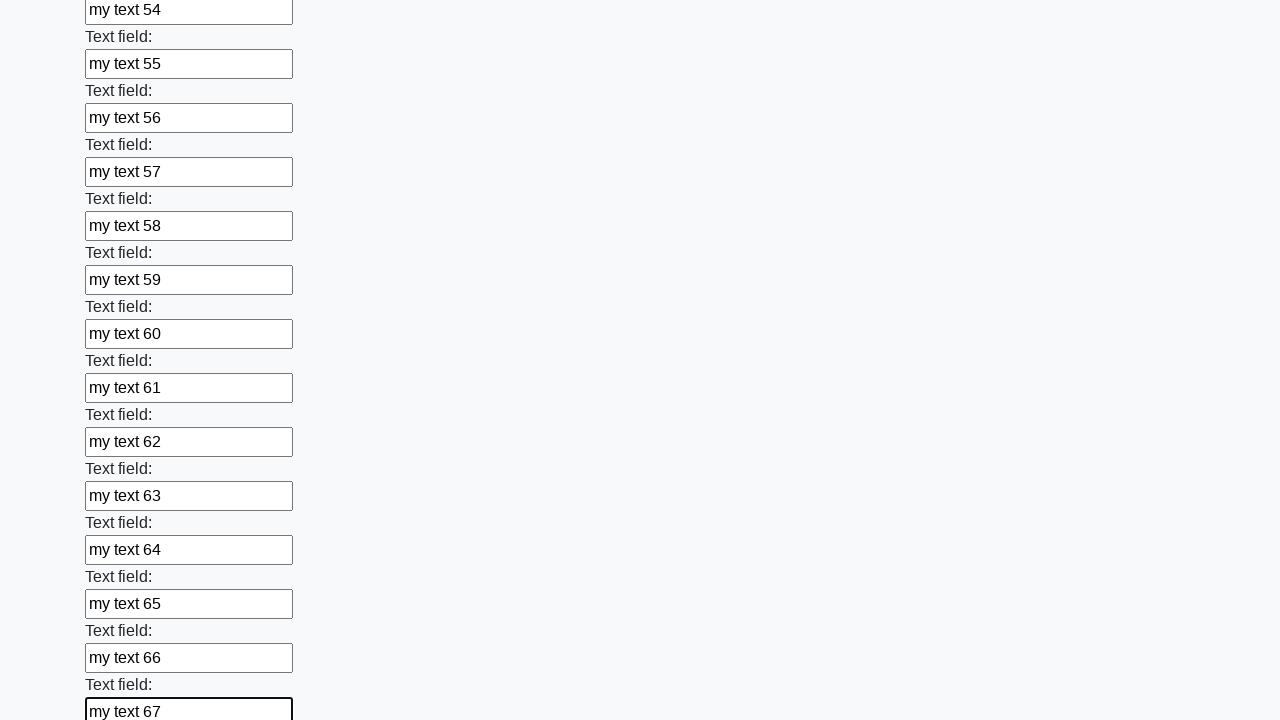

Filled input field 68 with 'my text 68' on input >> nth=67
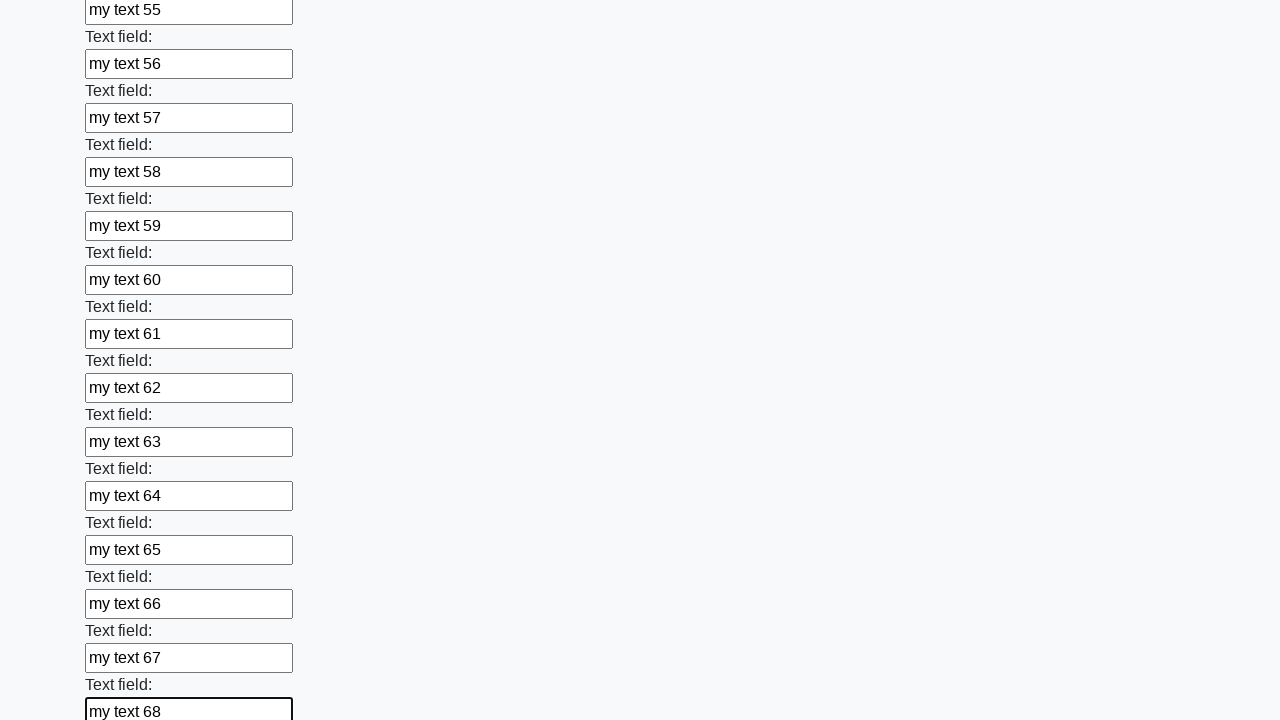

Filled input field 69 with 'my text 69' on input >> nth=68
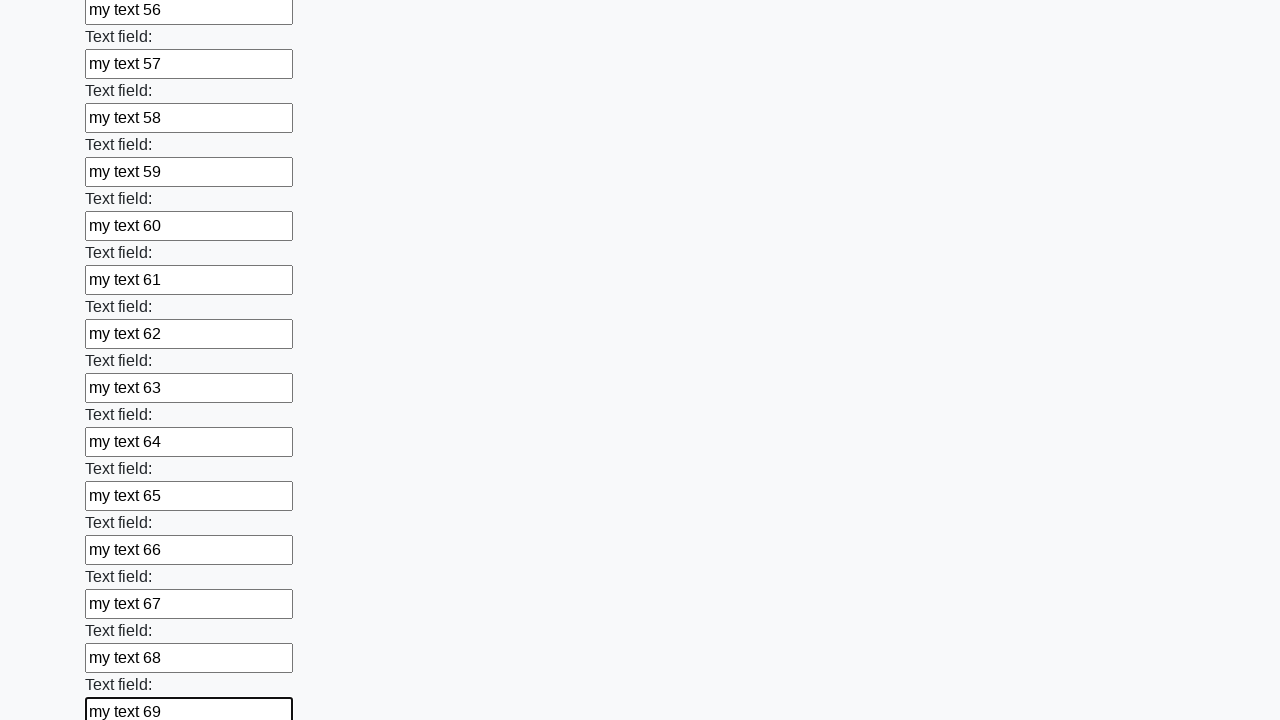

Filled input field 70 with 'my text 70' on input >> nth=69
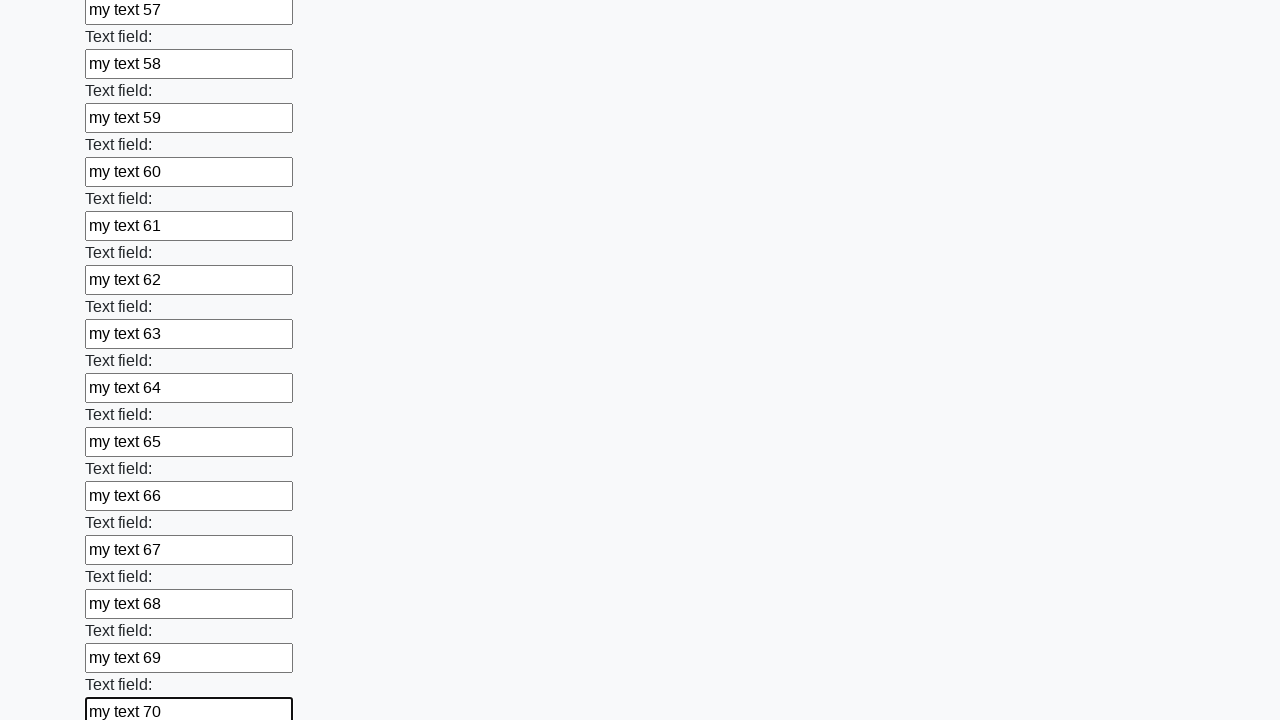

Filled input field 71 with 'my text 71' on input >> nth=70
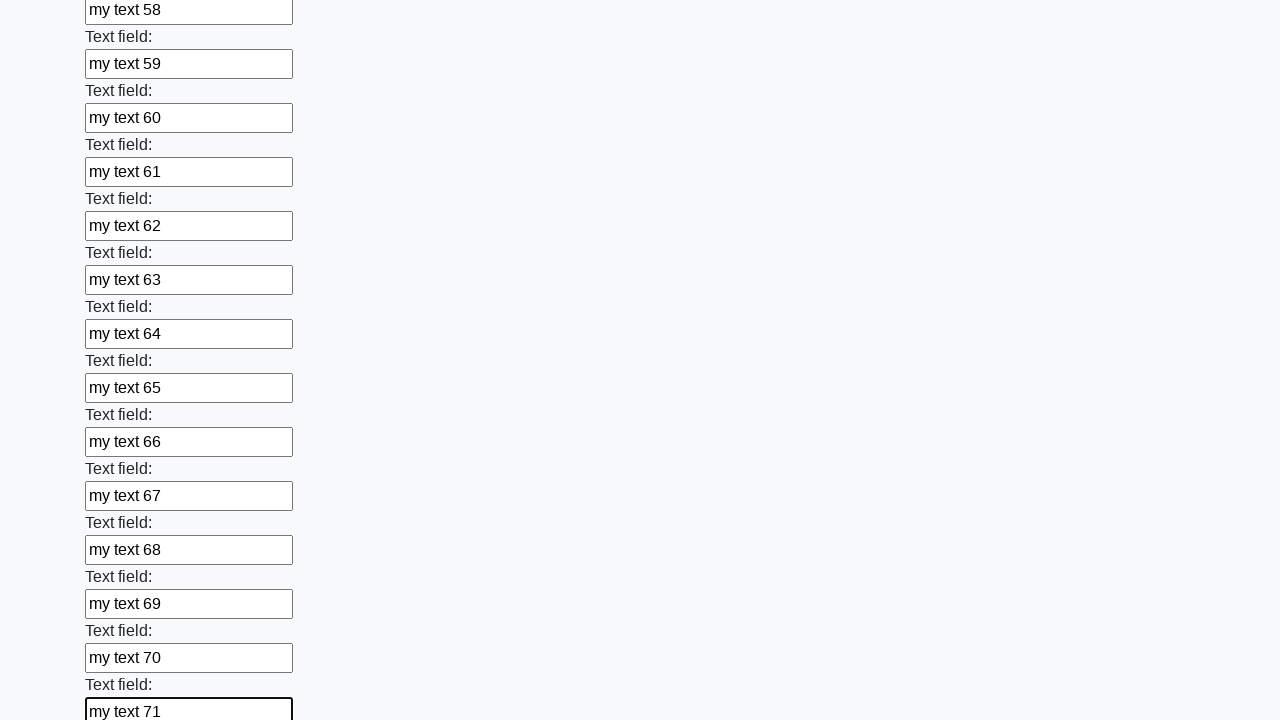

Filled input field 72 with 'my text 72' on input >> nth=71
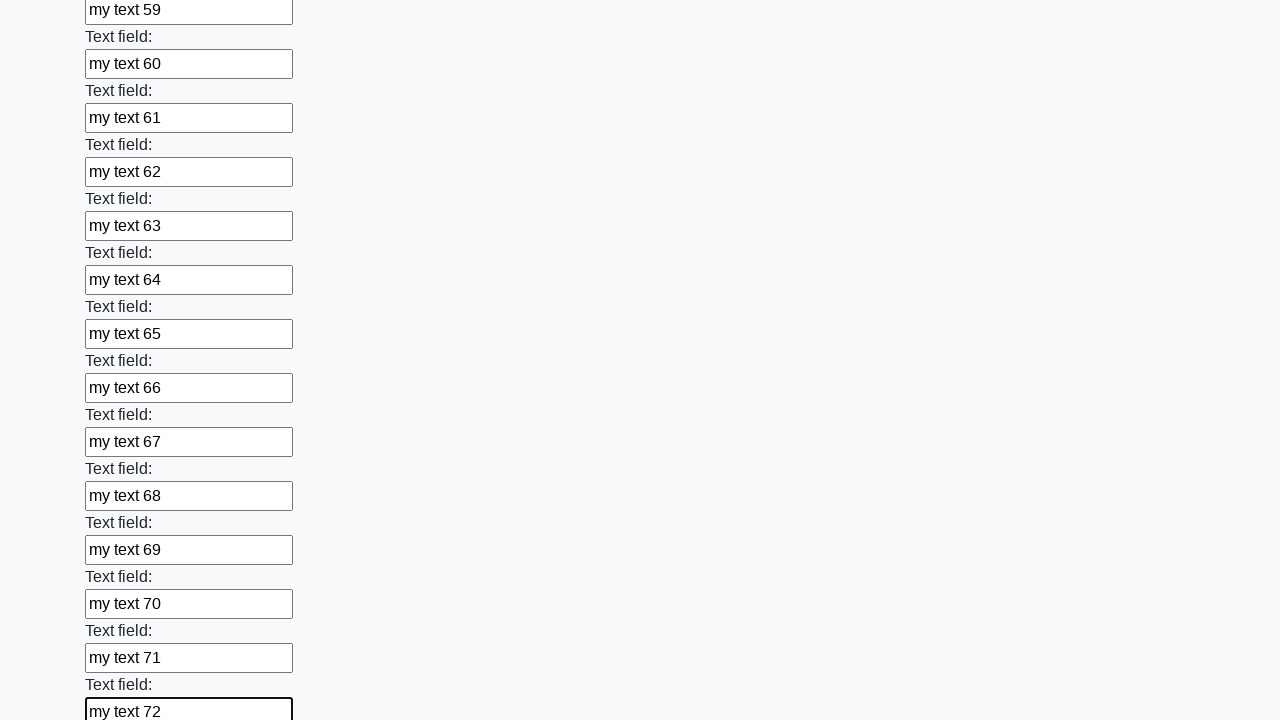

Filled input field 73 with 'my text 73' on input >> nth=72
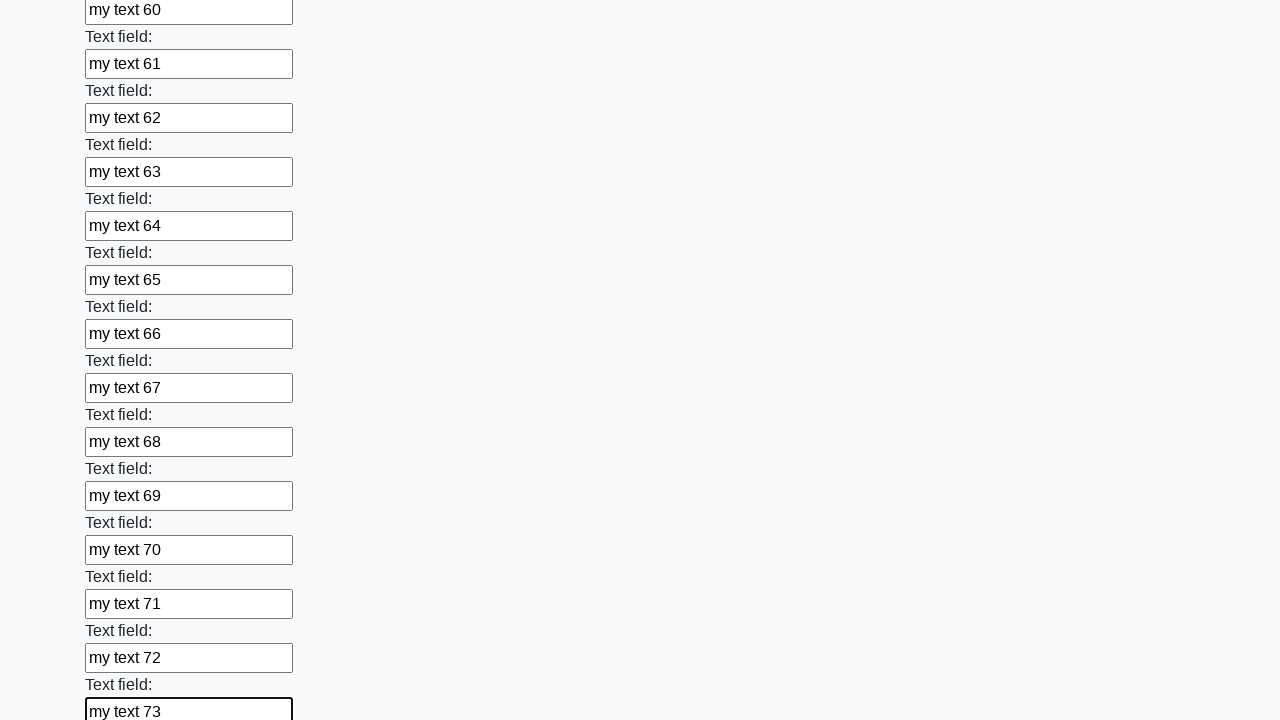

Filled input field 74 with 'my text 74' on input >> nth=73
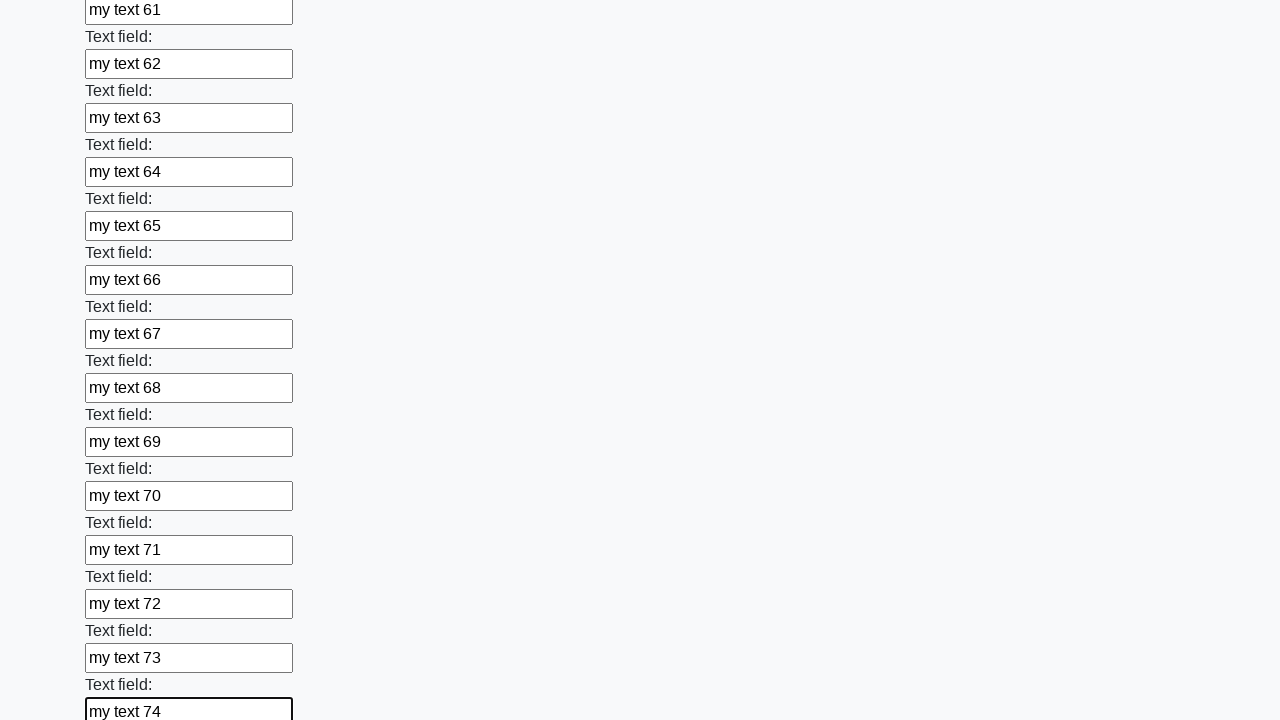

Filled input field 75 with 'my text 75' on input >> nth=74
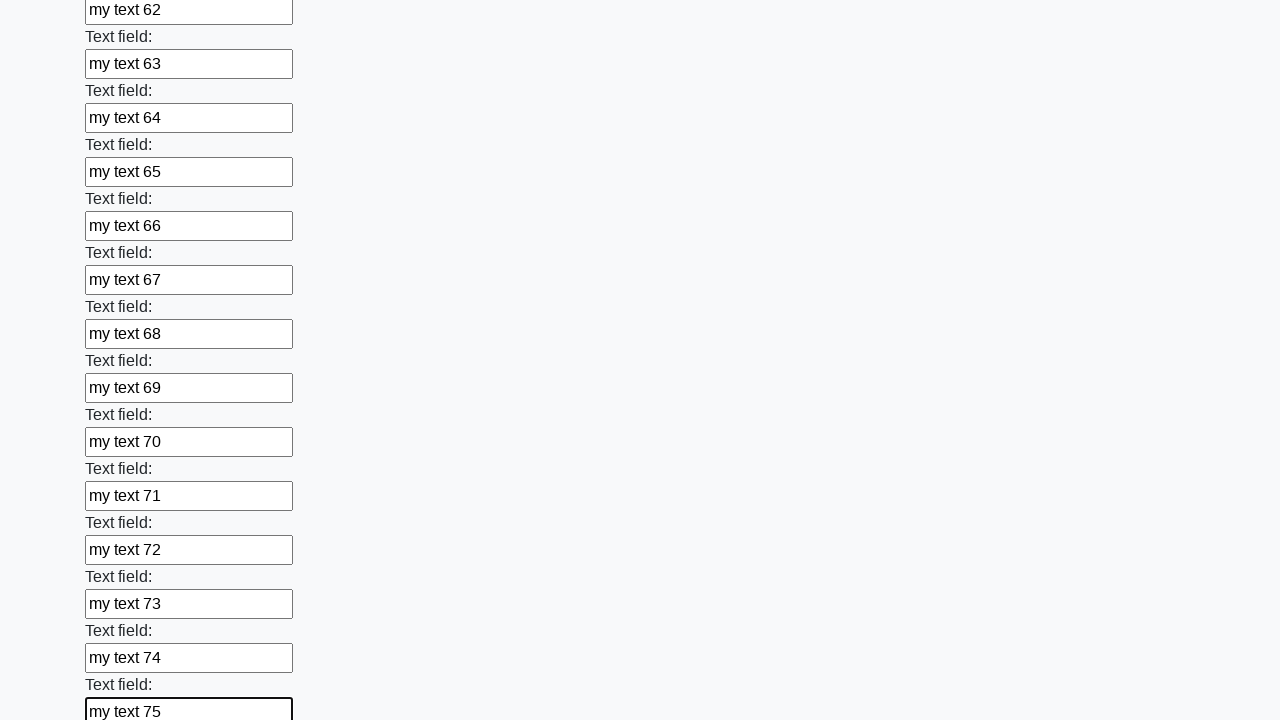

Filled input field 76 with 'my text 76' on input >> nth=75
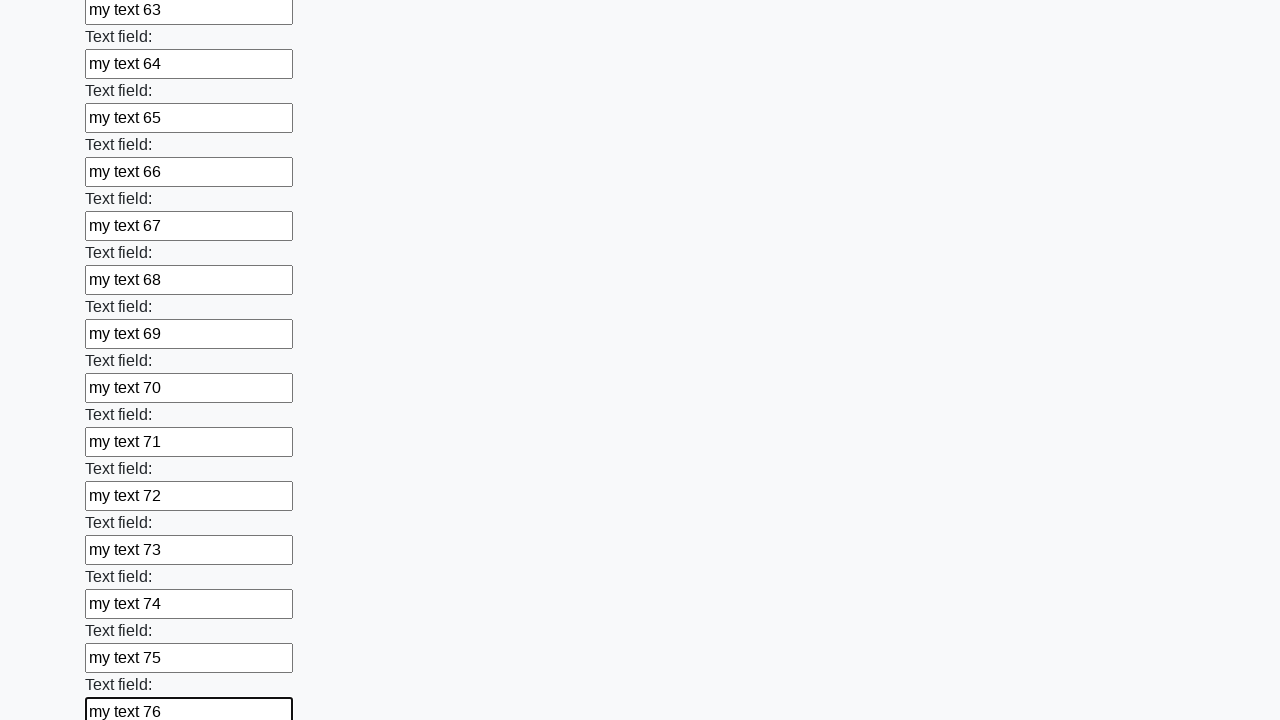

Filled input field 77 with 'my text 77' on input >> nth=76
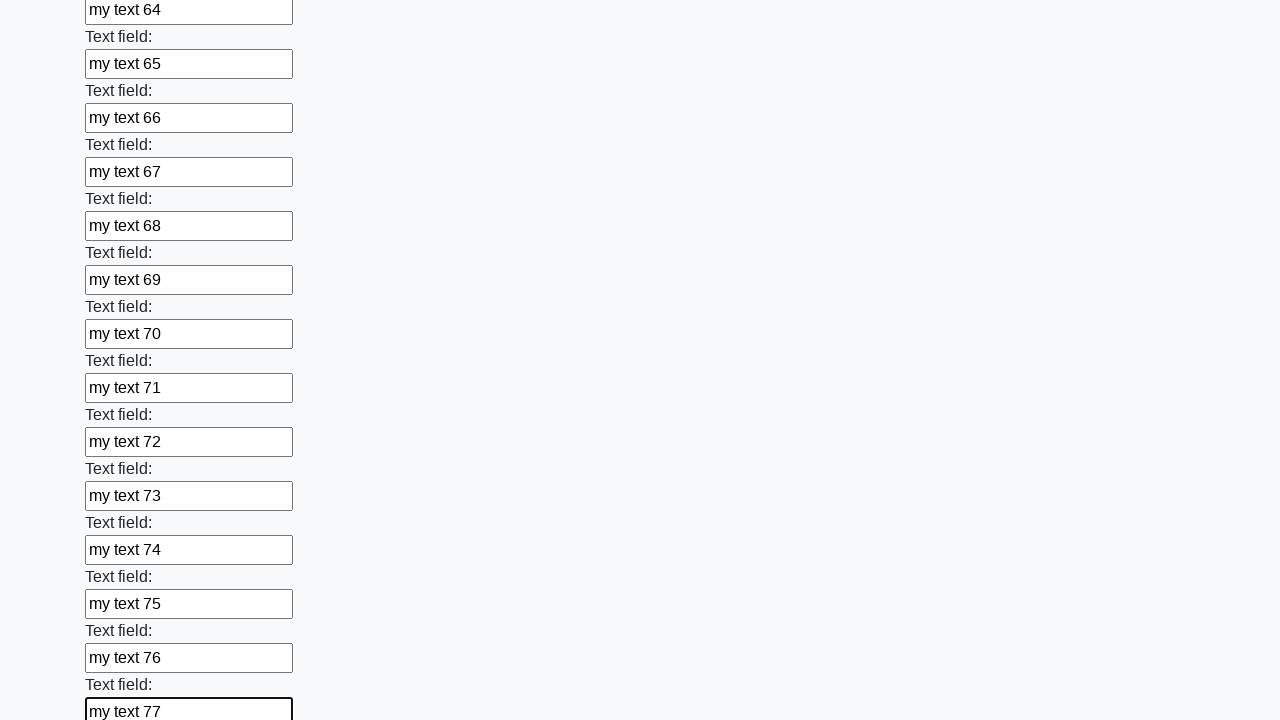

Filled input field 78 with 'my text 78' on input >> nth=77
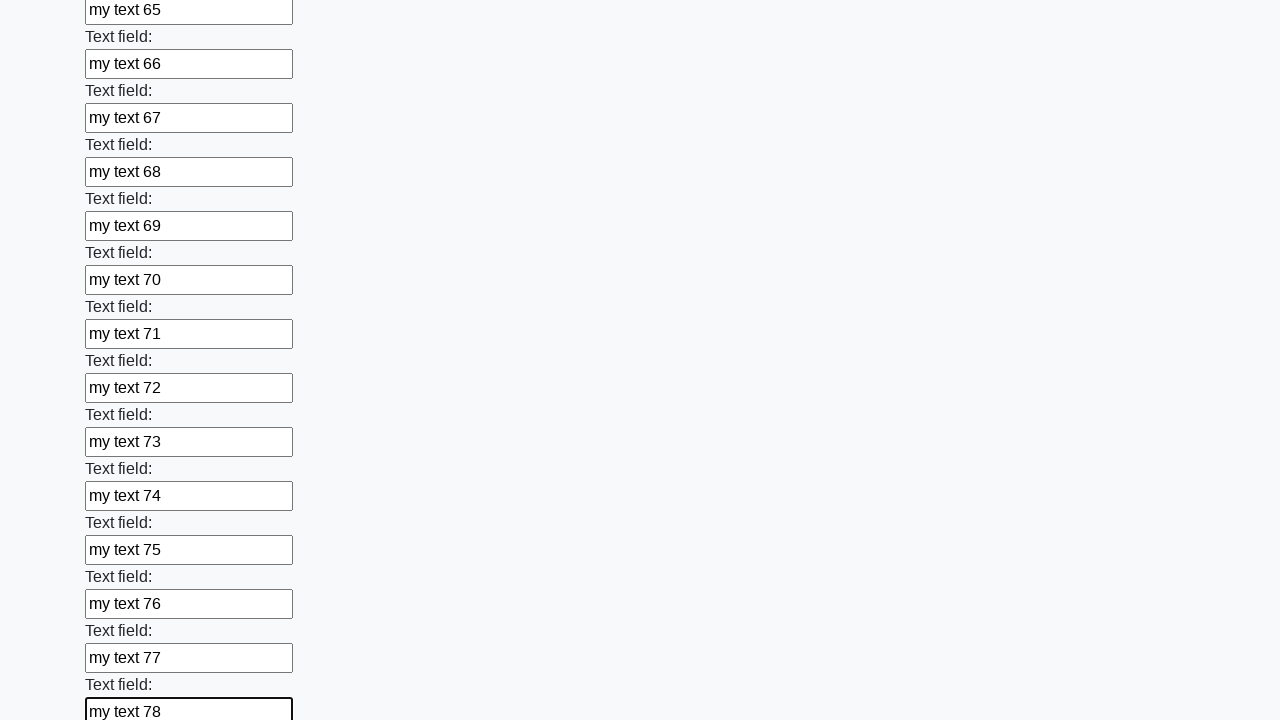

Filled input field 79 with 'my text 79' on input >> nth=78
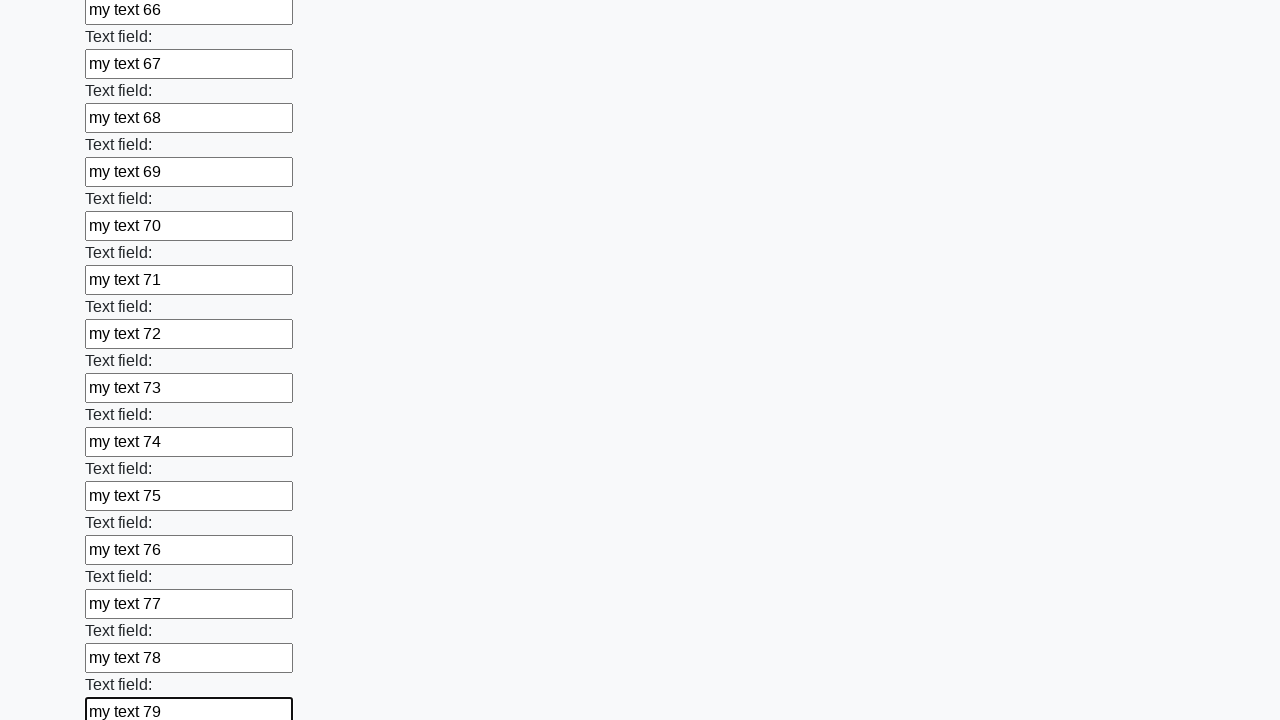

Filled input field 80 with 'my text 80' on input >> nth=79
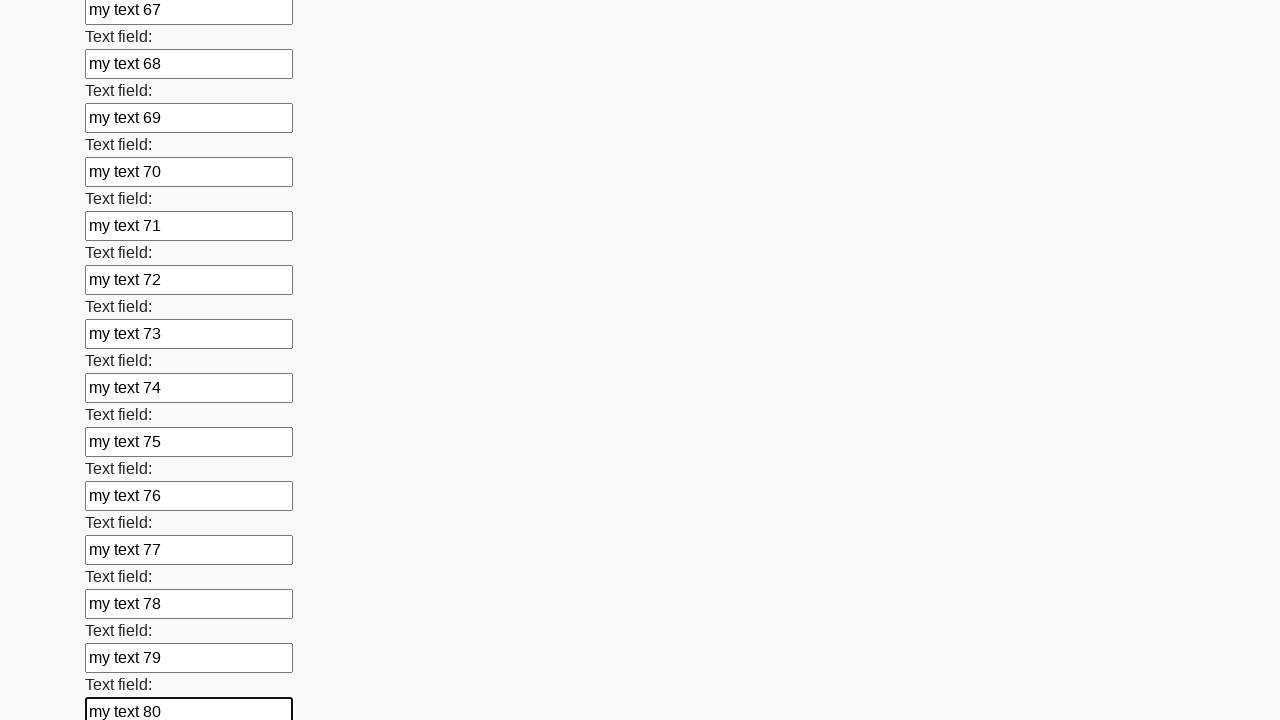

Filled input field 81 with 'my text 81' on input >> nth=80
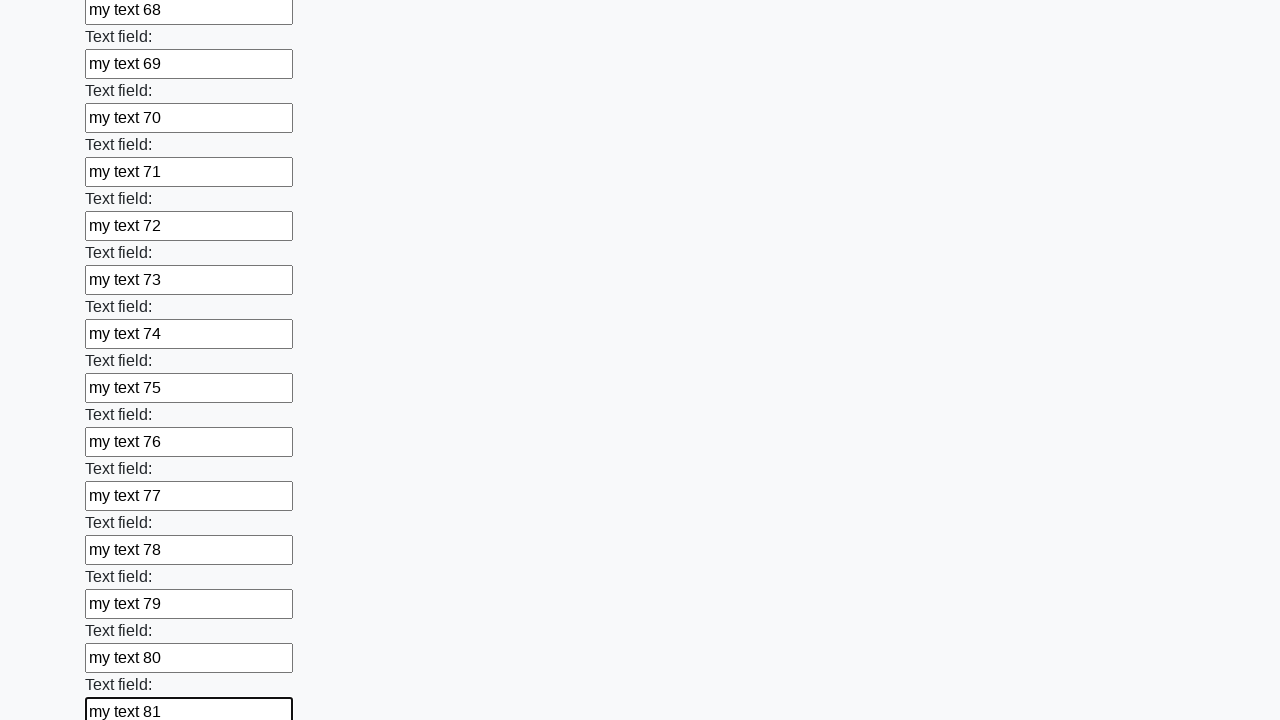

Filled input field 82 with 'my text 82' on input >> nth=81
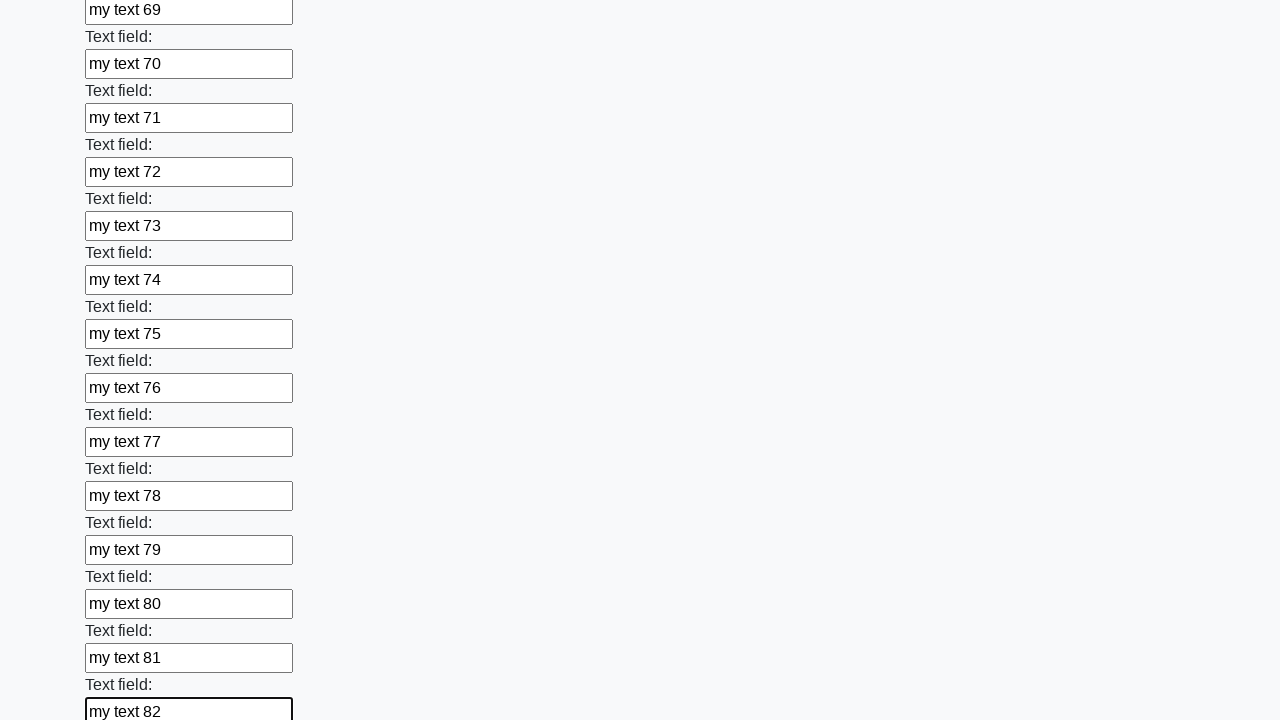

Filled input field 83 with 'my text 83' on input >> nth=82
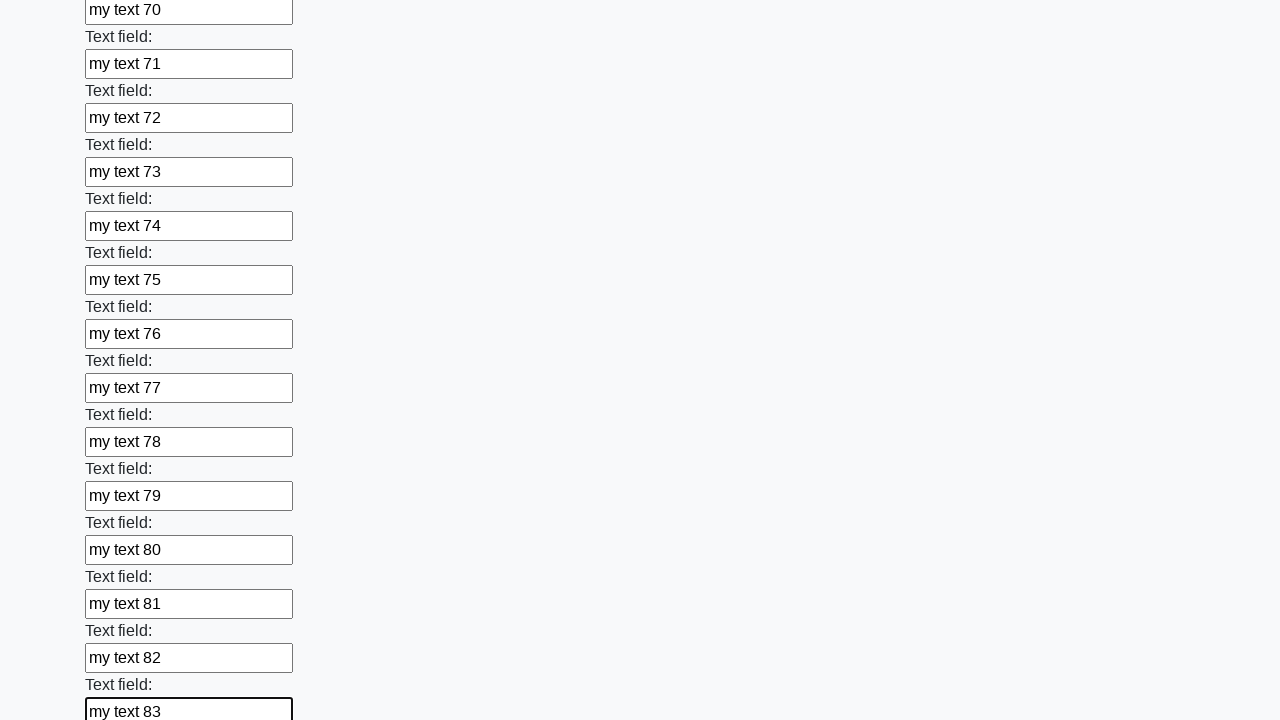

Filled input field 84 with 'my text 84' on input >> nth=83
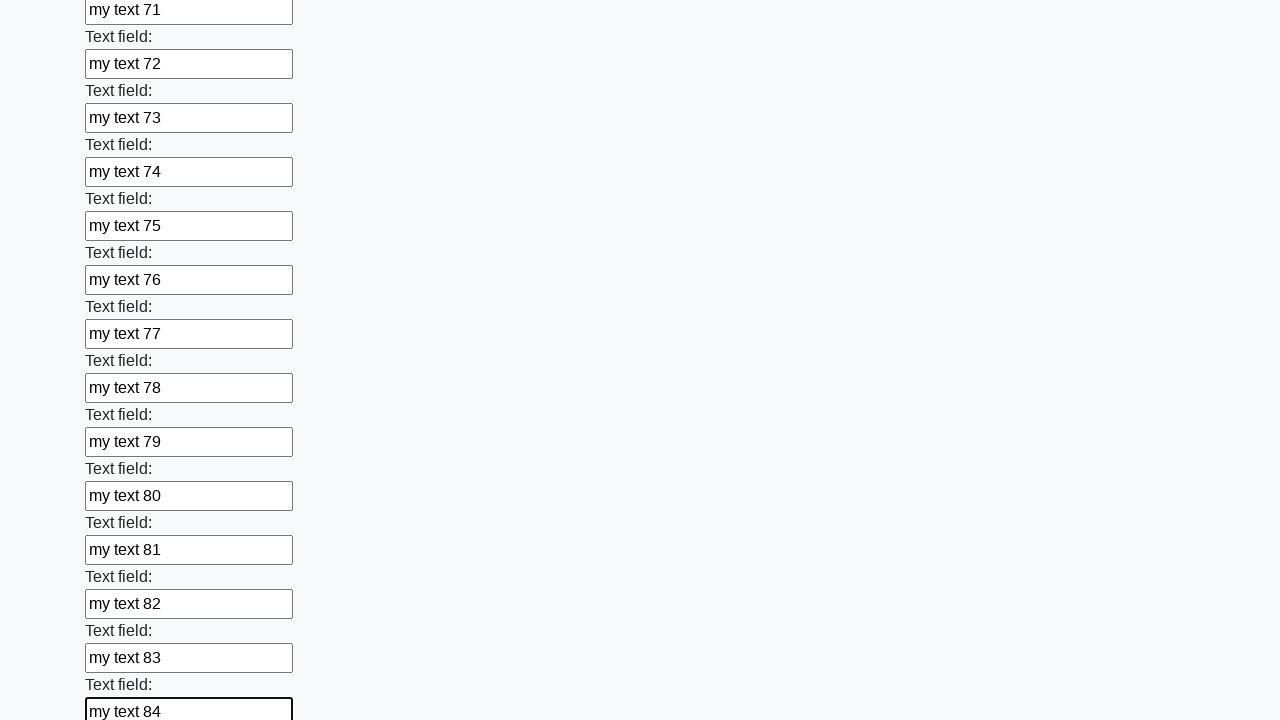

Filled input field 85 with 'my text 85' on input >> nth=84
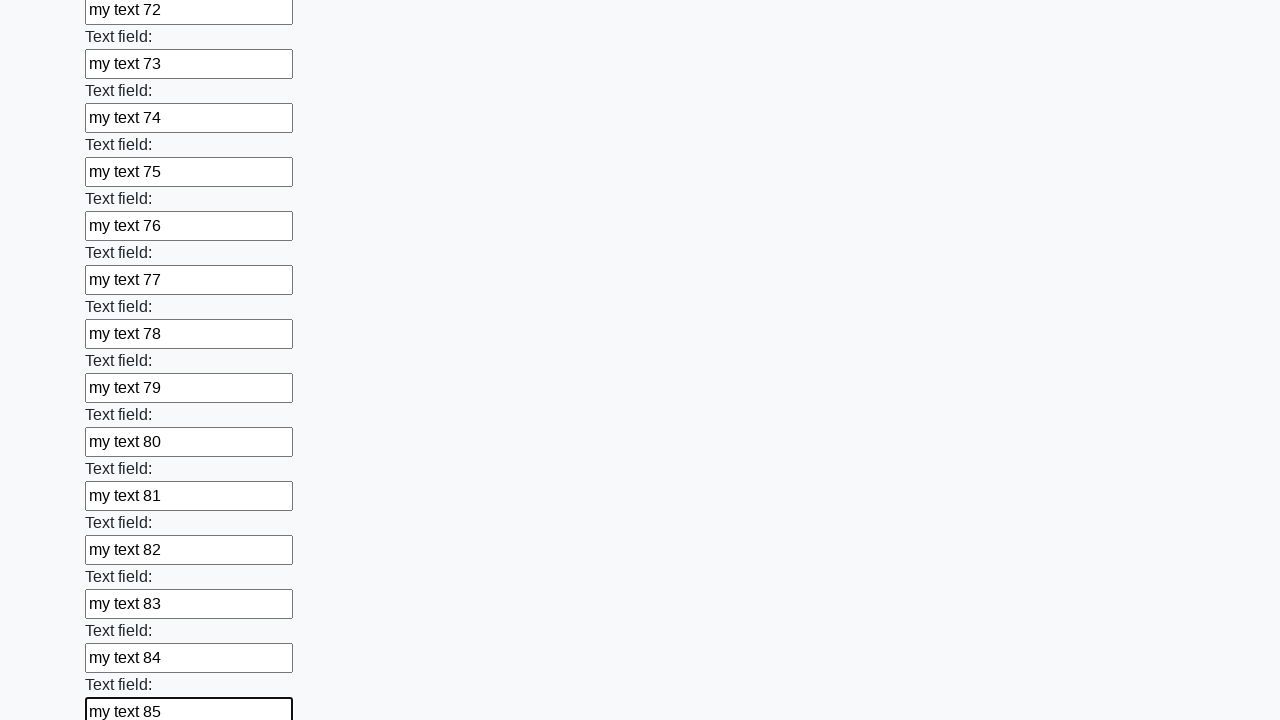

Filled input field 86 with 'my text 86' on input >> nth=85
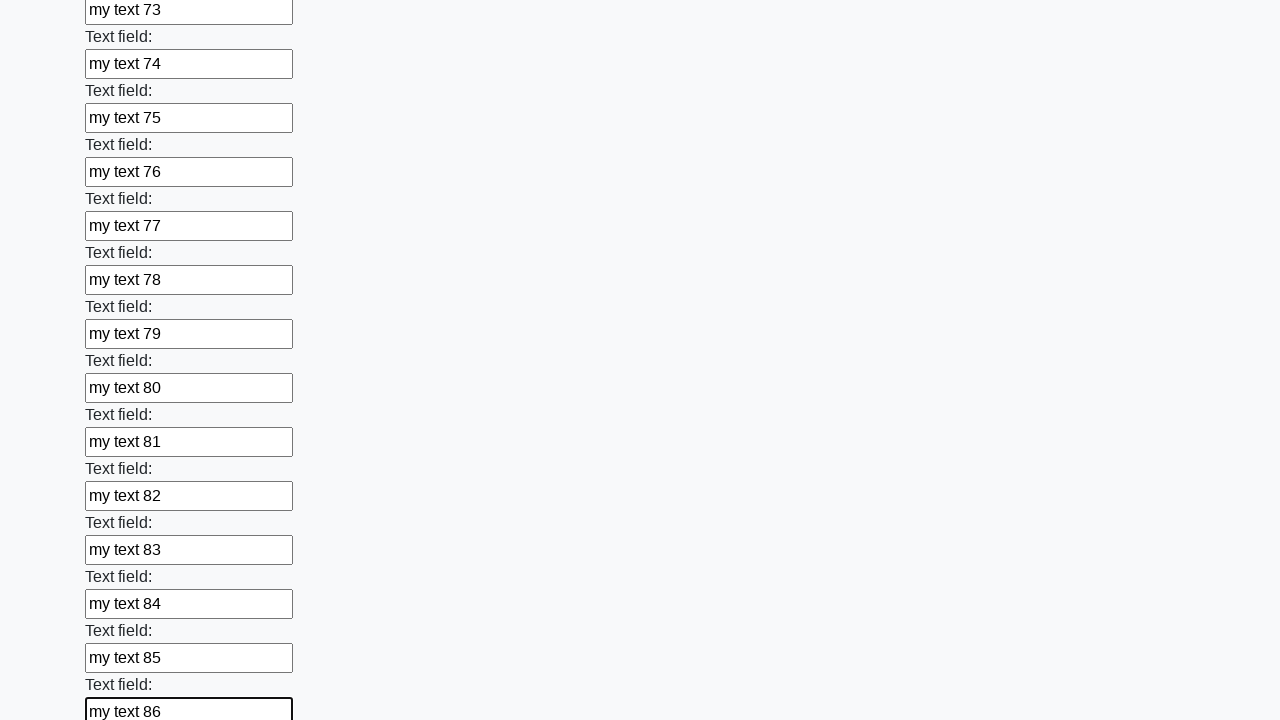

Filled input field 87 with 'my text 87' on input >> nth=86
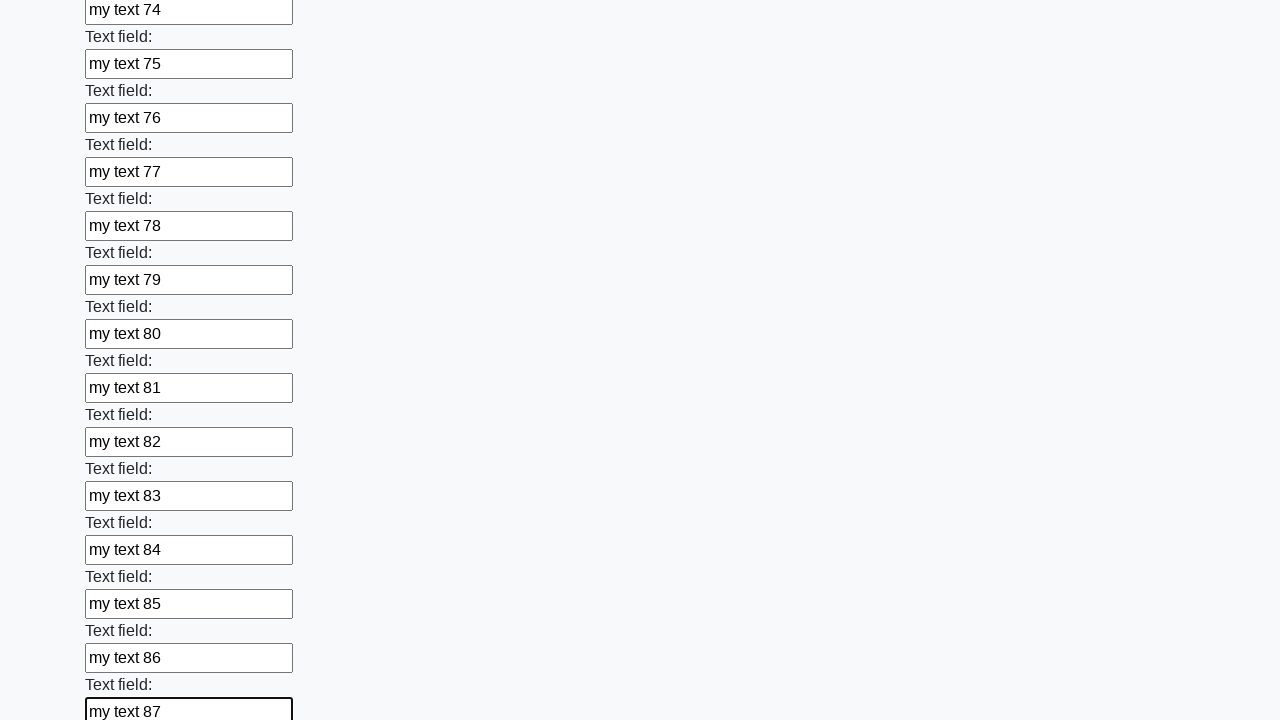

Filled input field 88 with 'my text 88' on input >> nth=87
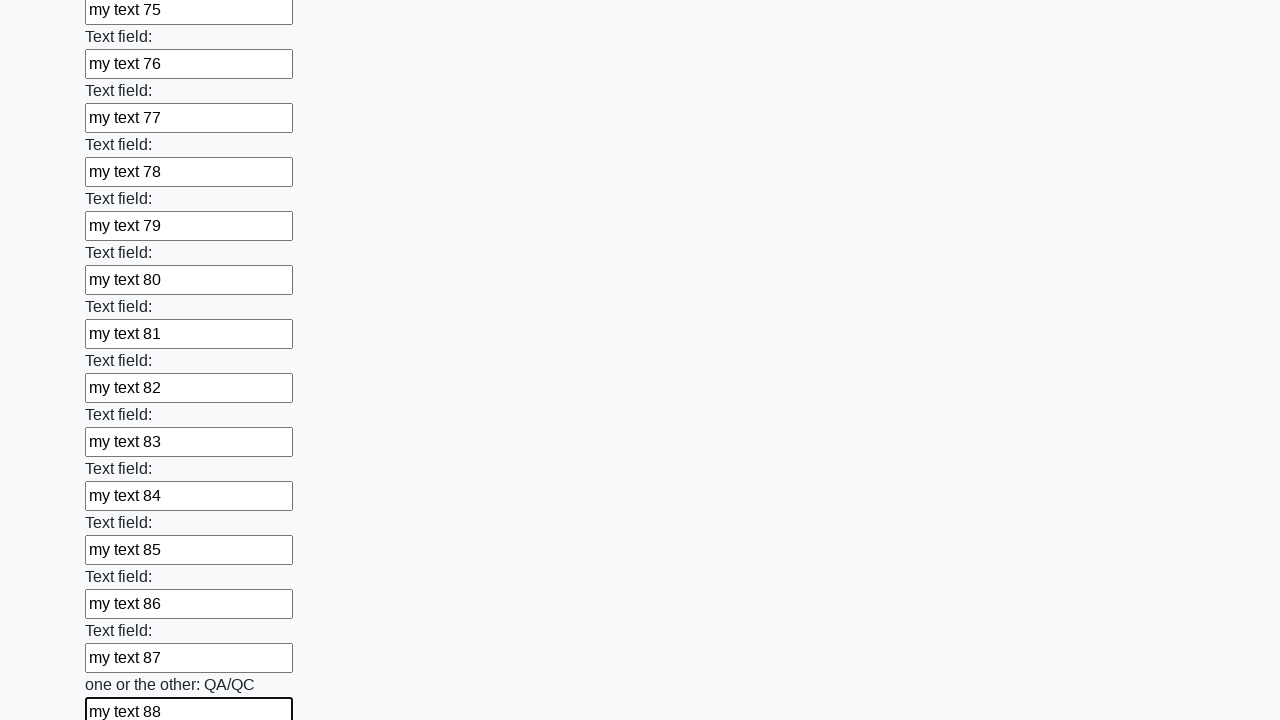

Filled input field 89 with 'my text 89' on input >> nth=88
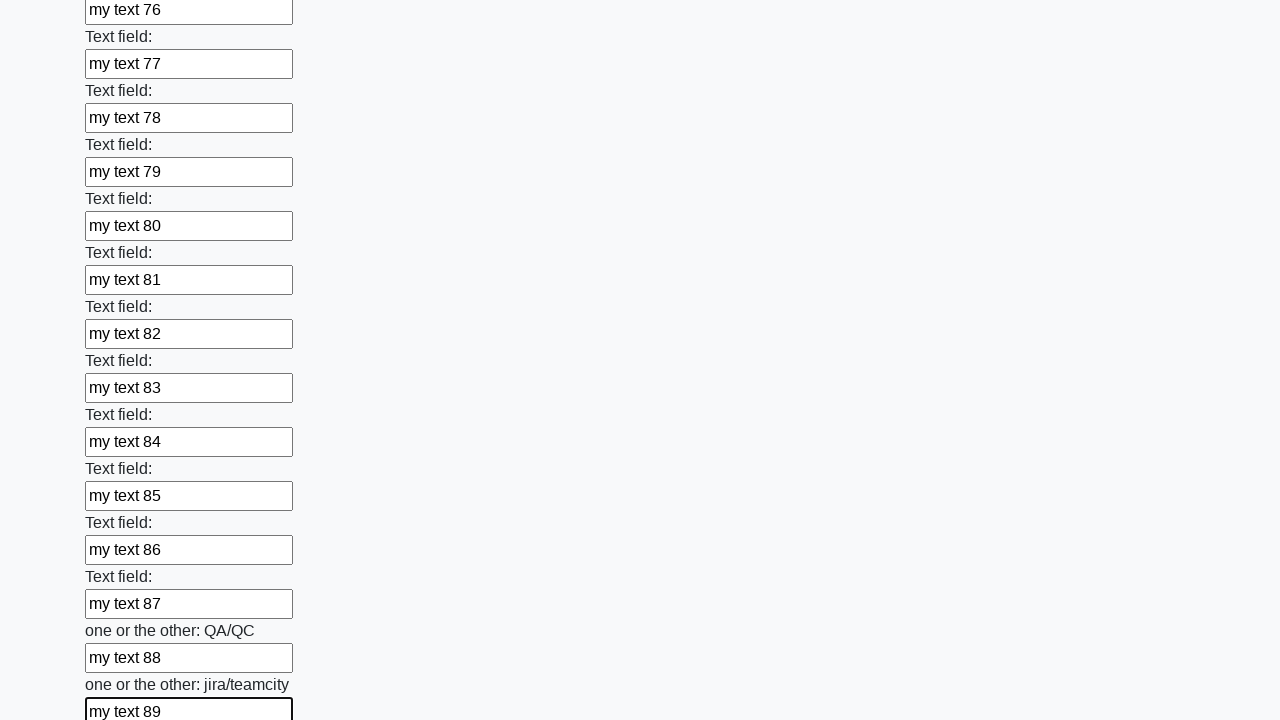

Filled input field 90 with 'my text 90' on input >> nth=89
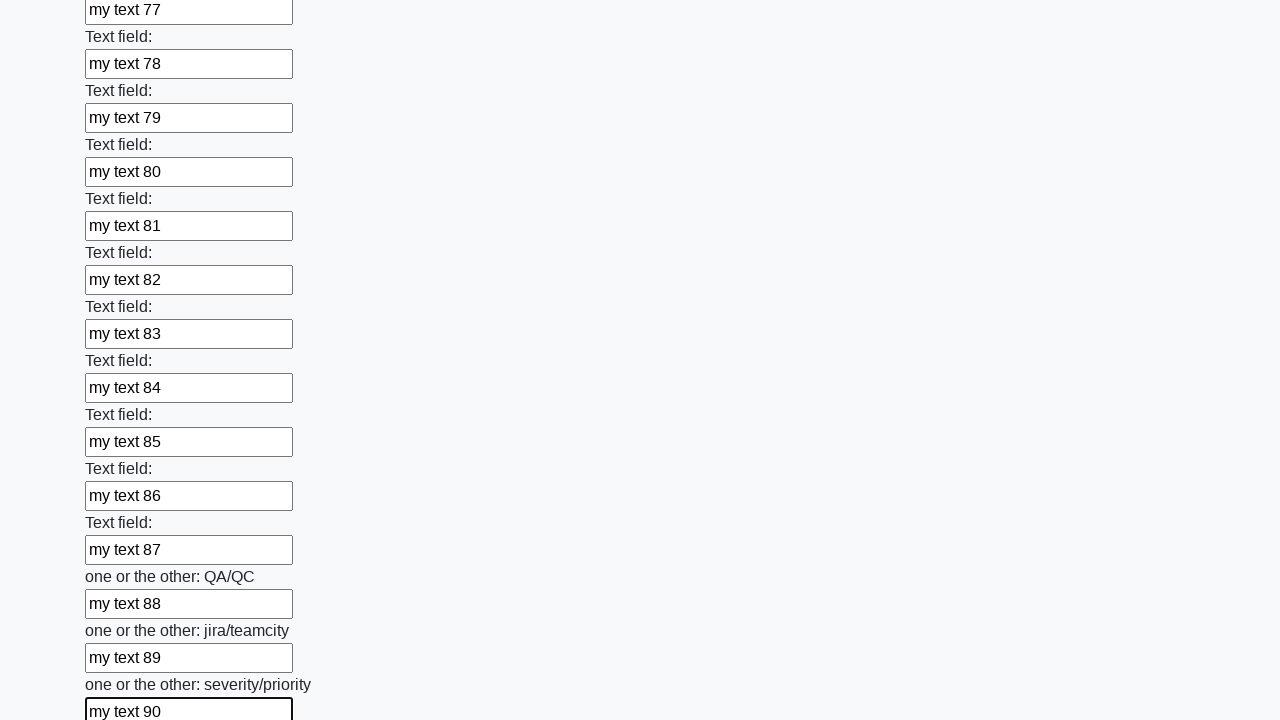

Filled input field 91 with 'my text 91' on input >> nth=90
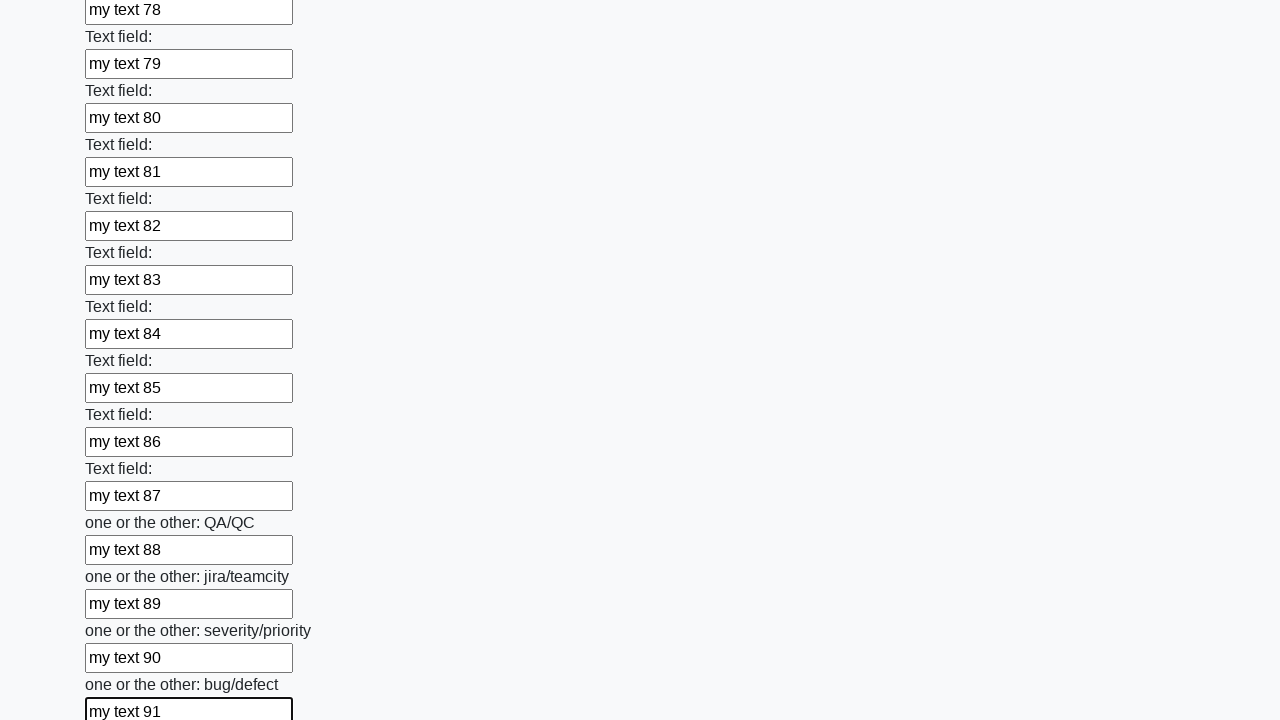

Filled input field 92 with 'my text 92' on input >> nth=91
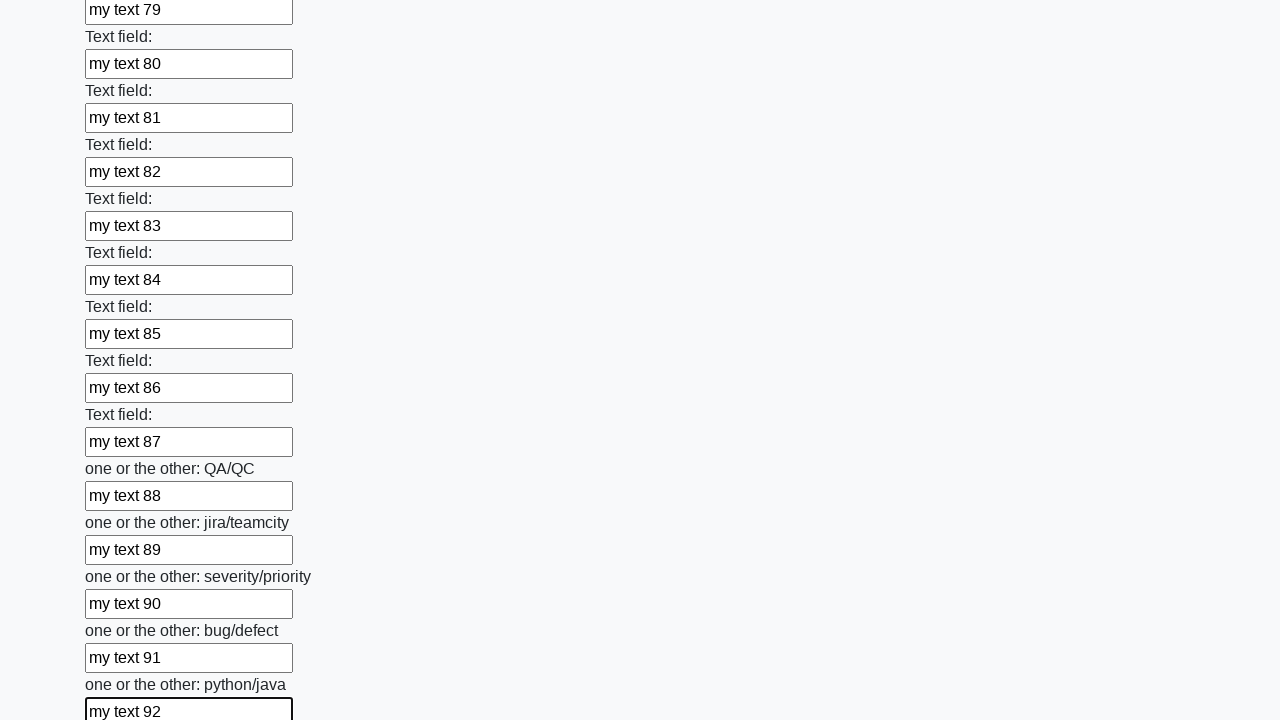

Filled input field 93 with 'my text 93' on input >> nth=92
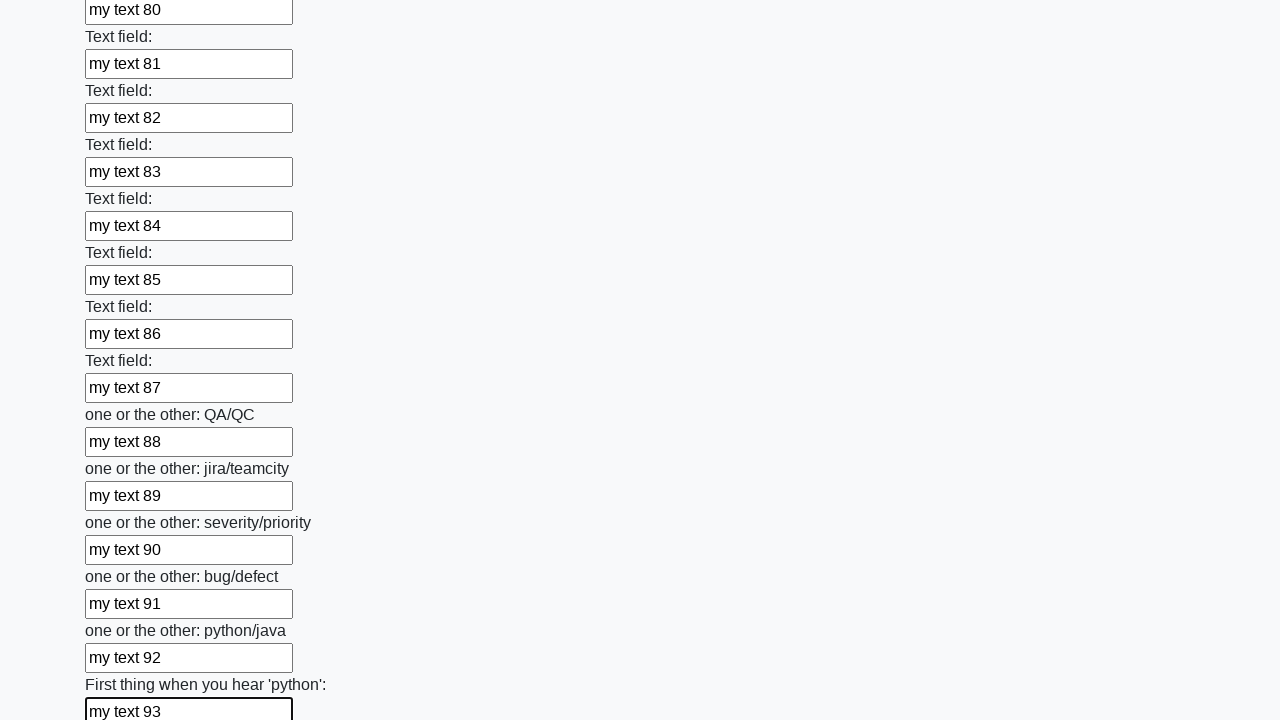

Filled input field 94 with 'my text 94' on input >> nth=93
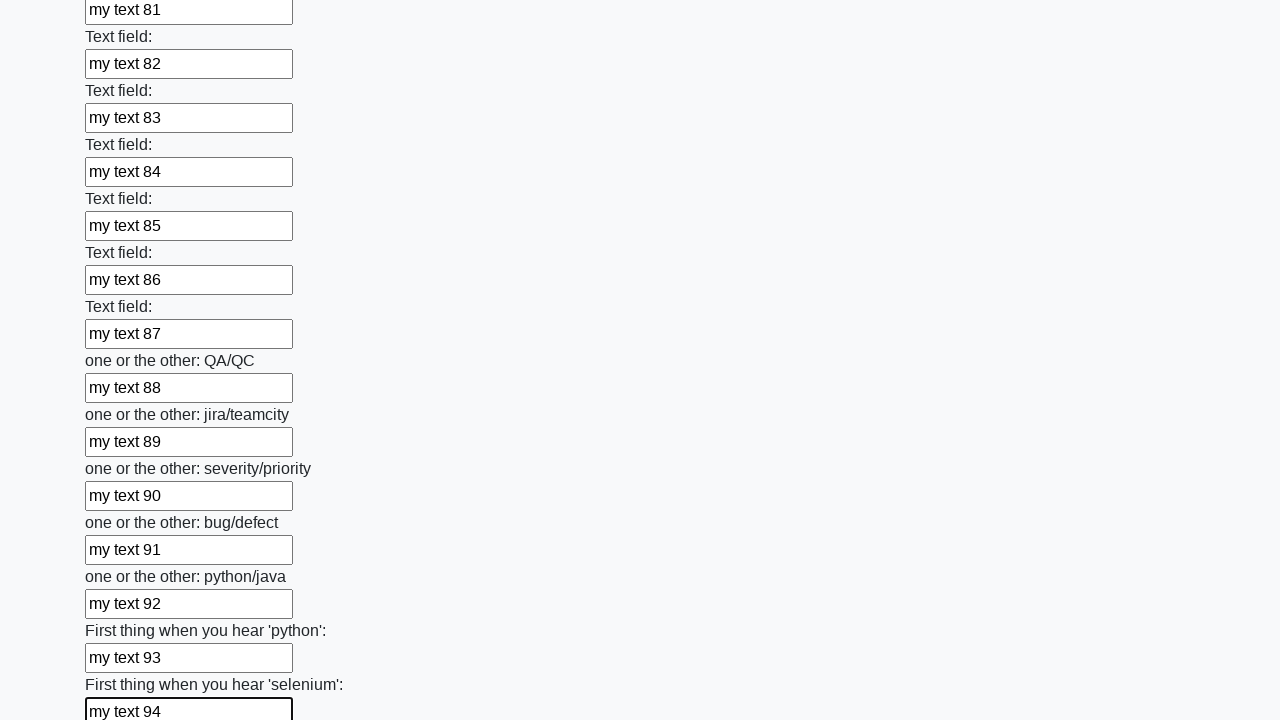

Filled input field 95 with 'my text 95' on input >> nth=94
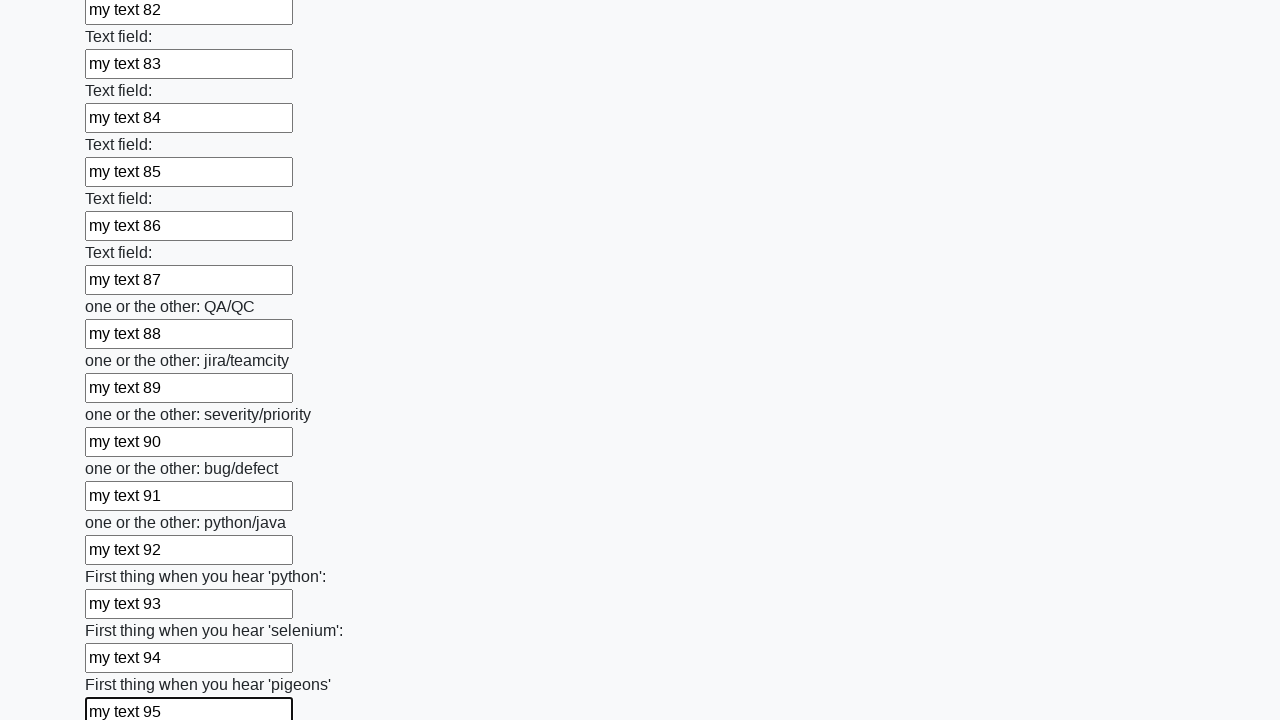

Filled input field 96 with 'my text 96' on input >> nth=95
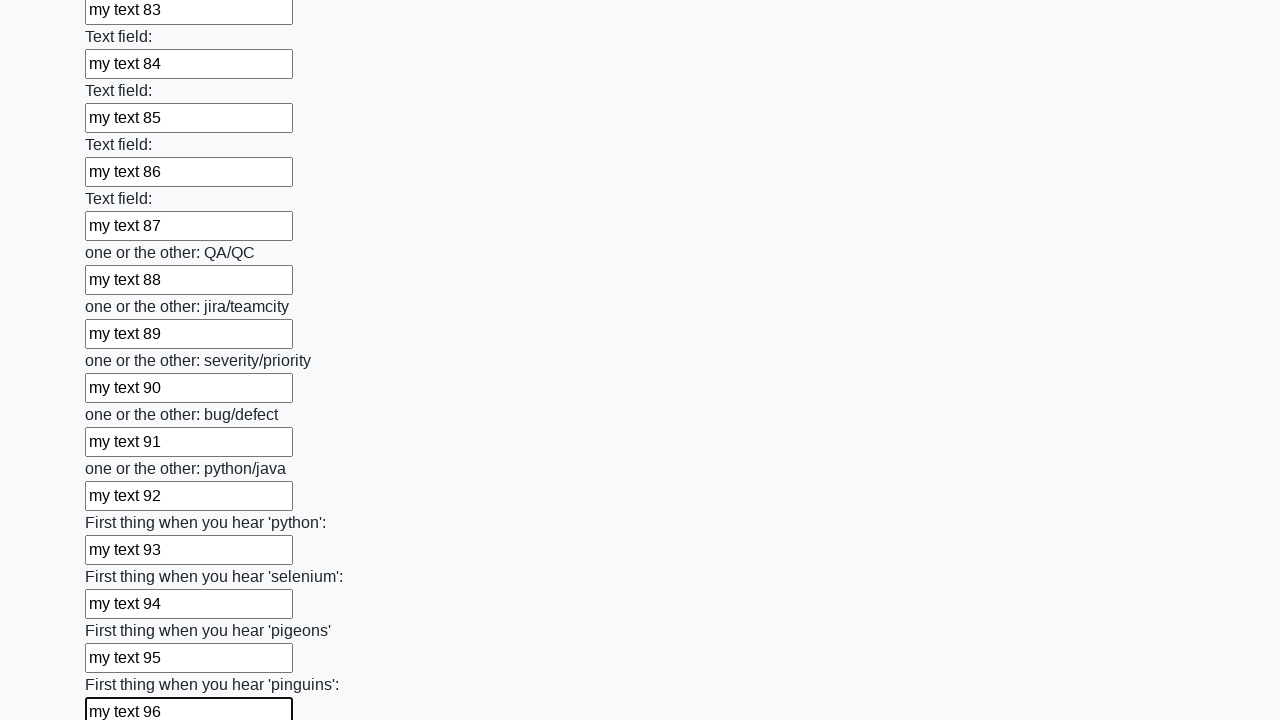

Filled input field 97 with 'my text 97' on input >> nth=96
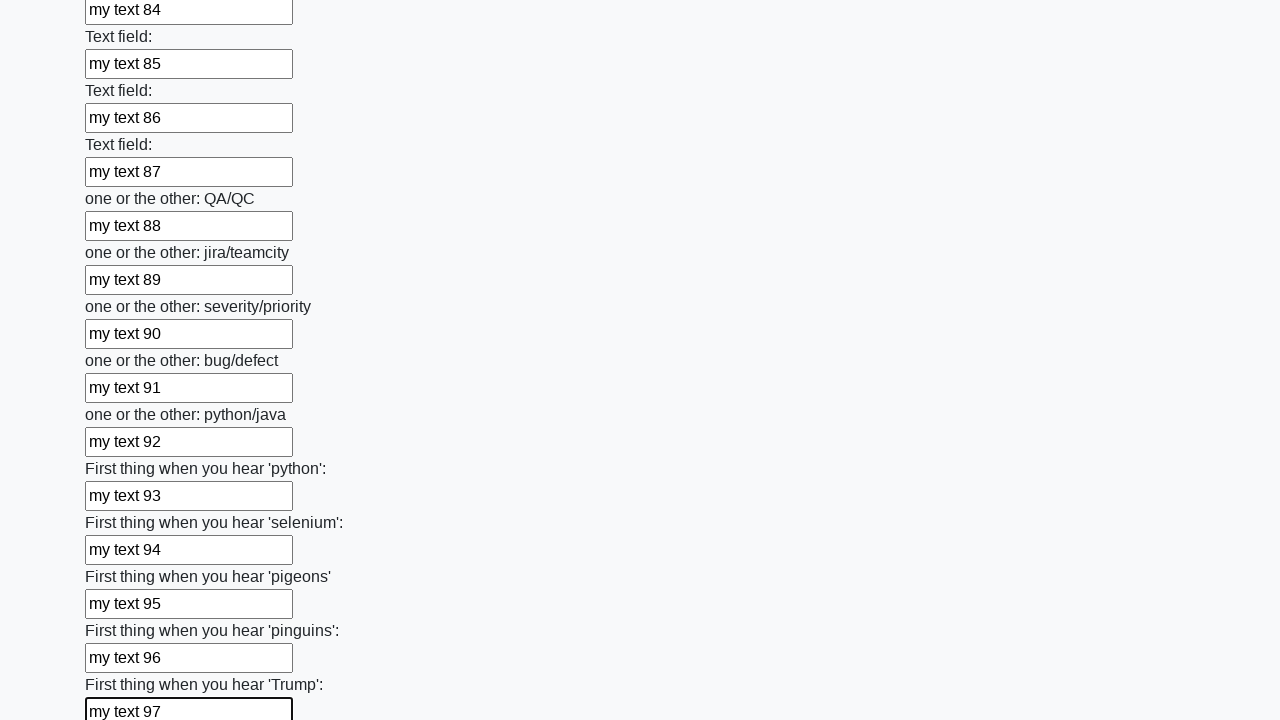

Filled input field 98 with 'my text 98' on input >> nth=97
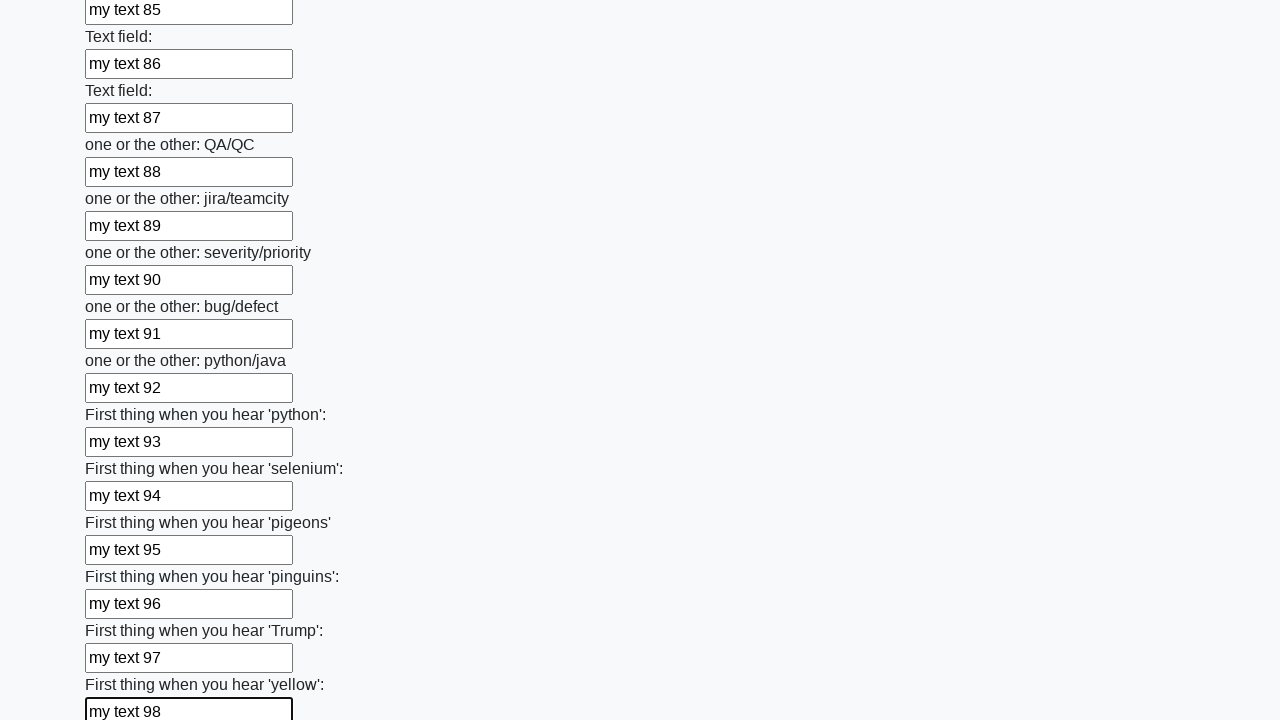

Filled input field 99 with 'my text 99' on input >> nth=98
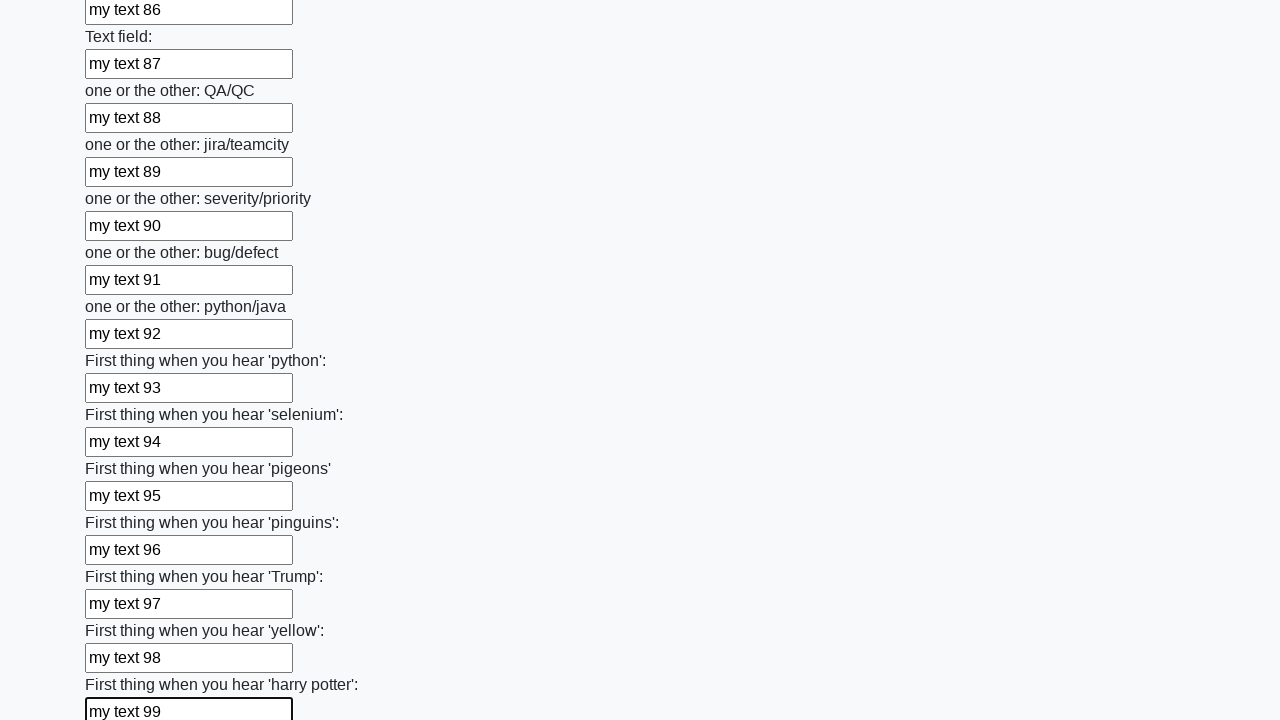

Filled input field 100 with 'my text 100' on input >> nth=99
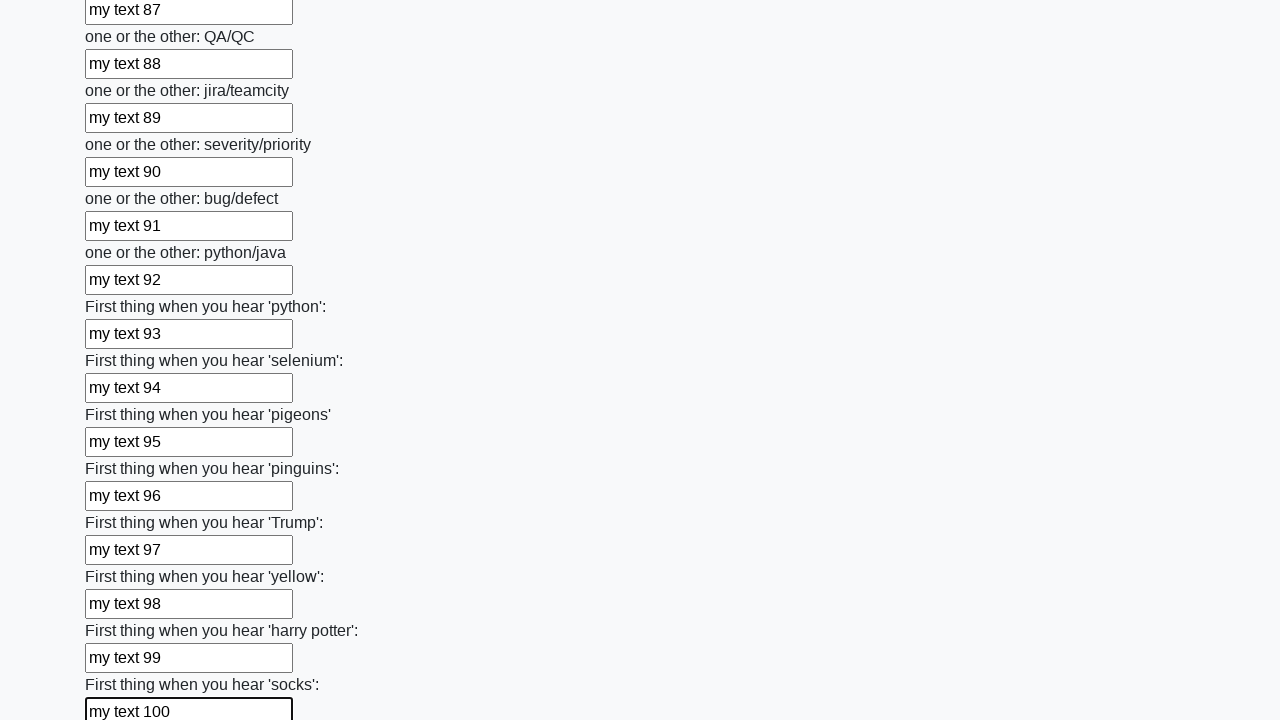

Clicked the submit button to submit the form at (123, 611) on .btn
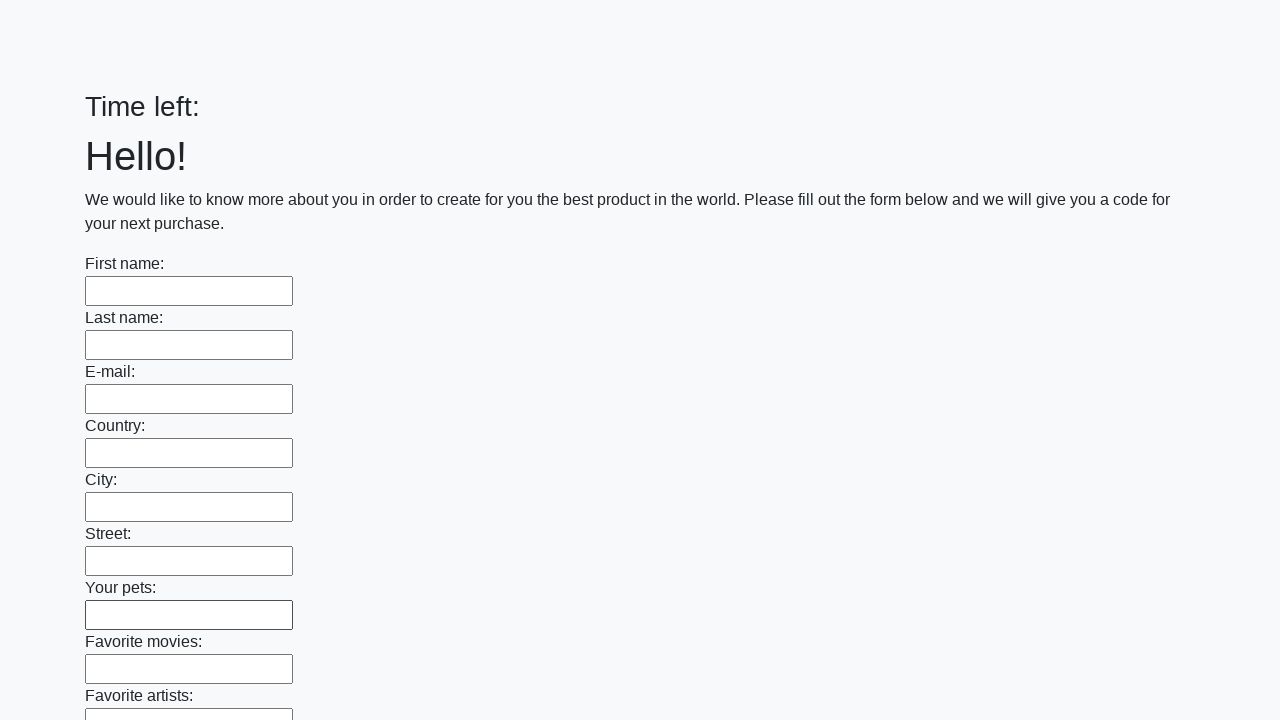

Set up dialog handler to accept alert
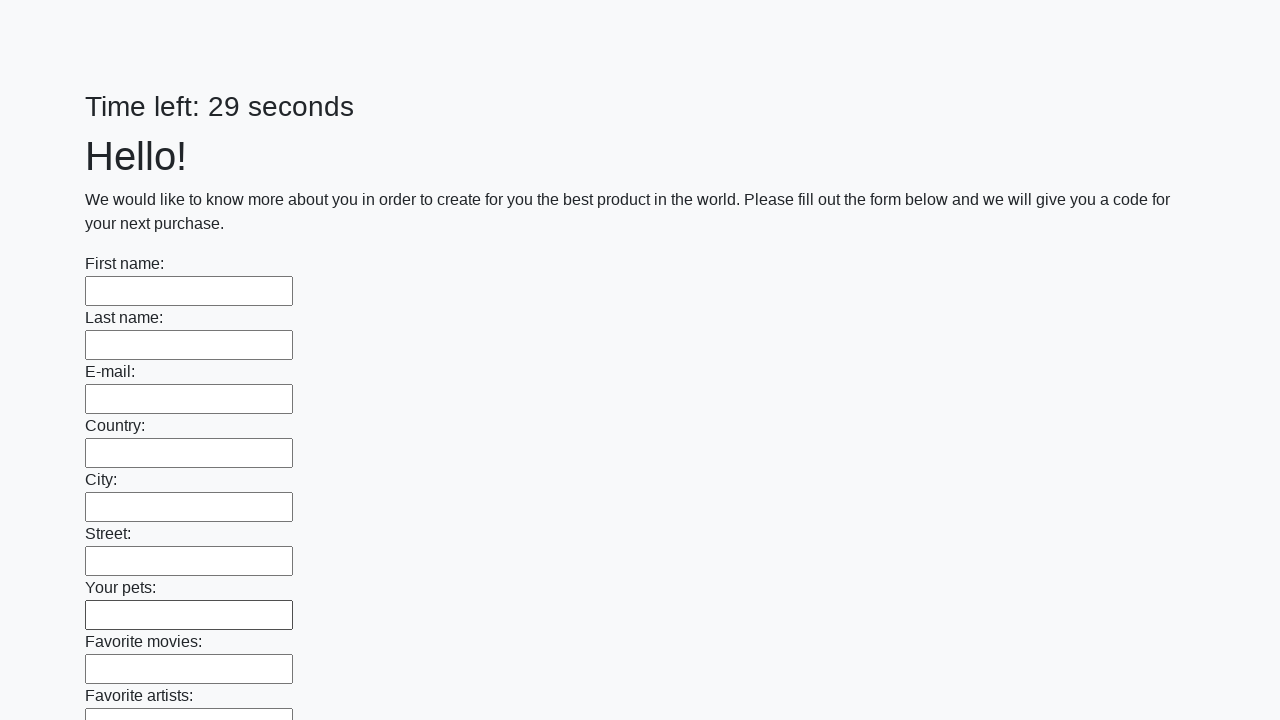

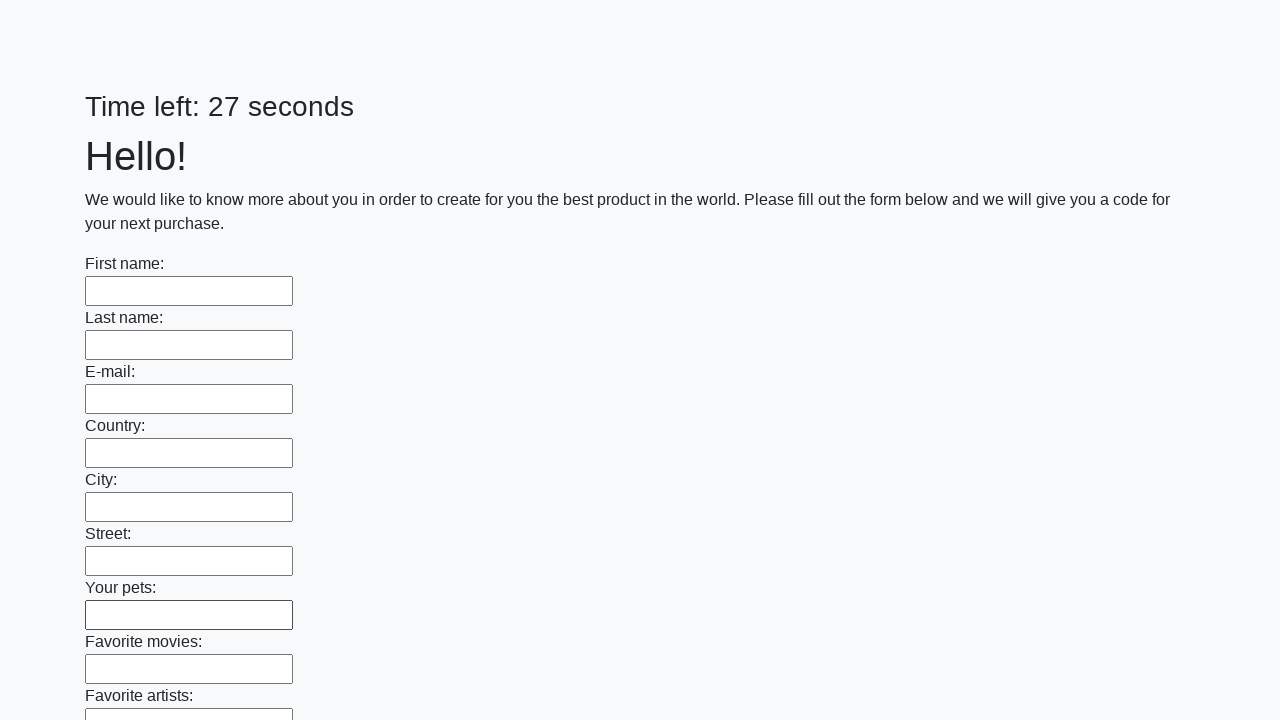